Tests dynamic element addition and removal by clicking "Add Element" button 100 times, then deleting 20 elements and verifying the count

Starting URL: http://the-internet.herokuapp.com/add_remove_elements/

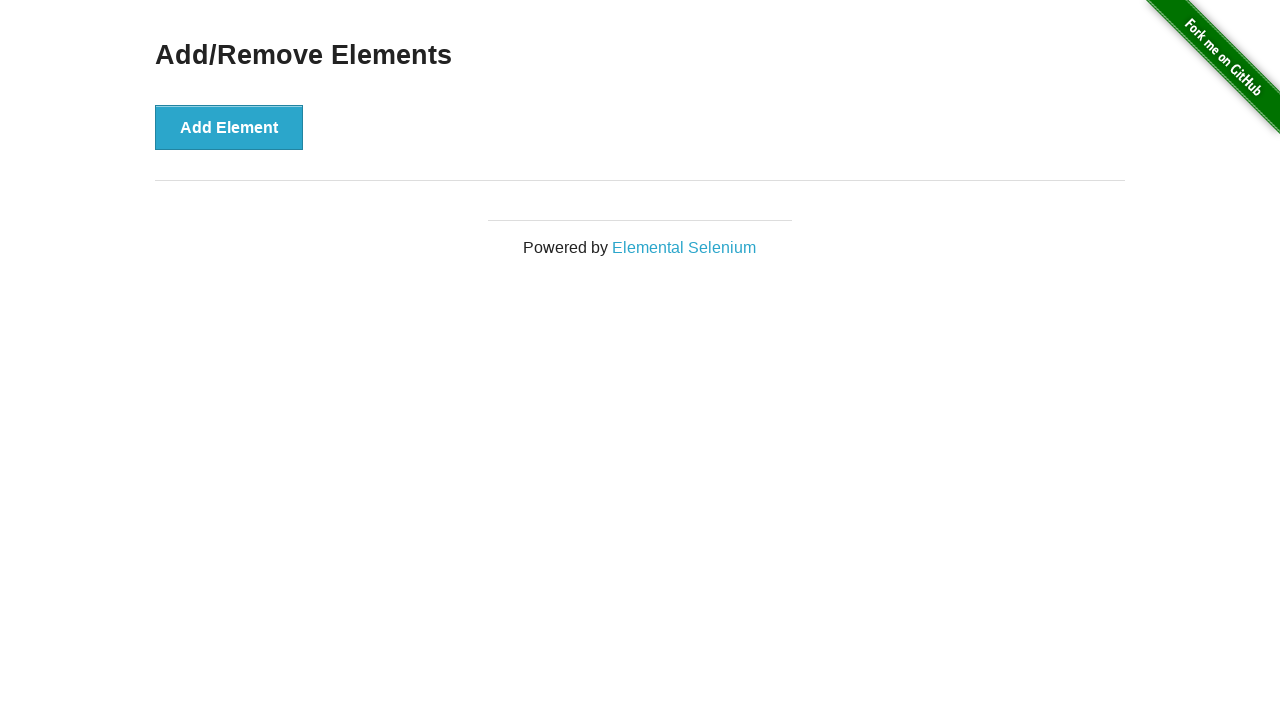

Clicked 'Add Element' button (iteration 1/100) at (229, 127) on button[onclick='addElement()']
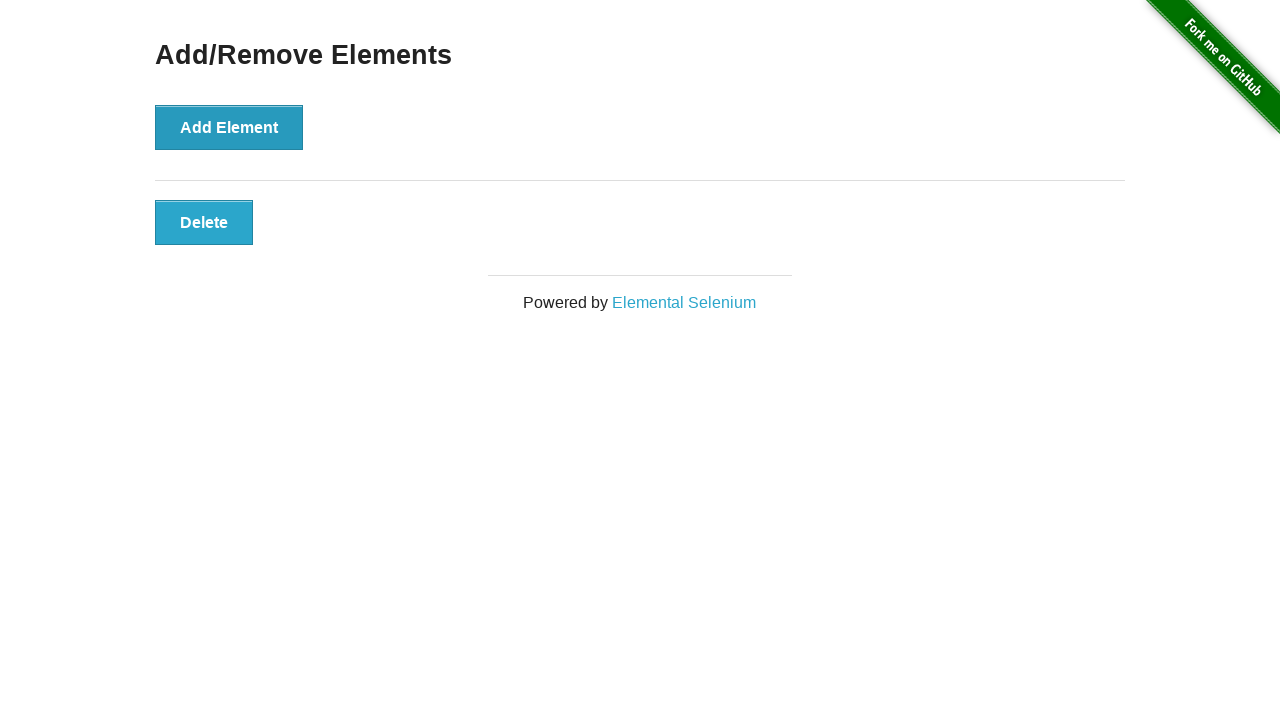

Clicked 'Add Element' button (iteration 2/100) at (229, 127) on button[onclick='addElement()']
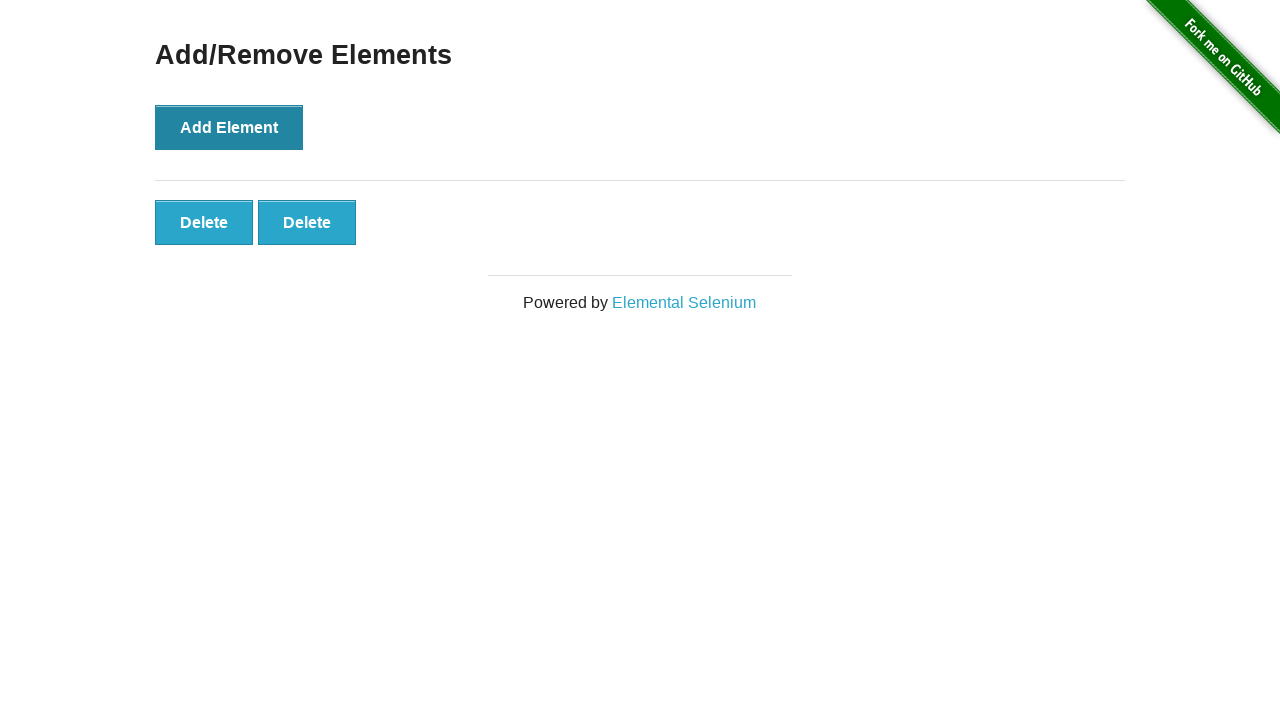

Clicked 'Add Element' button (iteration 3/100) at (229, 127) on button[onclick='addElement()']
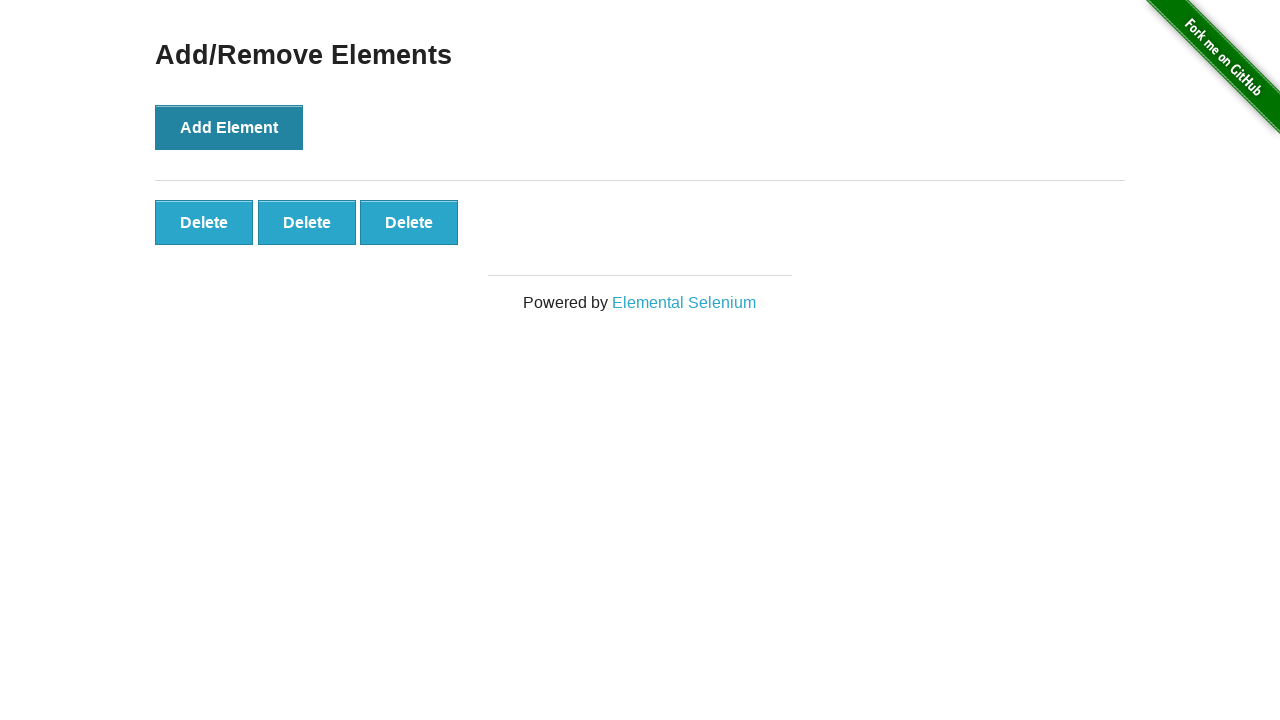

Clicked 'Add Element' button (iteration 4/100) at (229, 127) on button[onclick='addElement()']
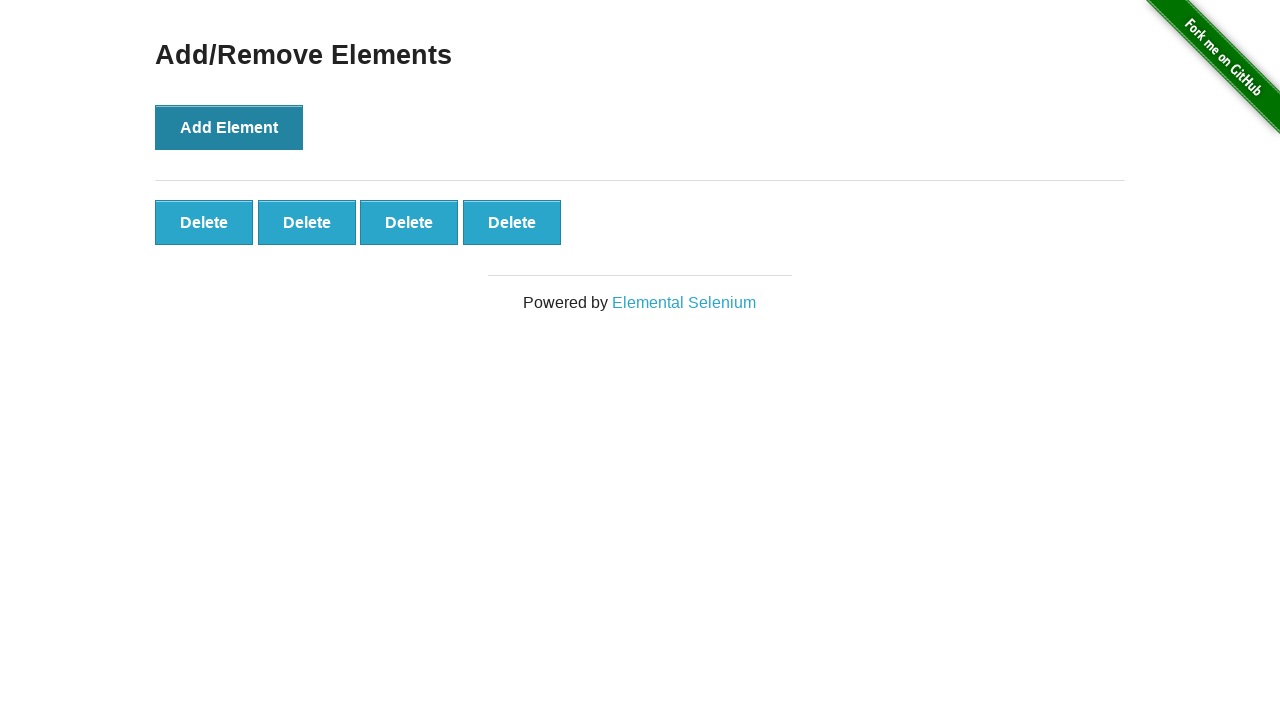

Clicked 'Add Element' button (iteration 5/100) at (229, 127) on button[onclick='addElement()']
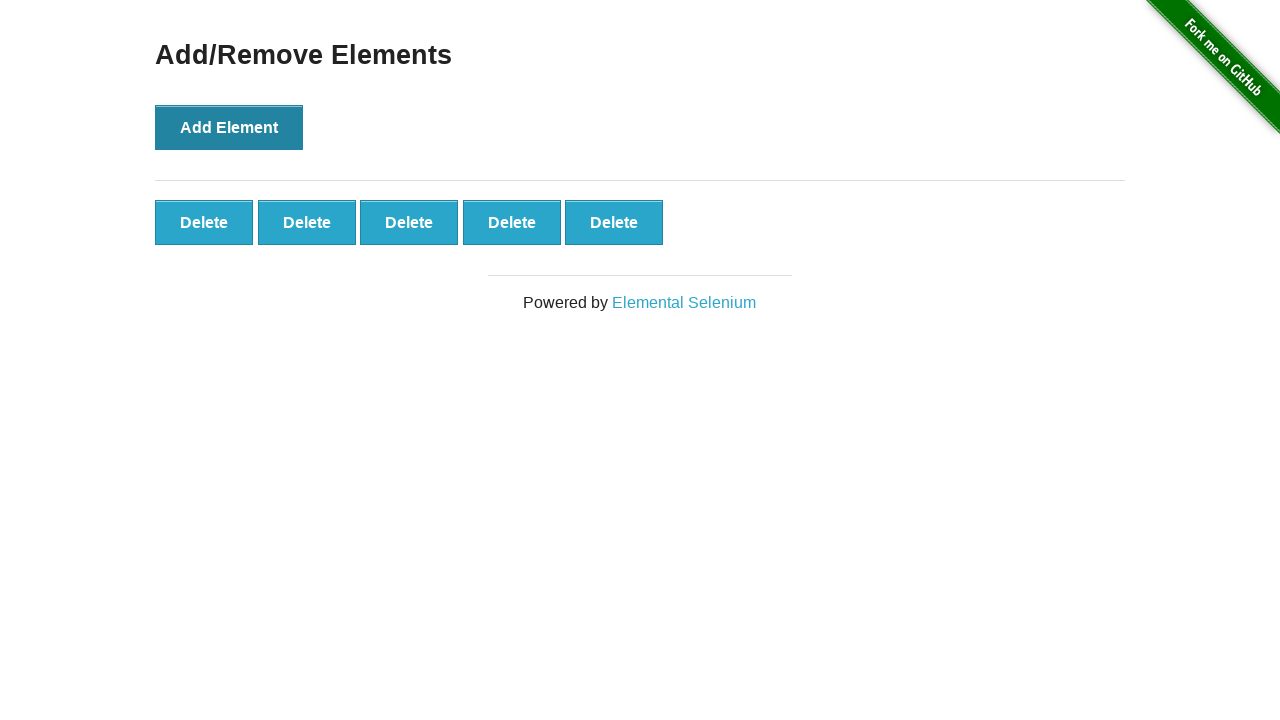

Clicked 'Add Element' button (iteration 6/100) at (229, 127) on button[onclick='addElement()']
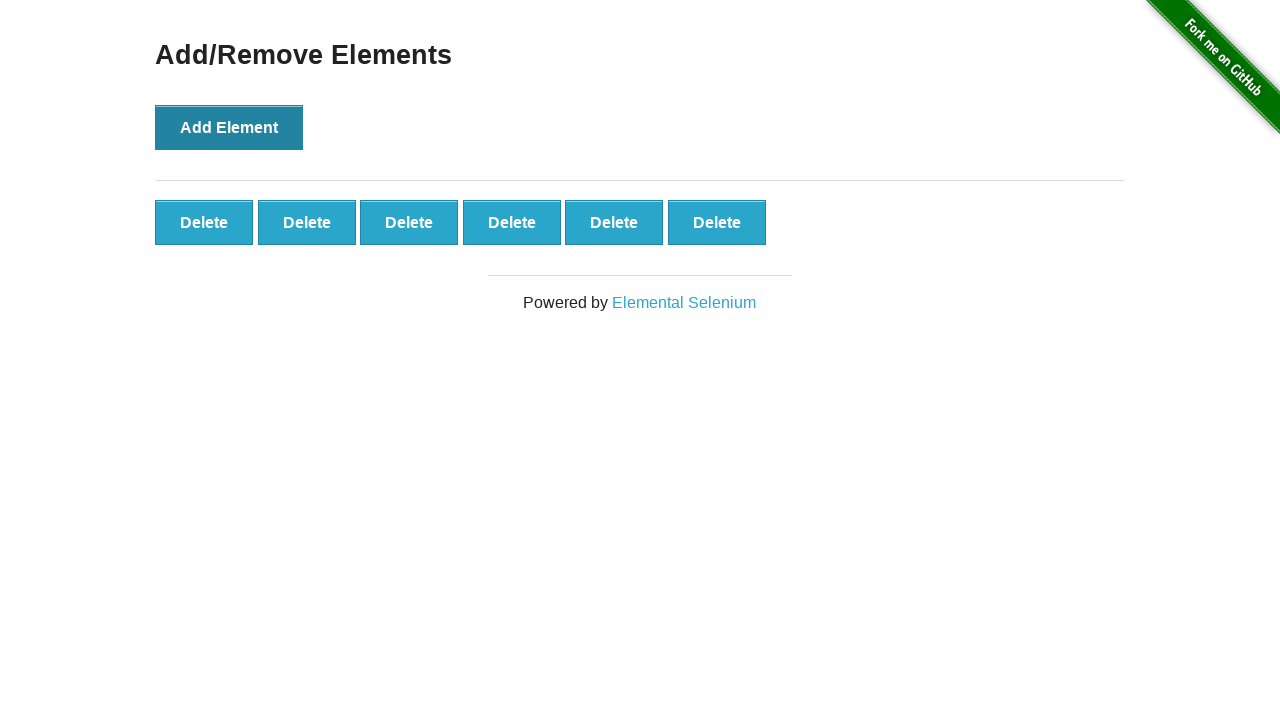

Clicked 'Add Element' button (iteration 7/100) at (229, 127) on button[onclick='addElement()']
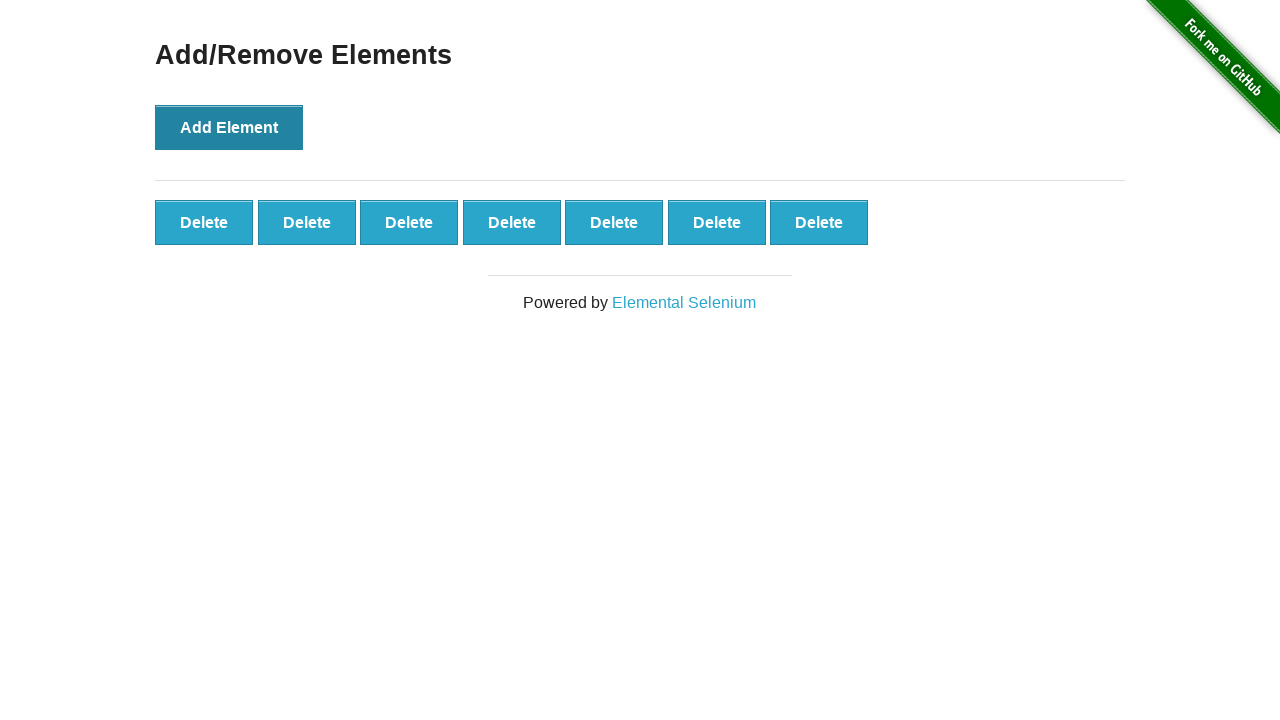

Clicked 'Add Element' button (iteration 8/100) at (229, 127) on button[onclick='addElement()']
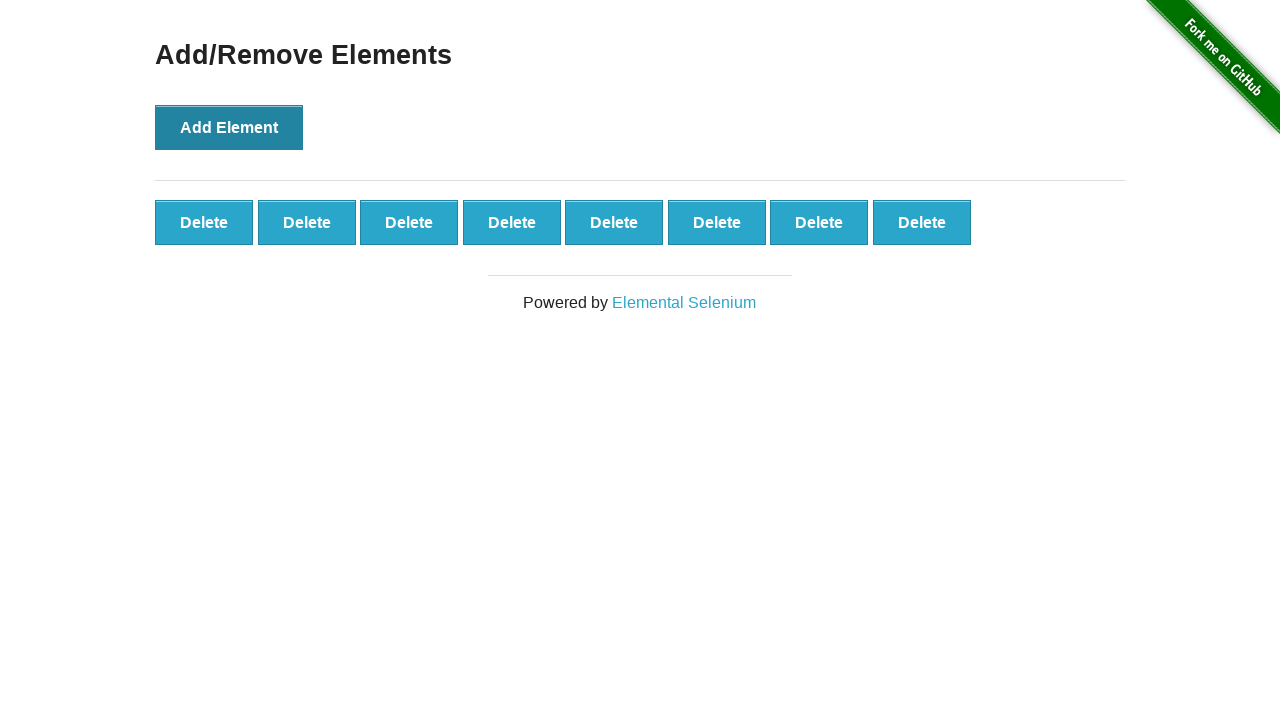

Clicked 'Add Element' button (iteration 9/100) at (229, 127) on button[onclick='addElement()']
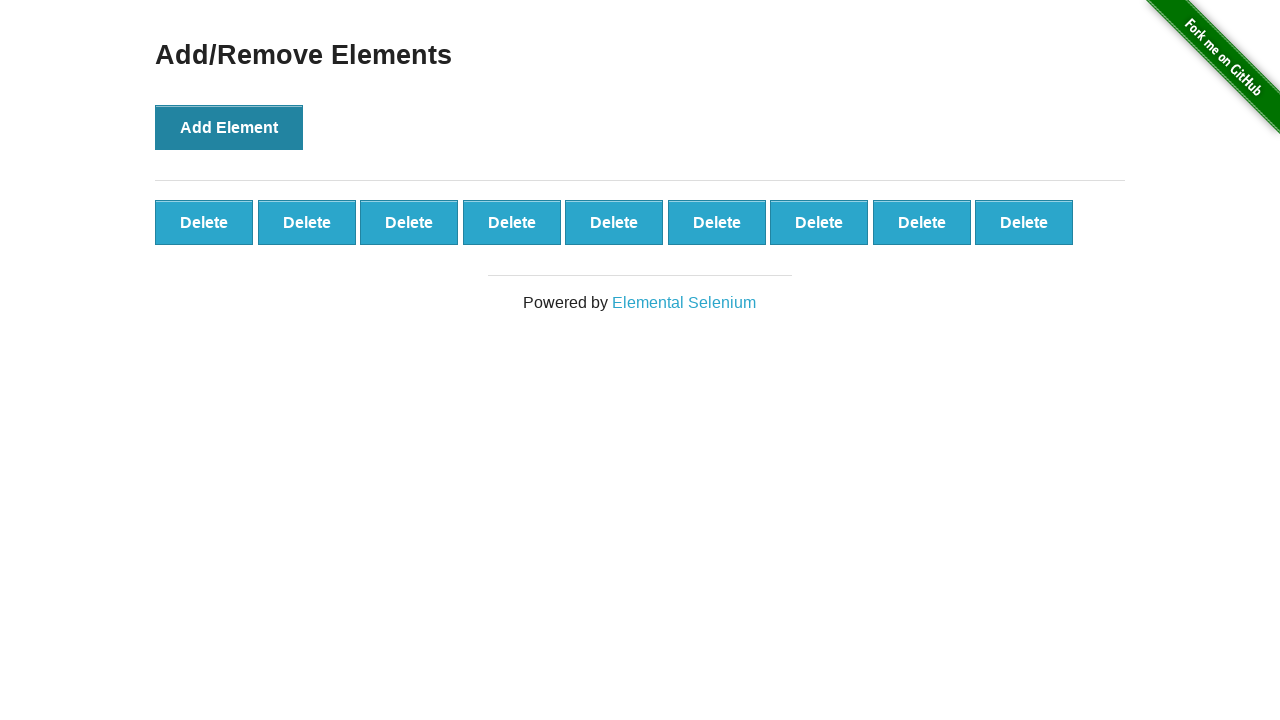

Clicked 'Add Element' button (iteration 10/100) at (229, 127) on button[onclick='addElement()']
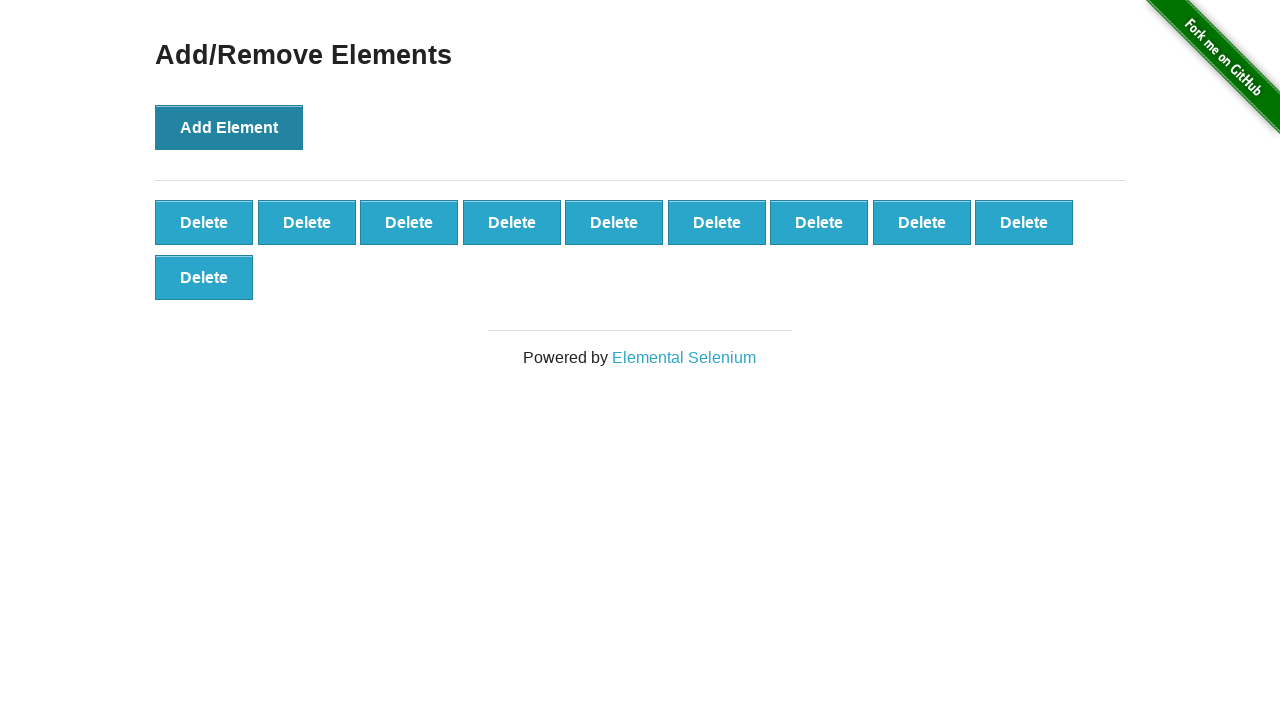

Clicked 'Add Element' button (iteration 11/100) at (229, 127) on button[onclick='addElement()']
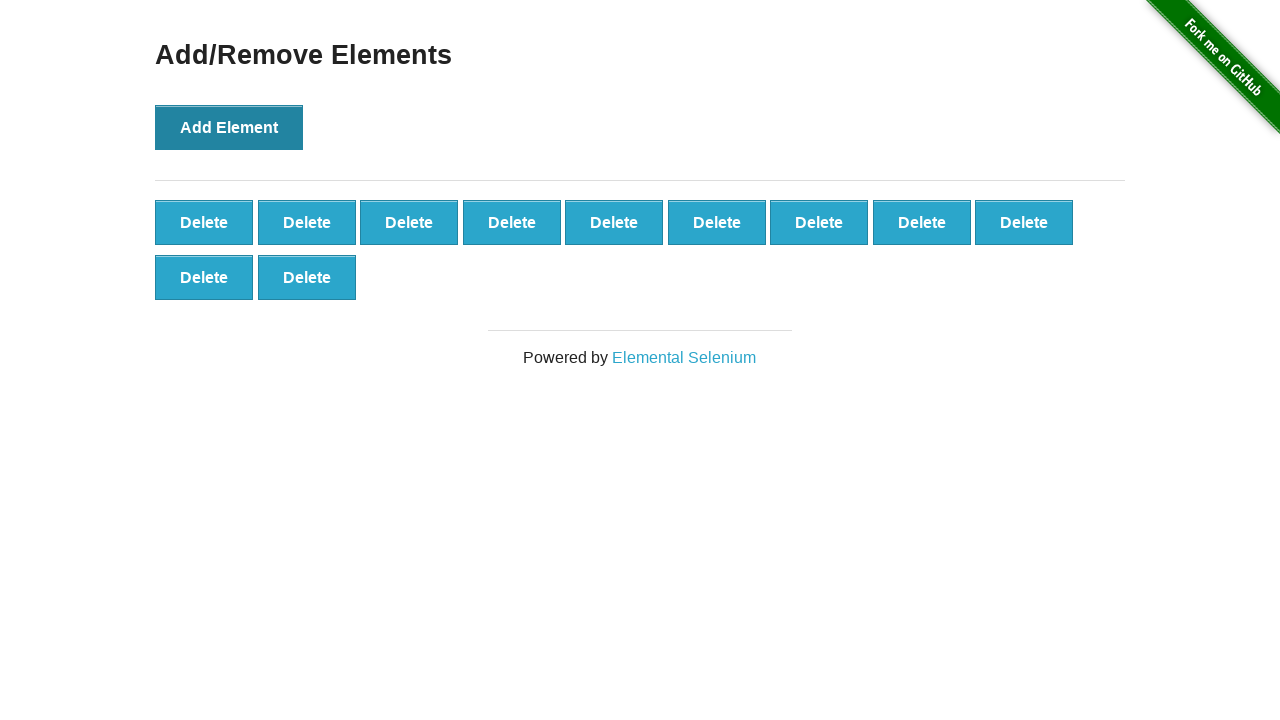

Clicked 'Add Element' button (iteration 12/100) at (229, 127) on button[onclick='addElement()']
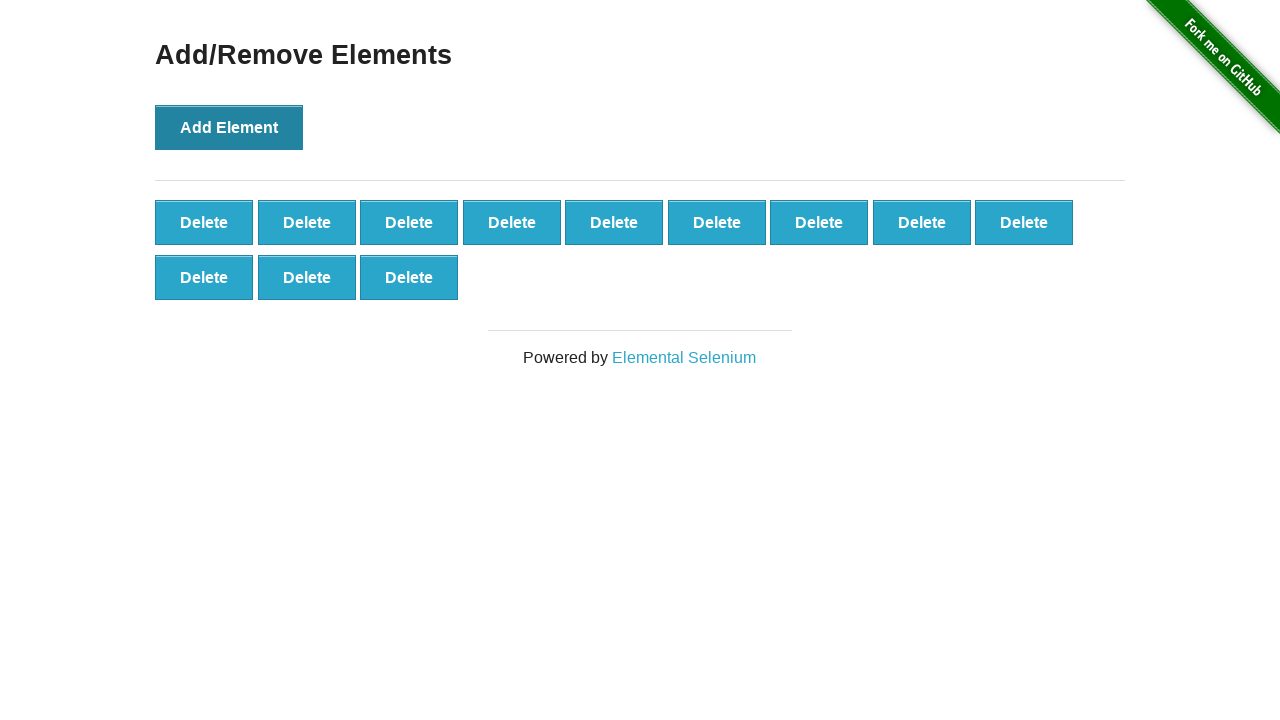

Clicked 'Add Element' button (iteration 13/100) at (229, 127) on button[onclick='addElement()']
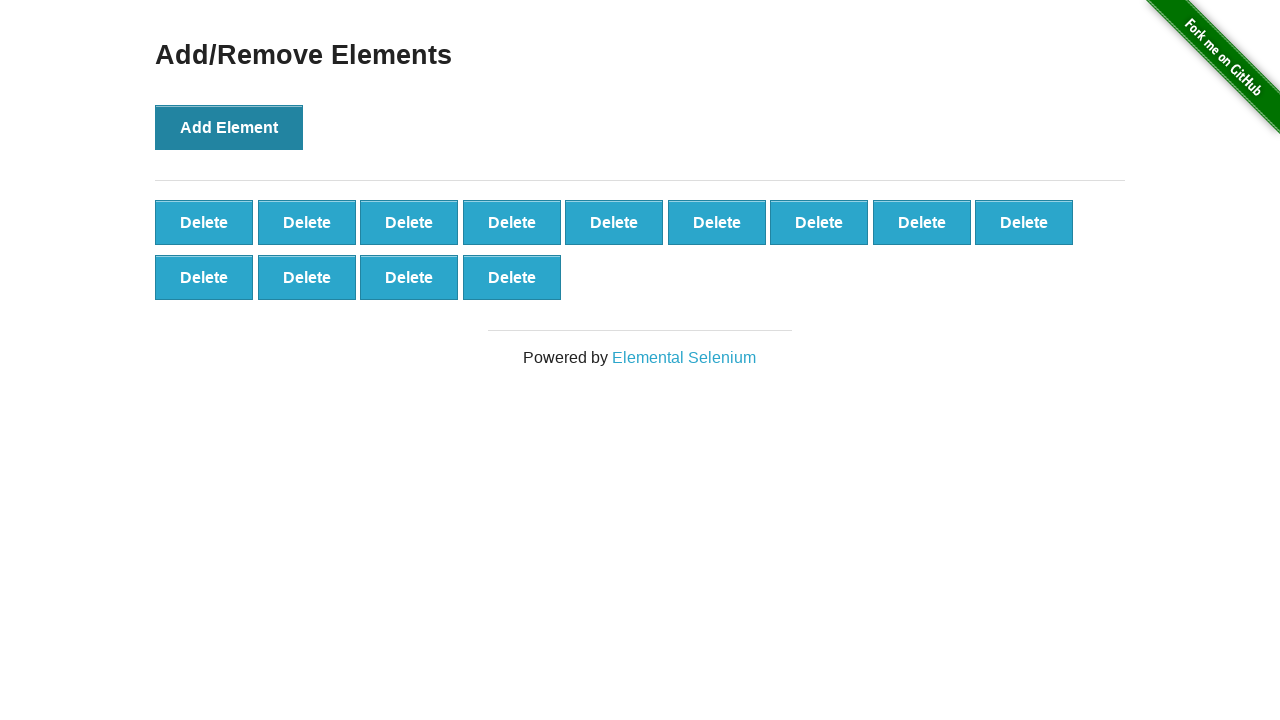

Clicked 'Add Element' button (iteration 14/100) at (229, 127) on button[onclick='addElement()']
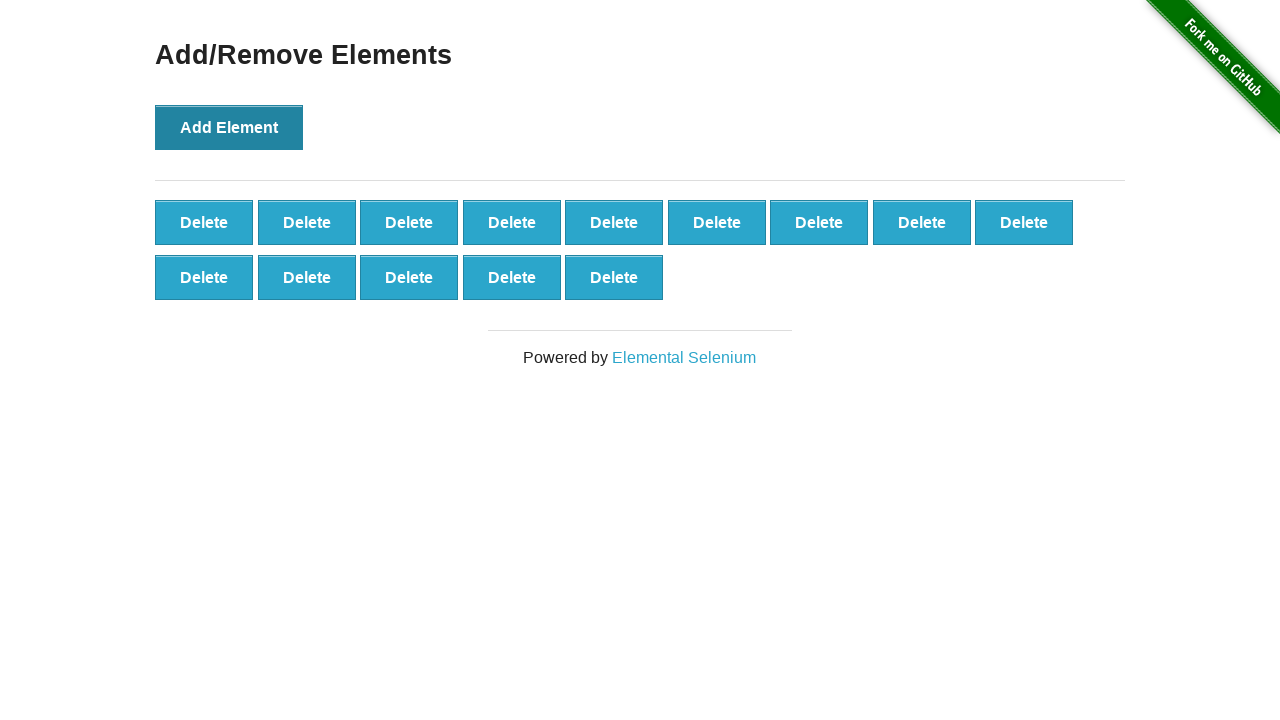

Clicked 'Add Element' button (iteration 15/100) at (229, 127) on button[onclick='addElement()']
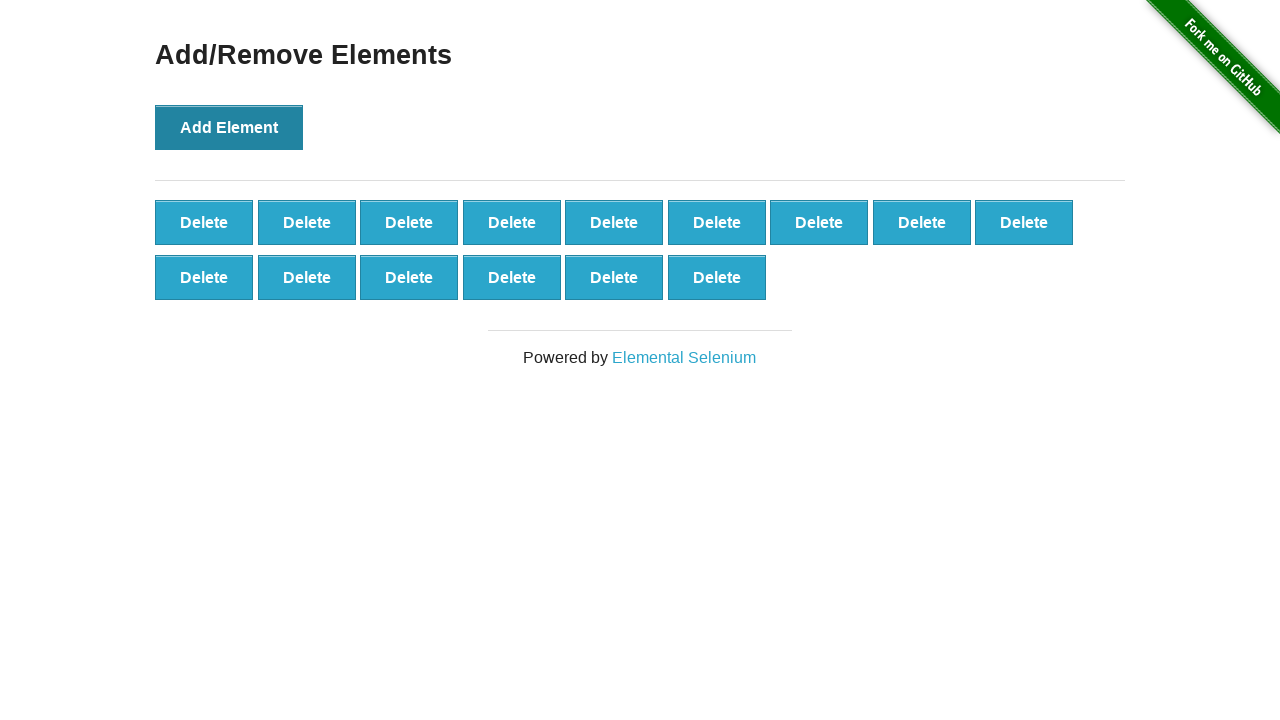

Clicked 'Add Element' button (iteration 16/100) at (229, 127) on button[onclick='addElement()']
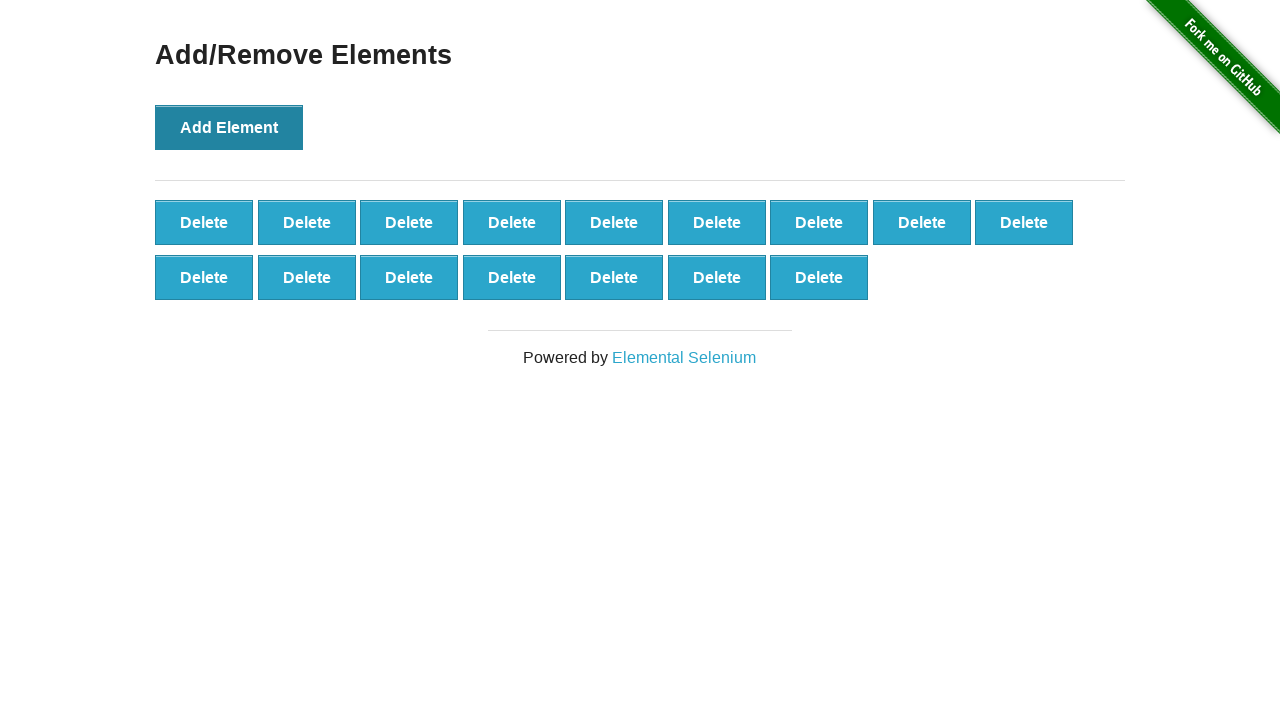

Clicked 'Add Element' button (iteration 17/100) at (229, 127) on button[onclick='addElement()']
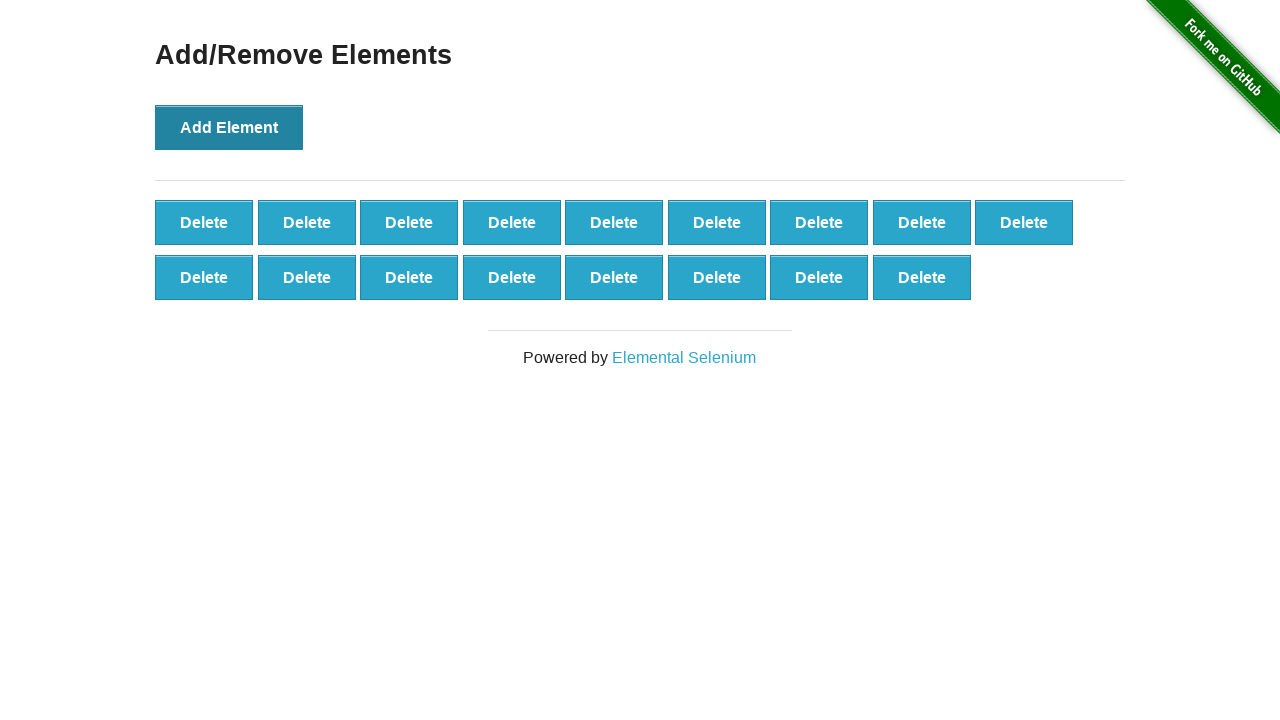

Clicked 'Add Element' button (iteration 18/100) at (229, 127) on button[onclick='addElement()']
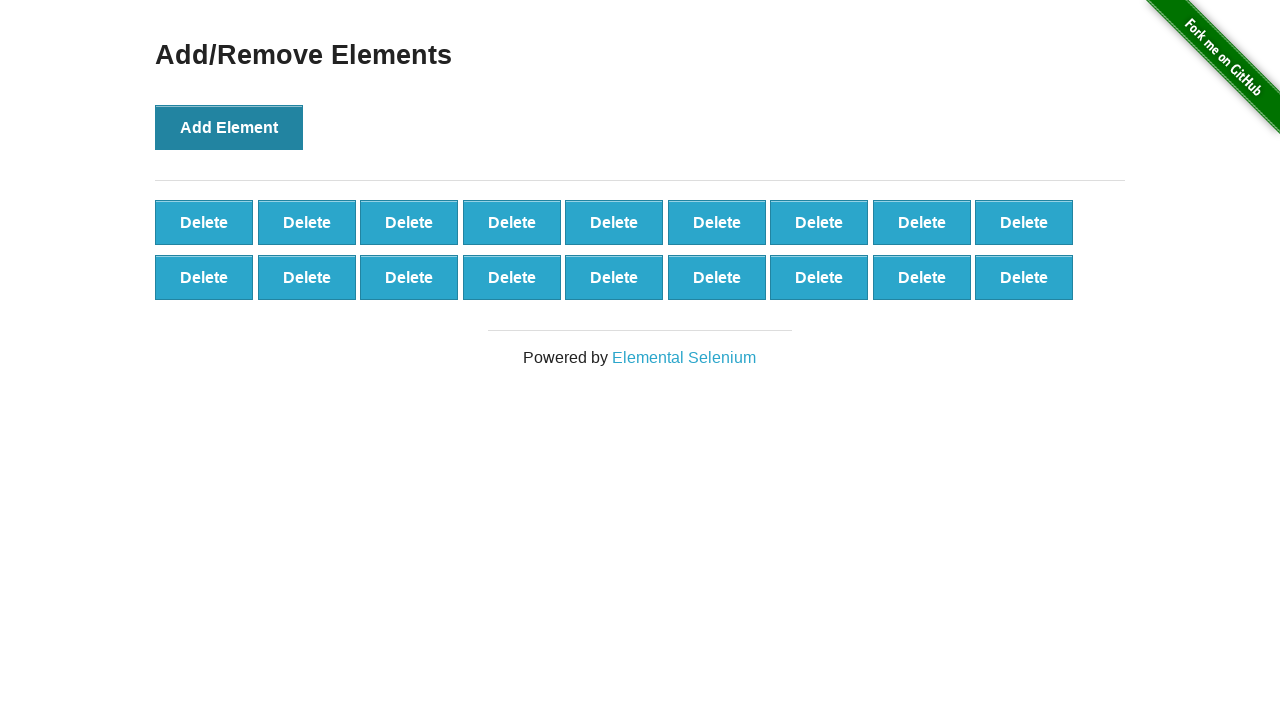

Clicked 'Add Element' button (iteration 19/100) at (229, 127) on button[onclick='addElement()']
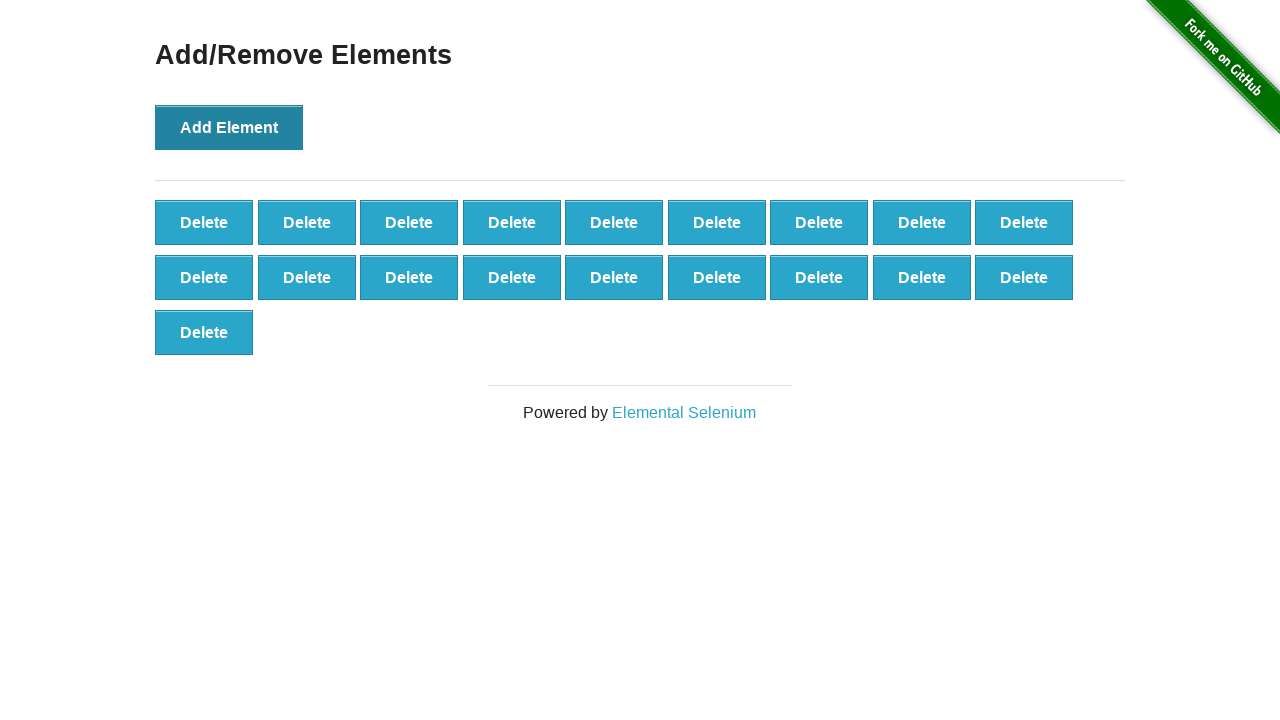

Clicked 'Add Element' button (iteration 20/100) at (229, 127) on button[onclick='addElement()']
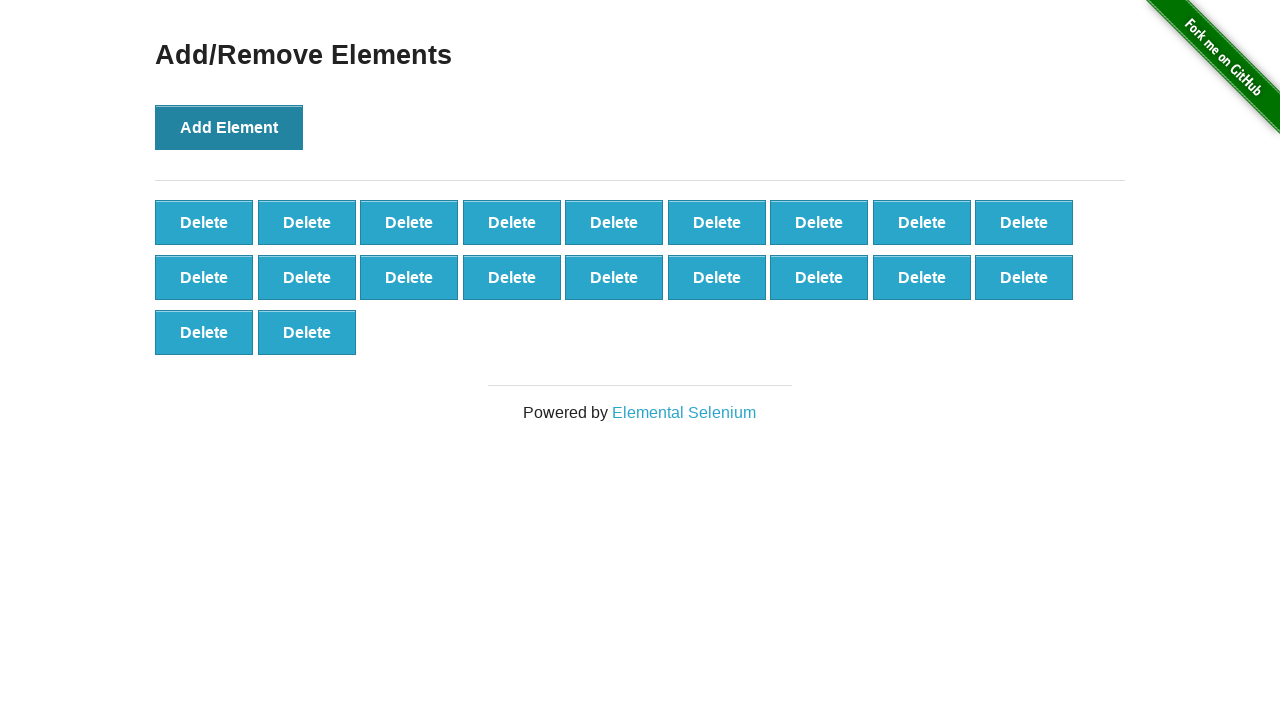

Clicked 'Add Element' button (iteration 21/100) at (229, 127) on button[onclick='addElement()']
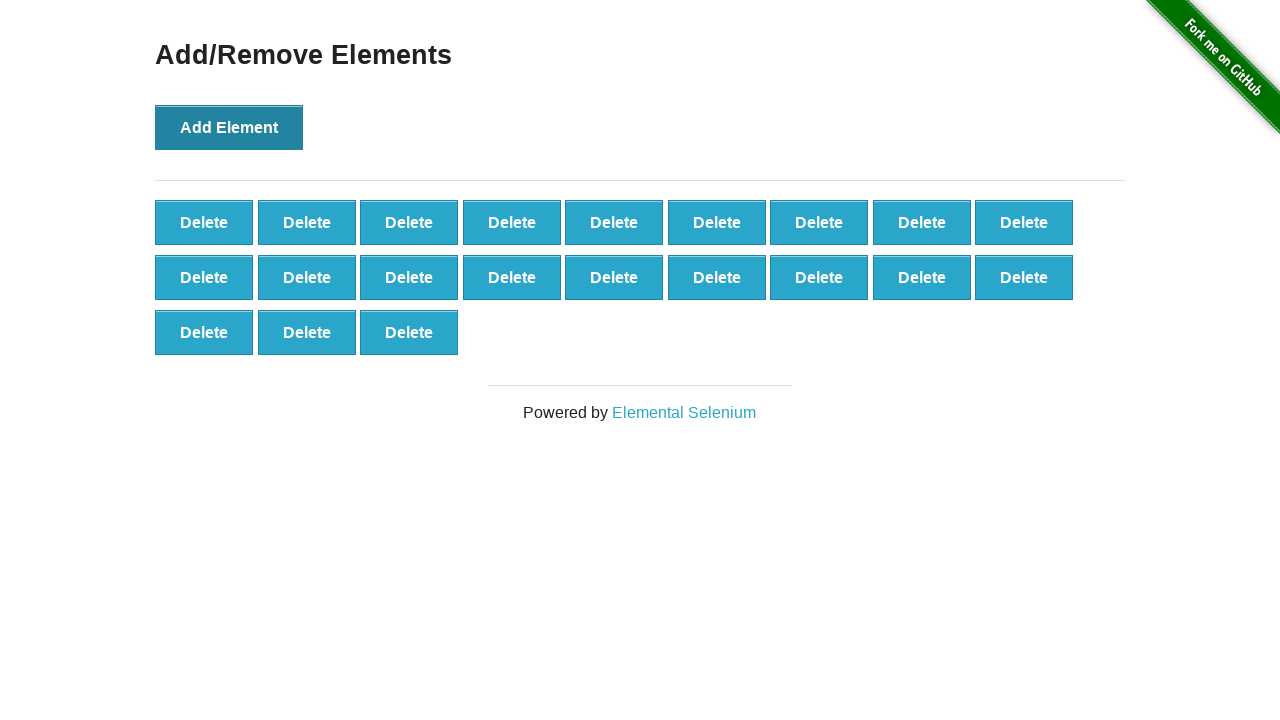

Clicked 'Add Element' button (iteration 22/100) at (229, 127) on button[onclick='addElement()']
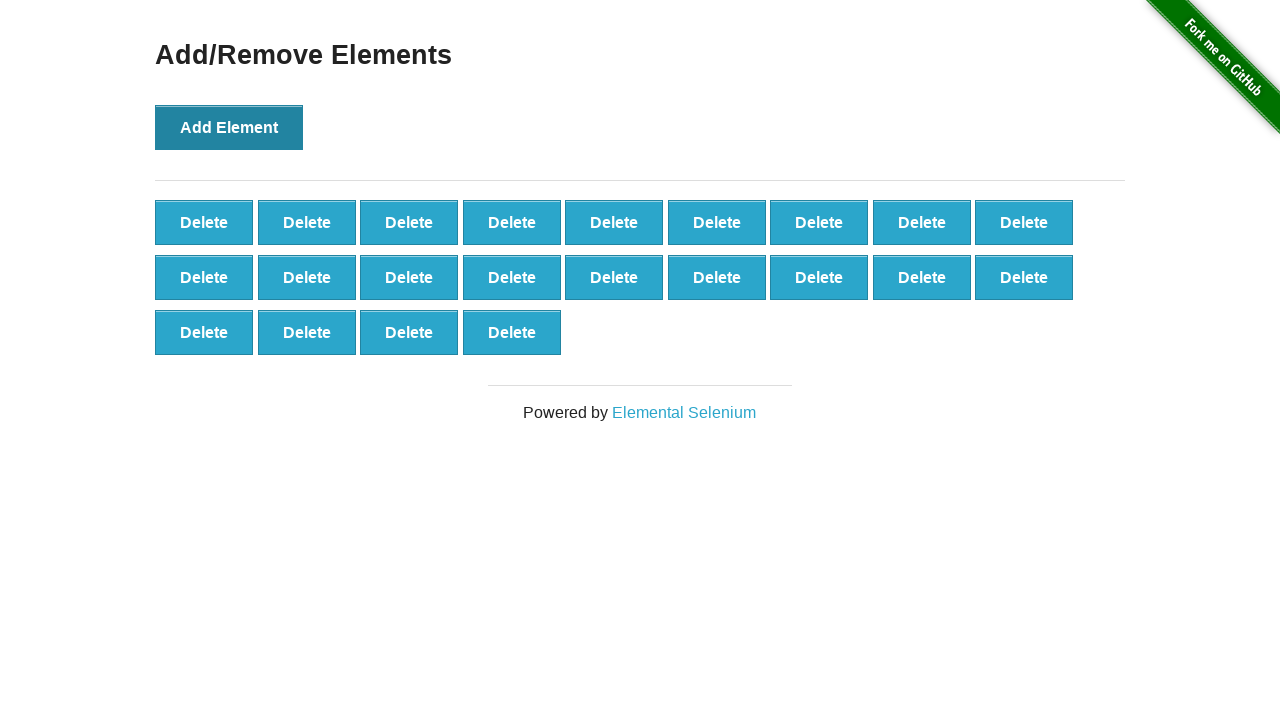

Clicked 'Add Element' button (iteration 23/100) at (229, 127) on button[onclick='addElement()']
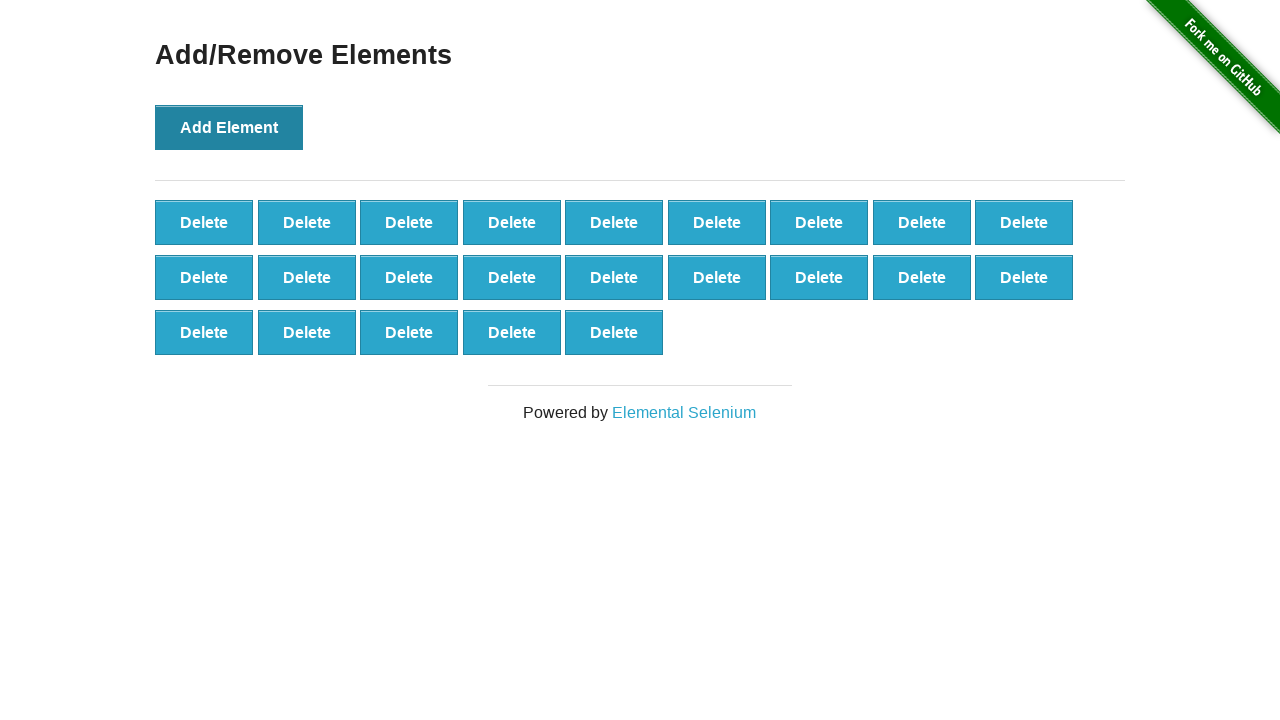

Clicked 'Add Element' button (iteration 24/100) at (229, 127) on button[onclick='addElement()']
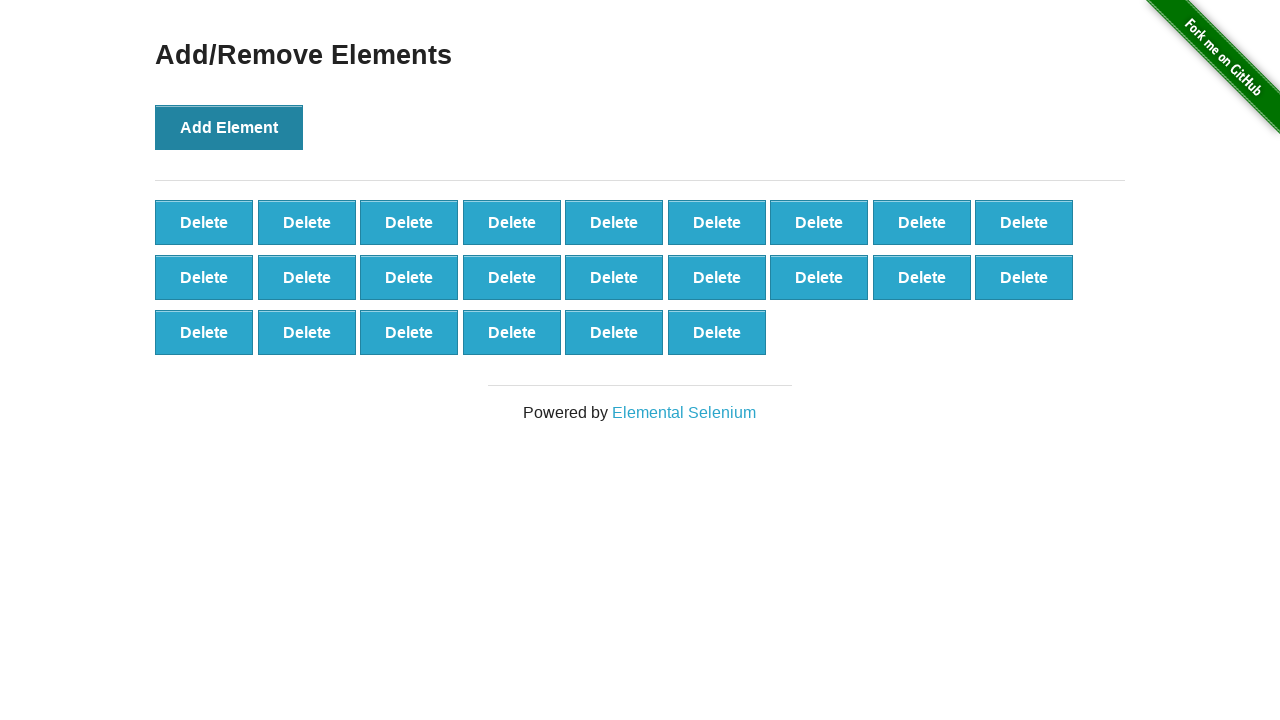

Clicked 'Add Element' button (iteration 25/100) at (229, 127) on button[onclick='addElement()']
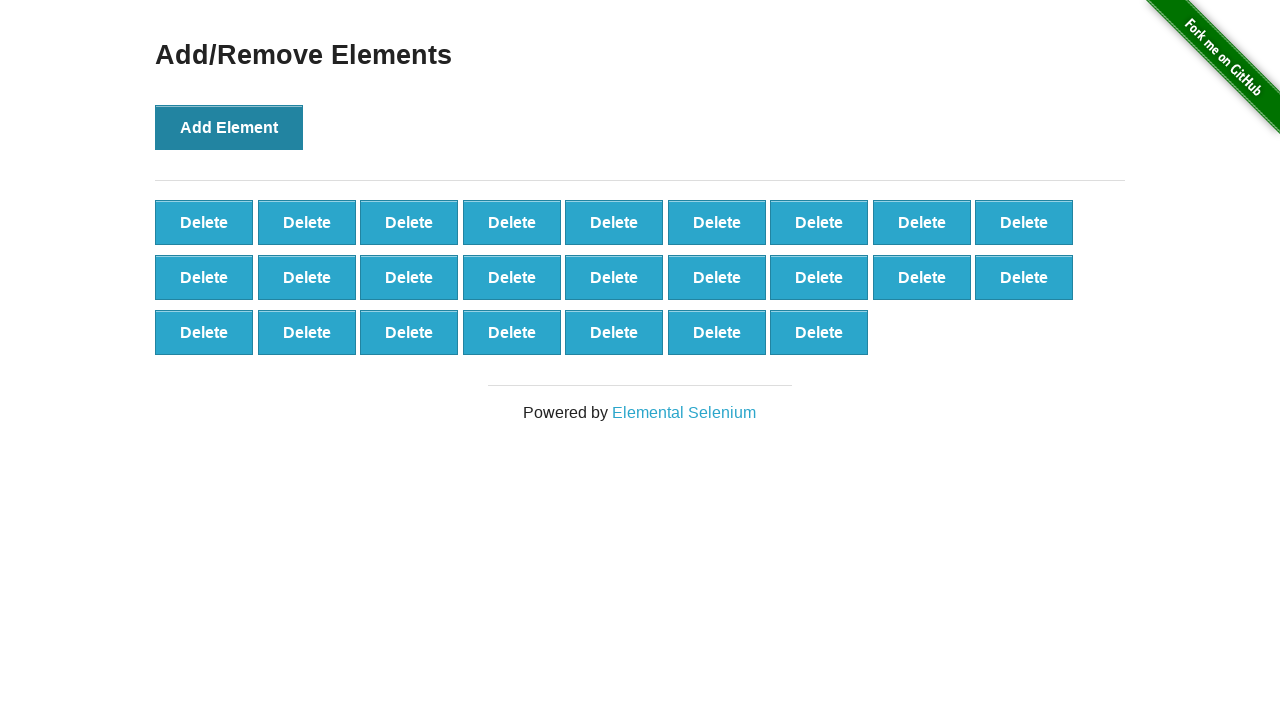

Clicked 'Add Element' button (iteration 26/100) at (229, 127) on button[onclick='addElement()']
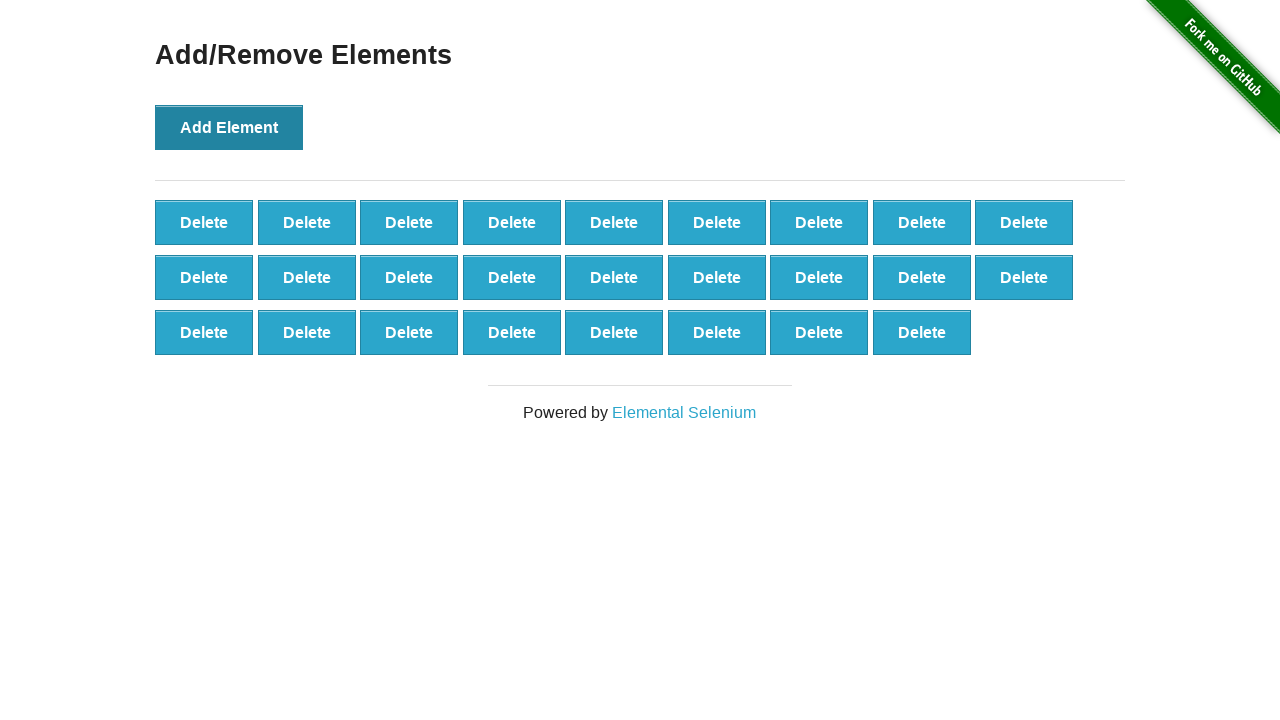

Clicked 'Add Element' button (iteration 27/100) at (229, 127) on button[onclick='addElement()']
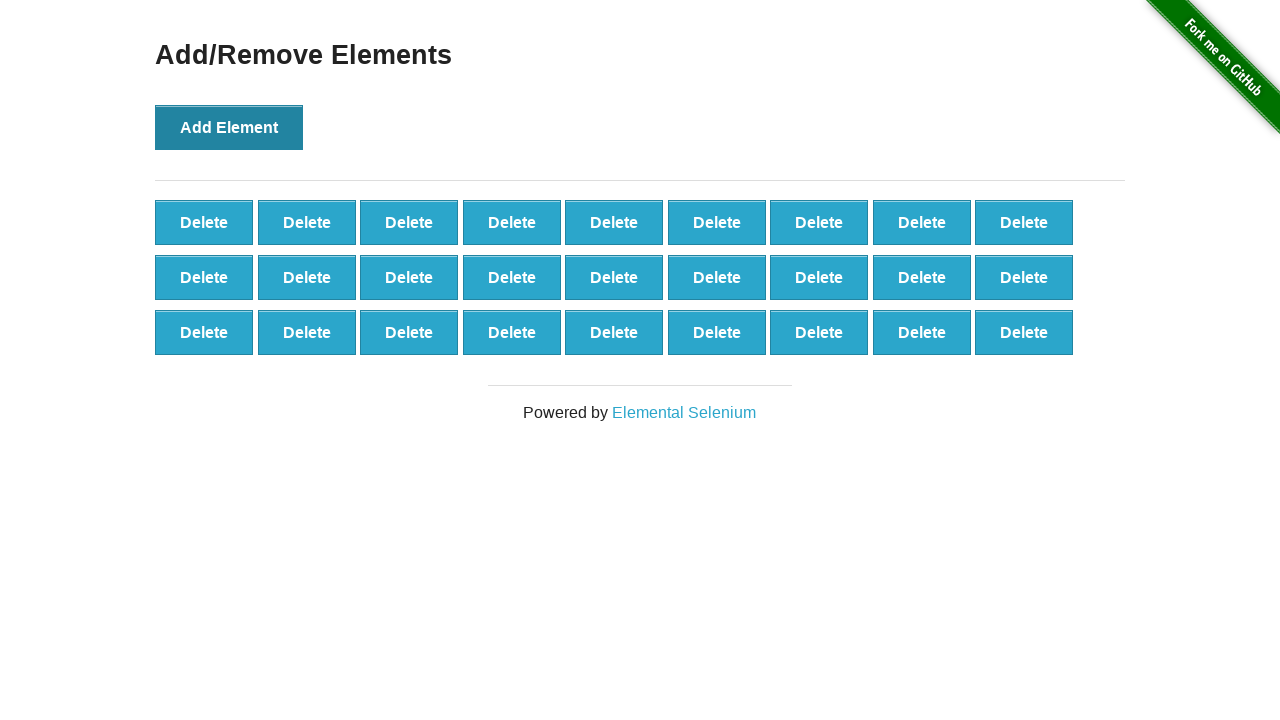

Clicked 'Add Element' button (iteration 28/100) at (229, 127) on button[onclick='addElement()']
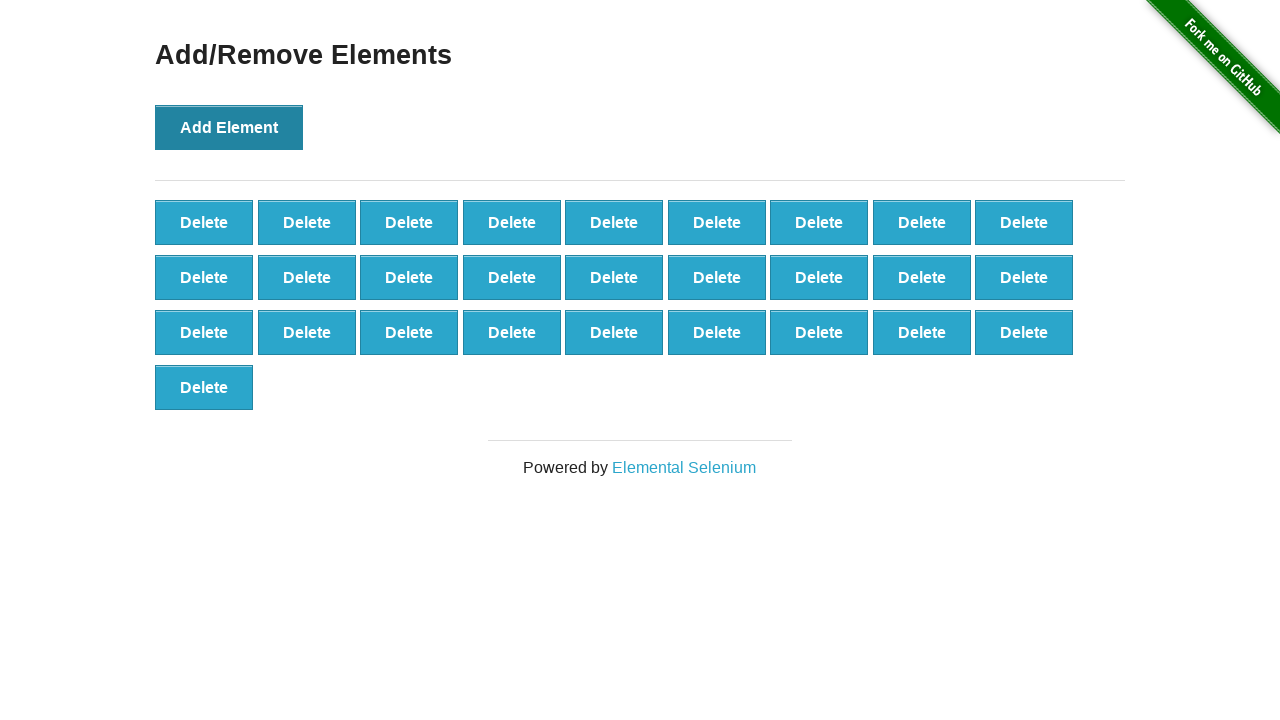

Clicked 'Add Element' button (iteration 29/100) at (229, 127) on button[onclick='addElement()']
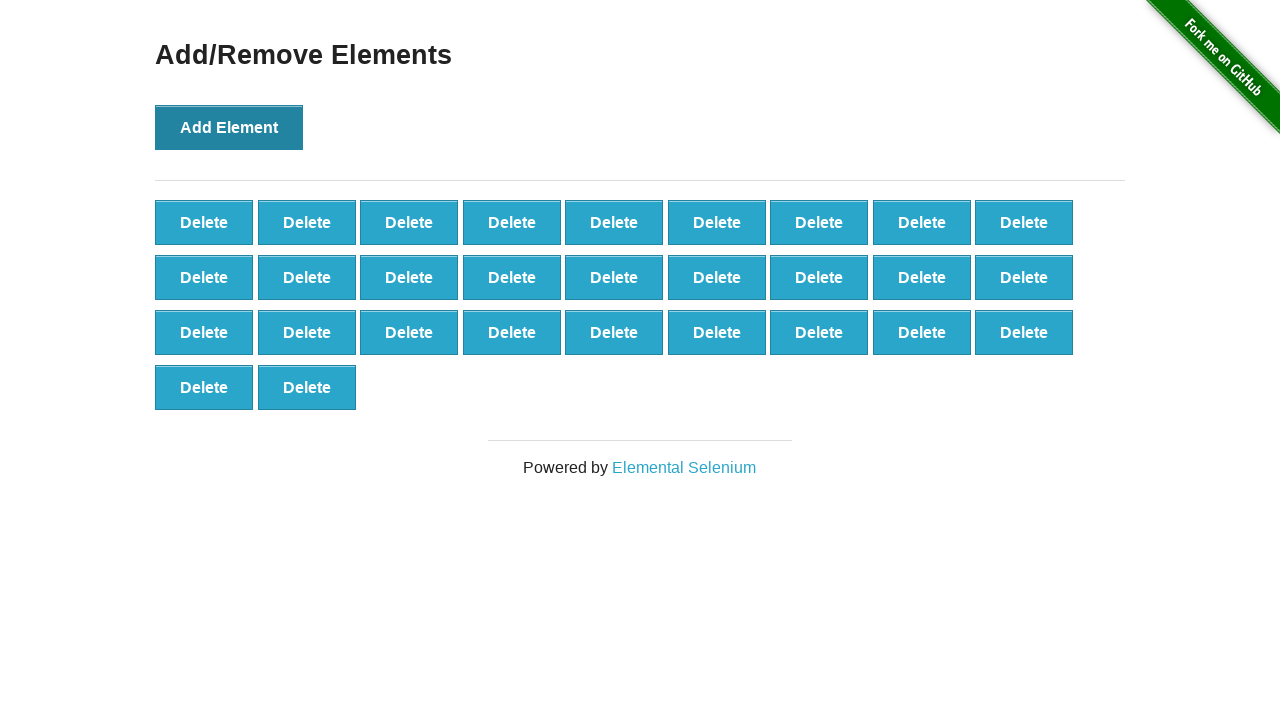

Clicked 'Add Element' button (iteration 30/100) at (229, 127) on button[onclick='addElement()']
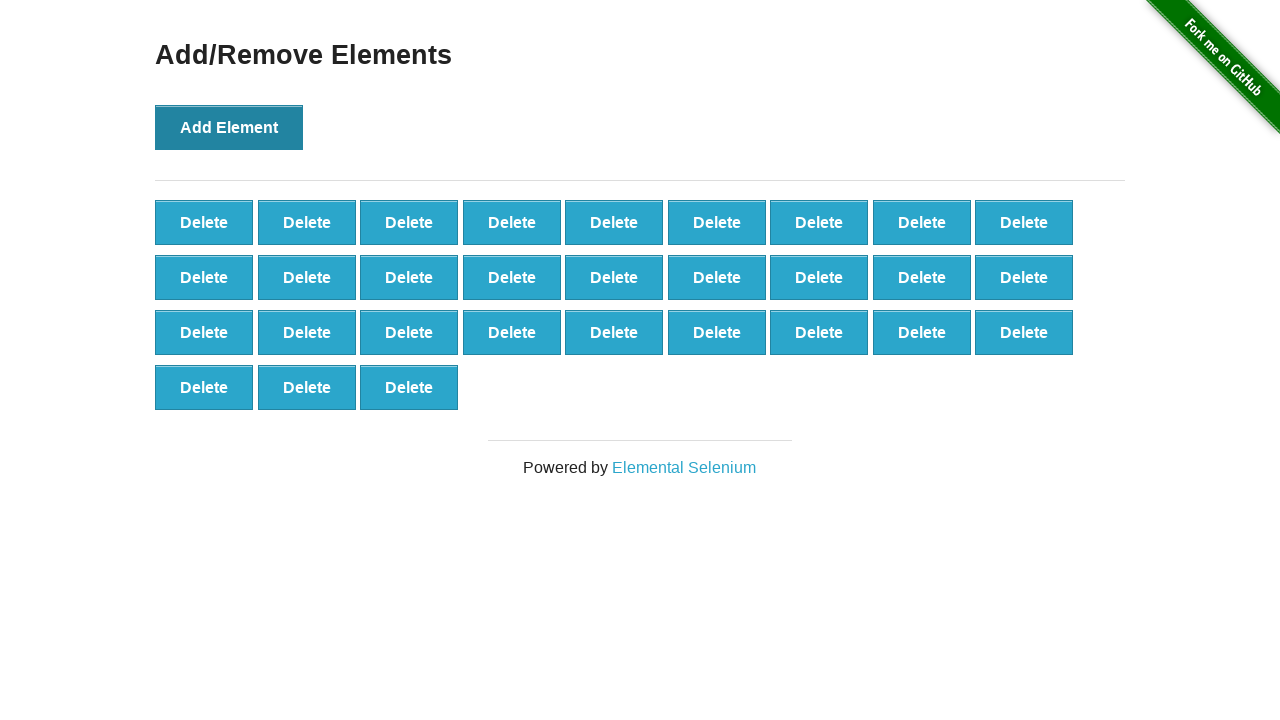

Clicked 'Add Element' button (iteration 31/100) at (229, 127) on button[onclick='addElement()']
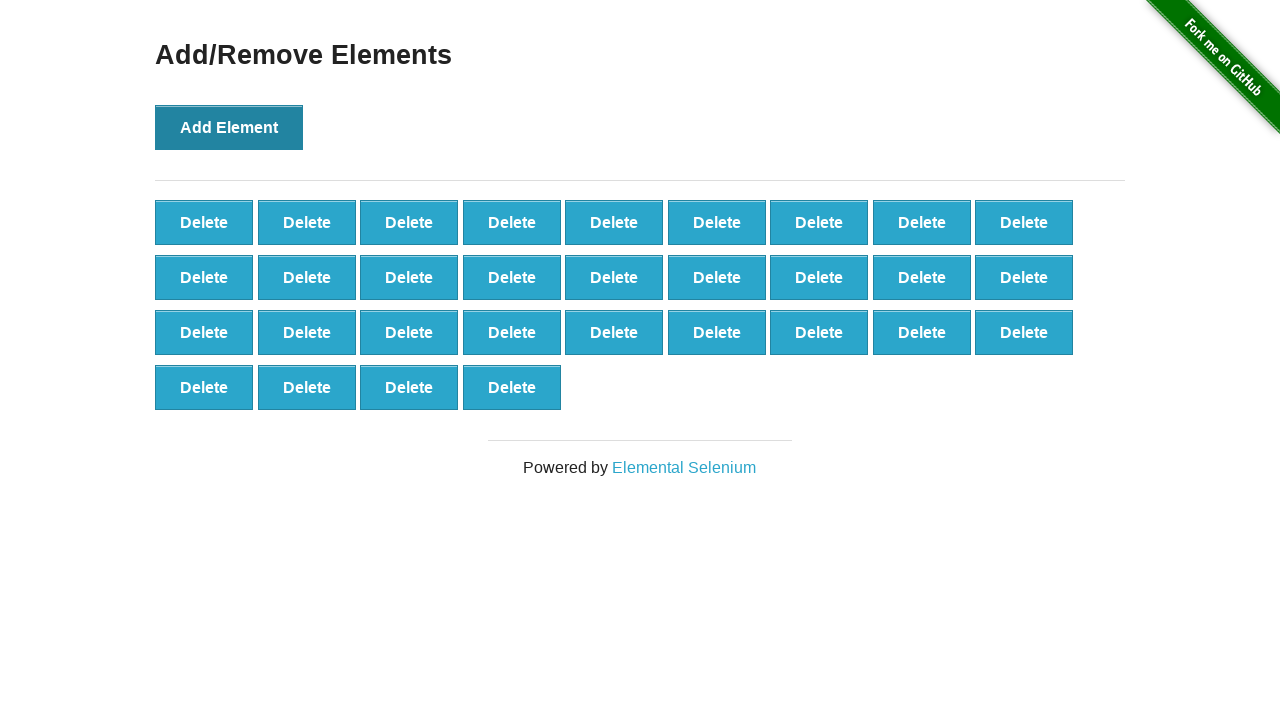

Clicked 'Add Element' button (iteration 32/100) at (229, 127) on button[onclick='addElement()']
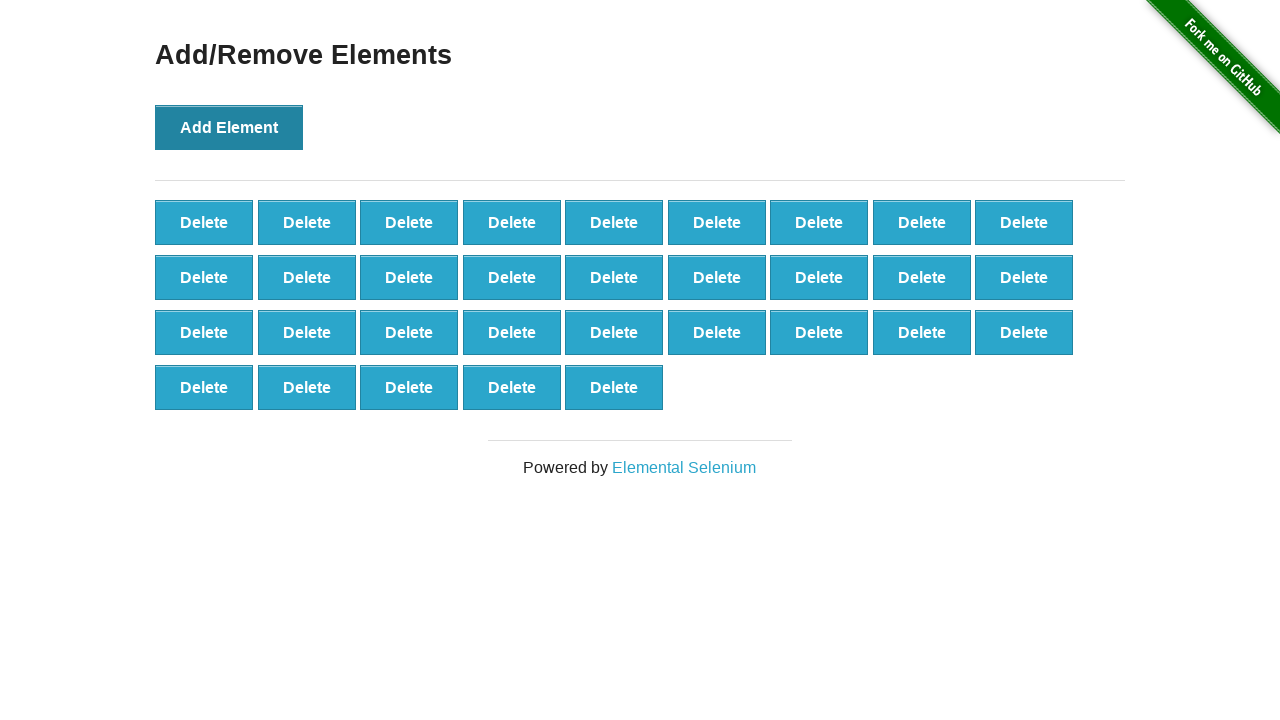

Clicked 'Add Element' button (iteration 33/100) at (229, 127) on button[onclick='addElement()']
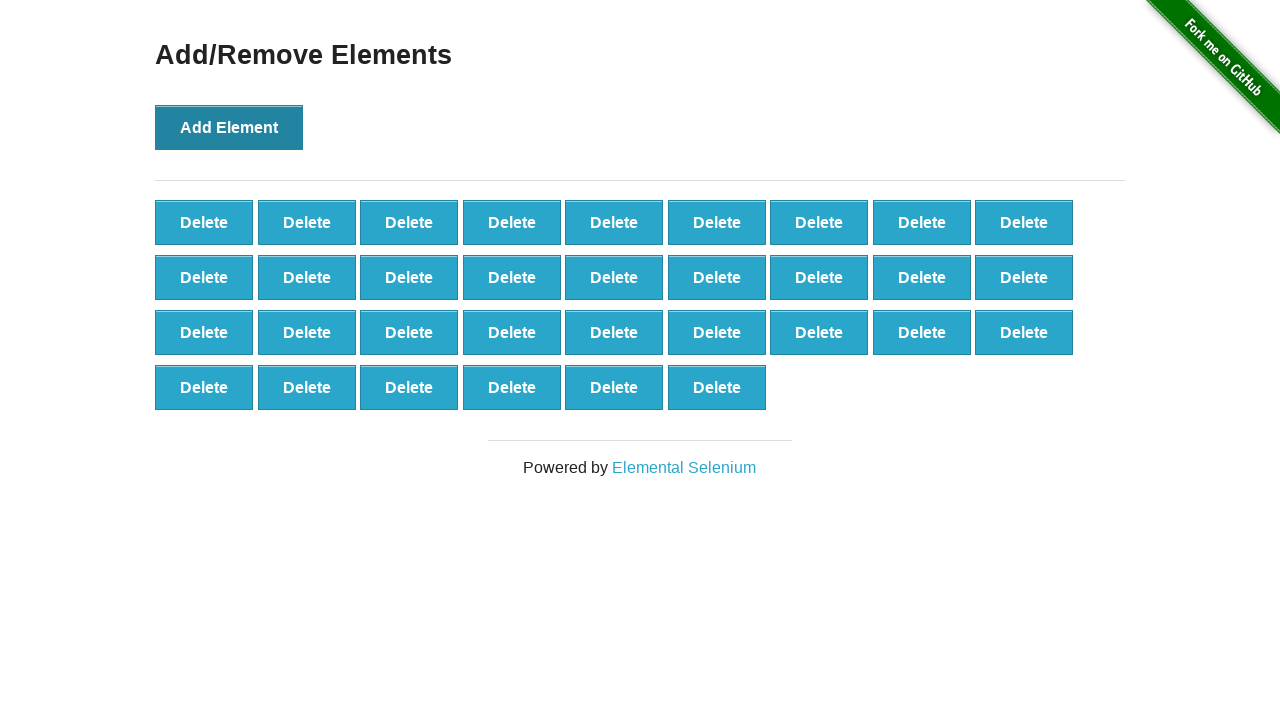

Clicked 'Add Element' button (iteration 34/100) at (229, 127) on button[onclick='addElement()']
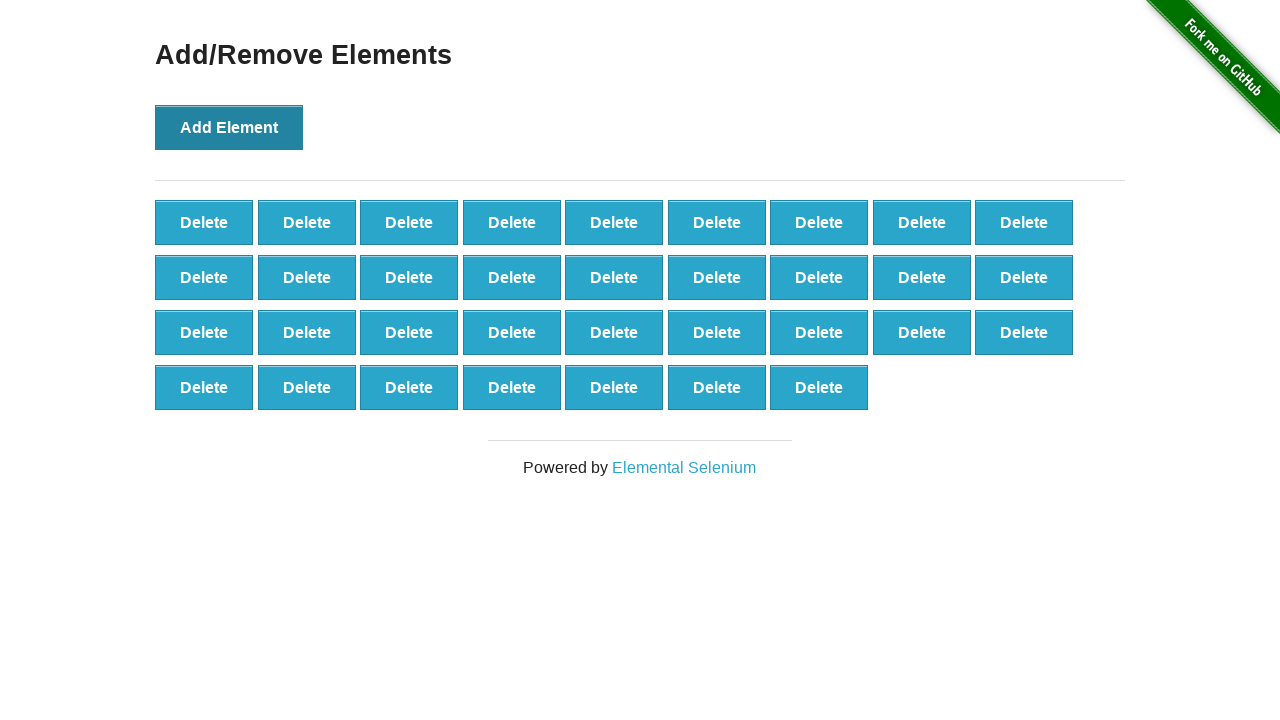

Clicked 'Add Element' button (iteration 35/100) at (229, 127) on button[onclick='addElement()']
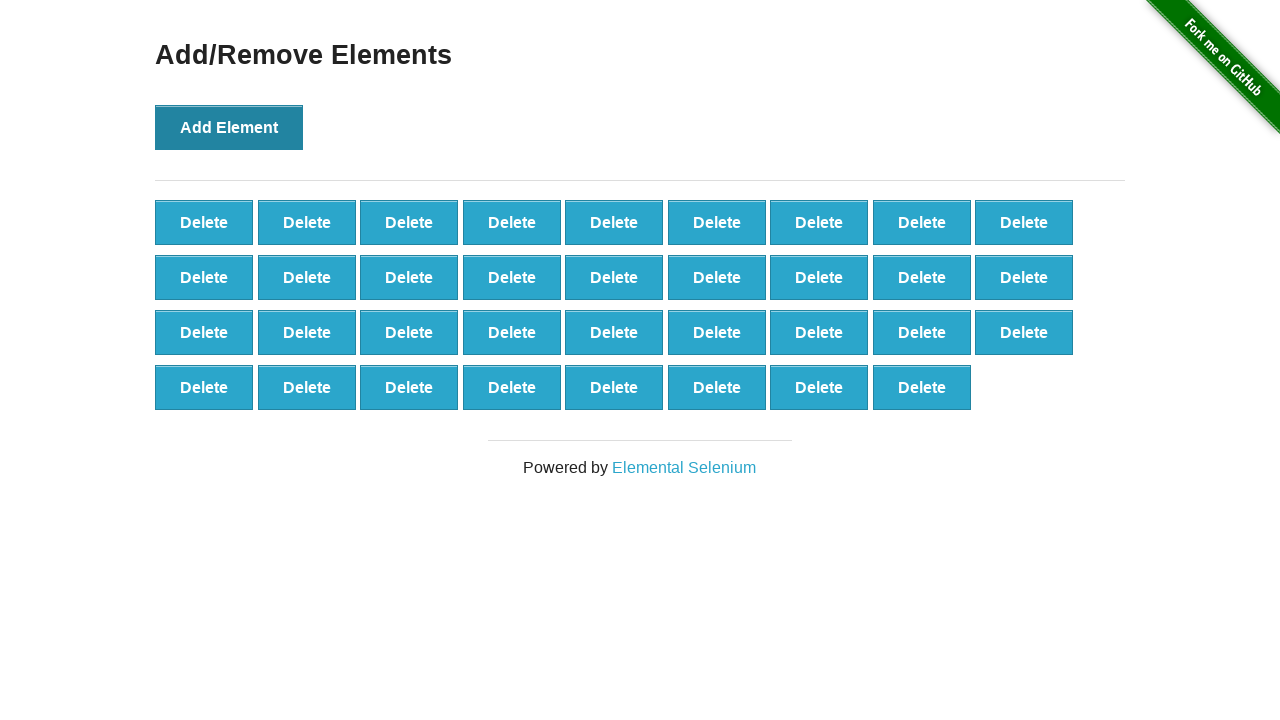

Clicked 'Add Element' button (iteration 36/100) at (229, 127) on button[onclick='addElement()']
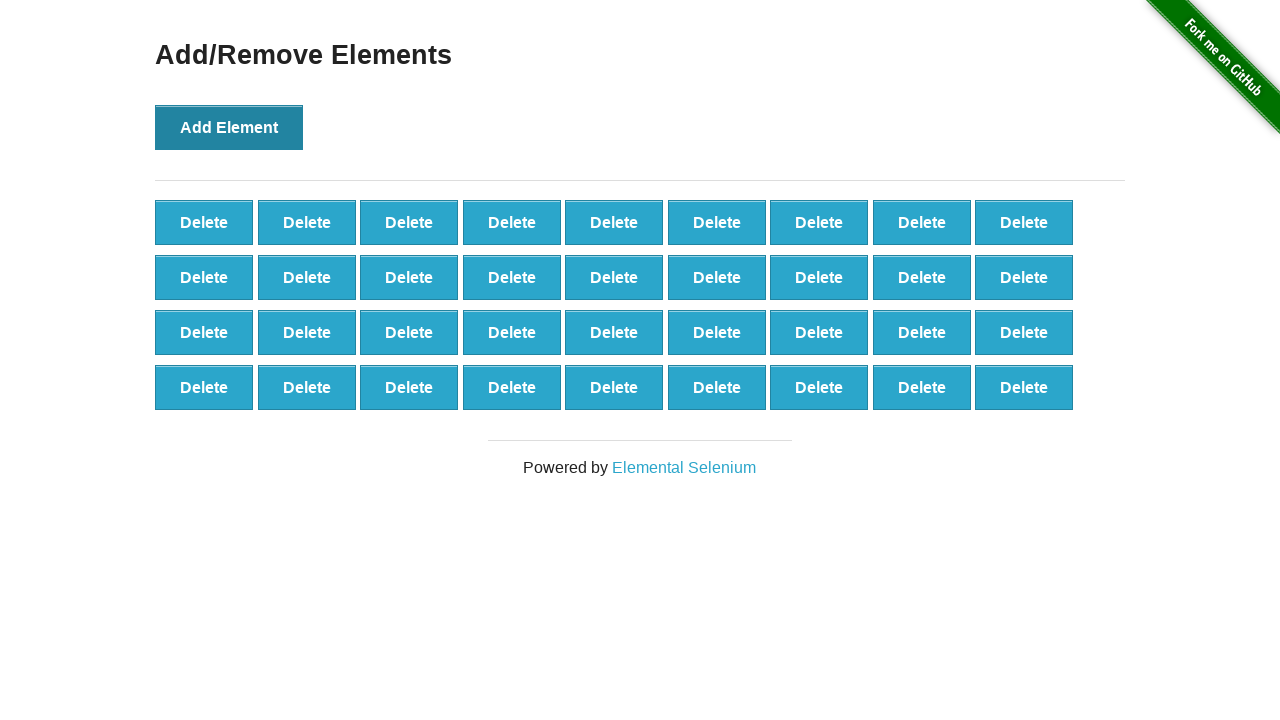

Clicked 'Add Element' button (iteration 37/100) at (229, 127) on button[onclick='addElement()']
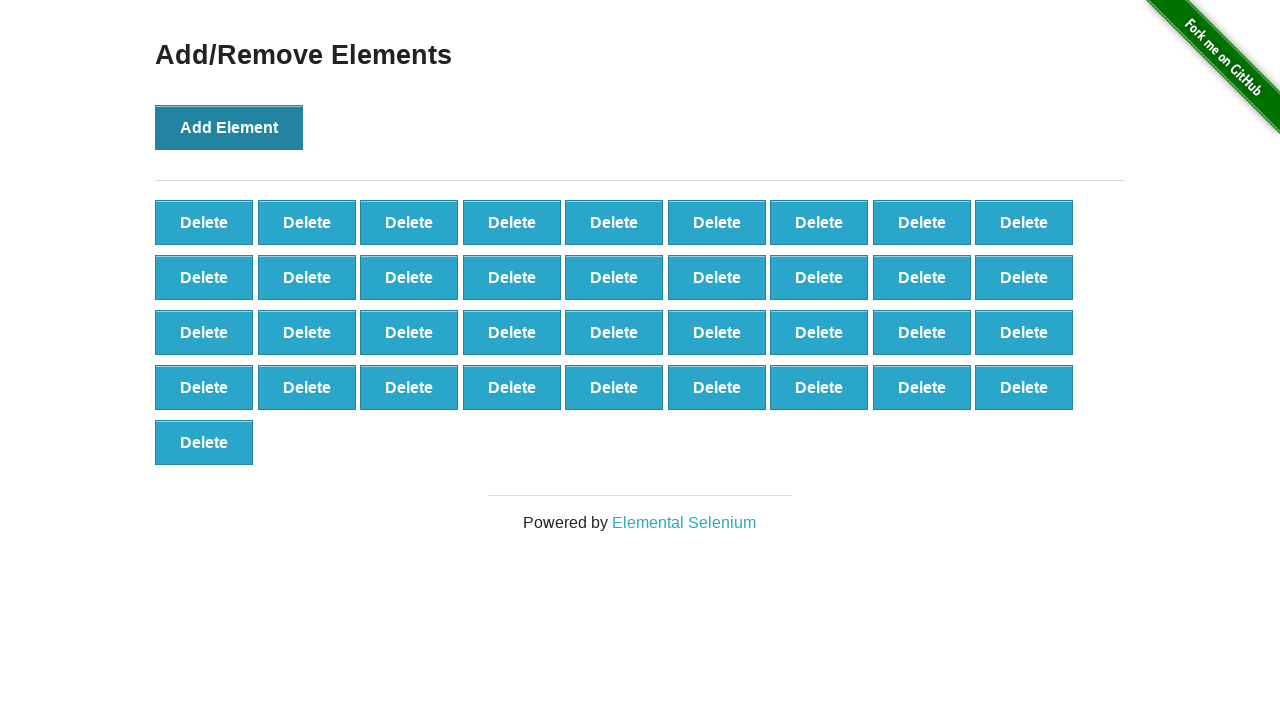

Clicked 'Add Element' button (iteration 38/100) at (229, 127) on button[onclick='addElement()']
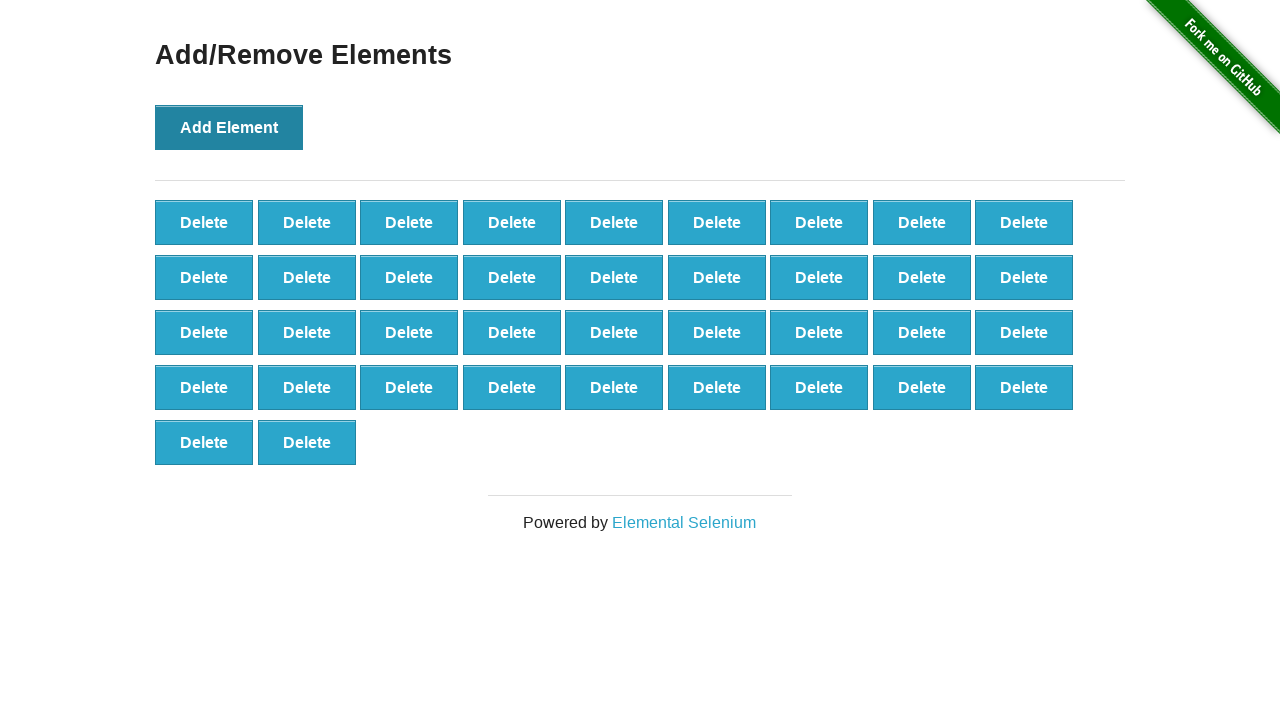

Clicked 'Add Element' button (iteration 39/100) at (229, 127) on button[onclick='addElement()']
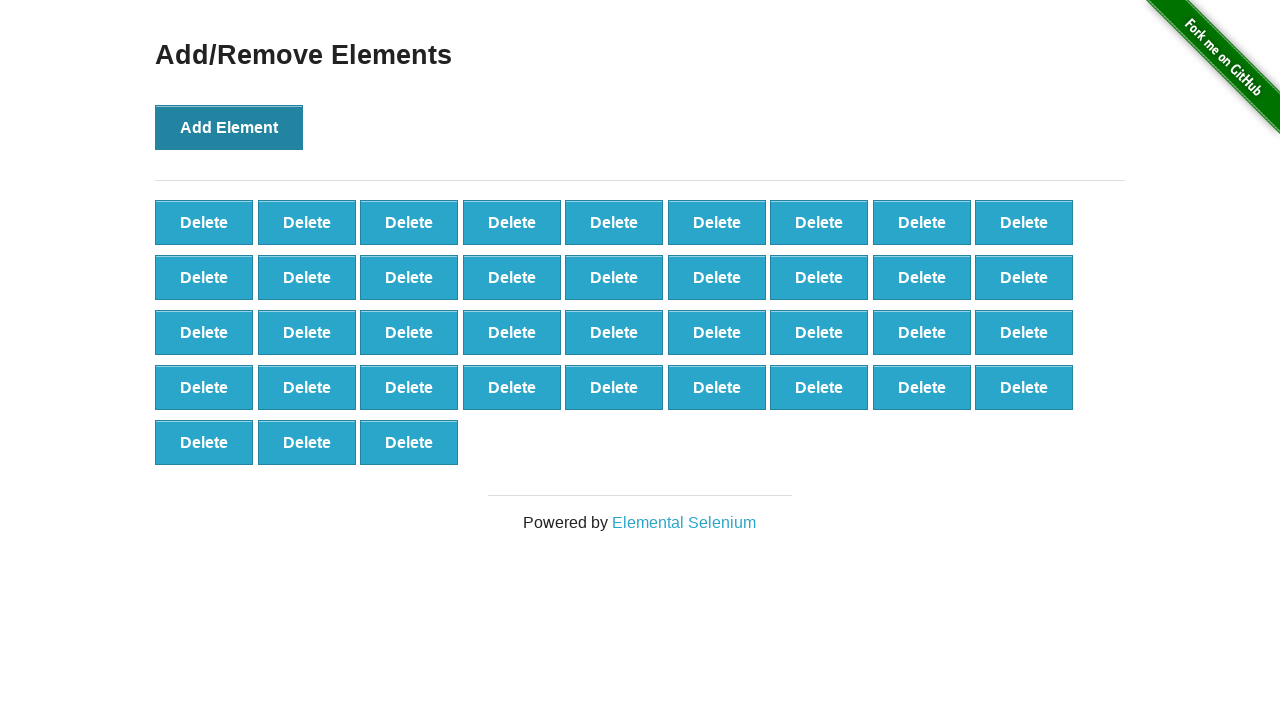

Clicked 'Add Element' button (iteration 40/100) at (229, 127) on button[onclick='addElement()']
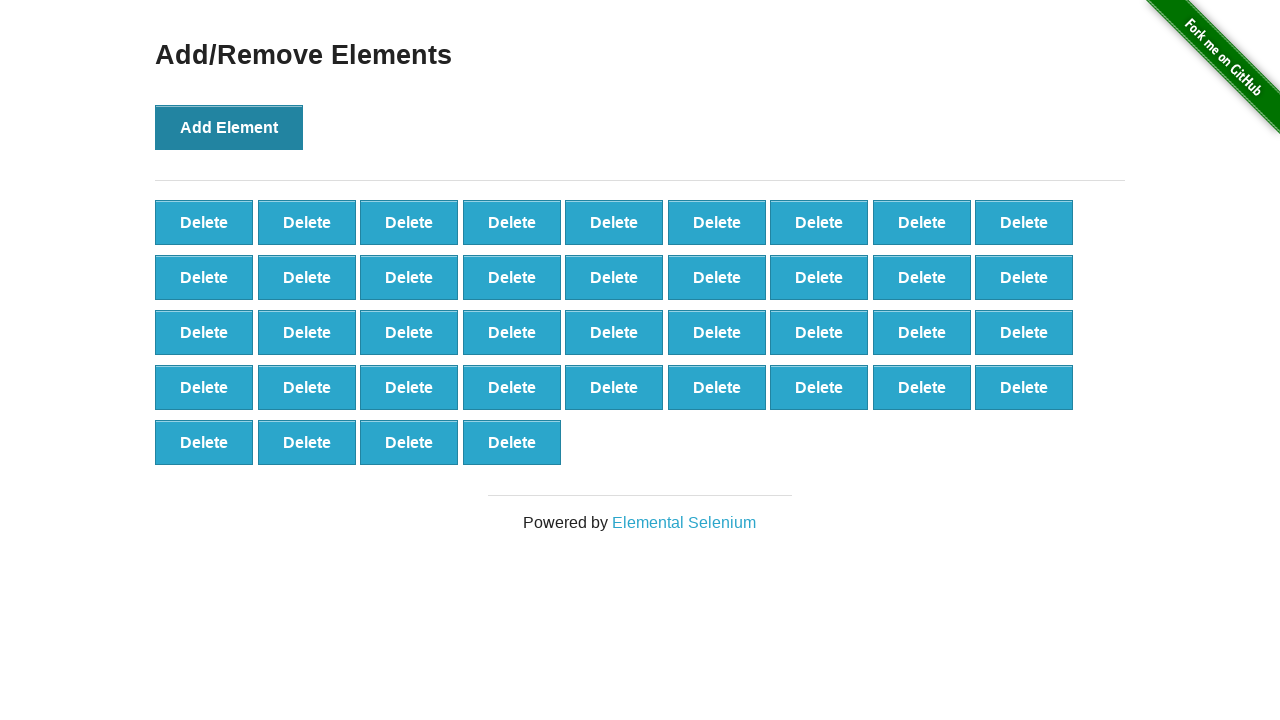

Clicked 'Add Element' button (iteration 41/100) at (229, 127) on button[onclick='addElement()']
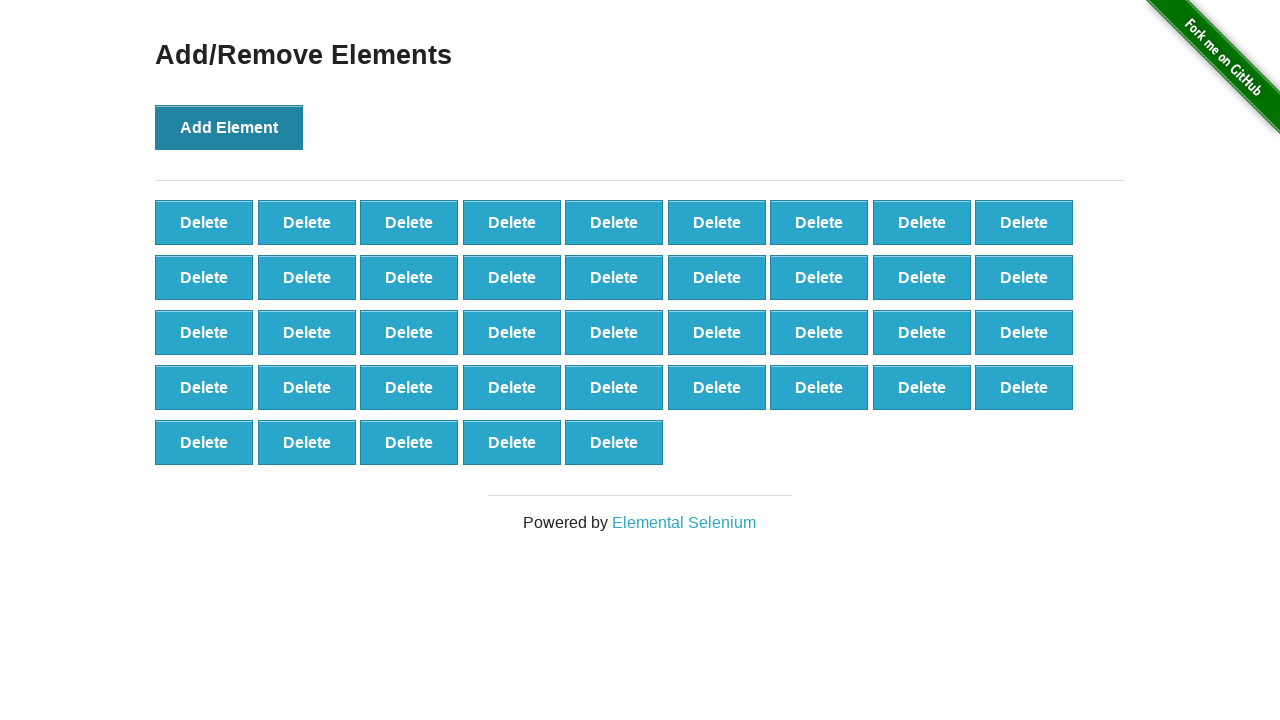

Clicked 'Add Element' button (iteration 42/100) at (229, 127) on button[onclick='addElement()']
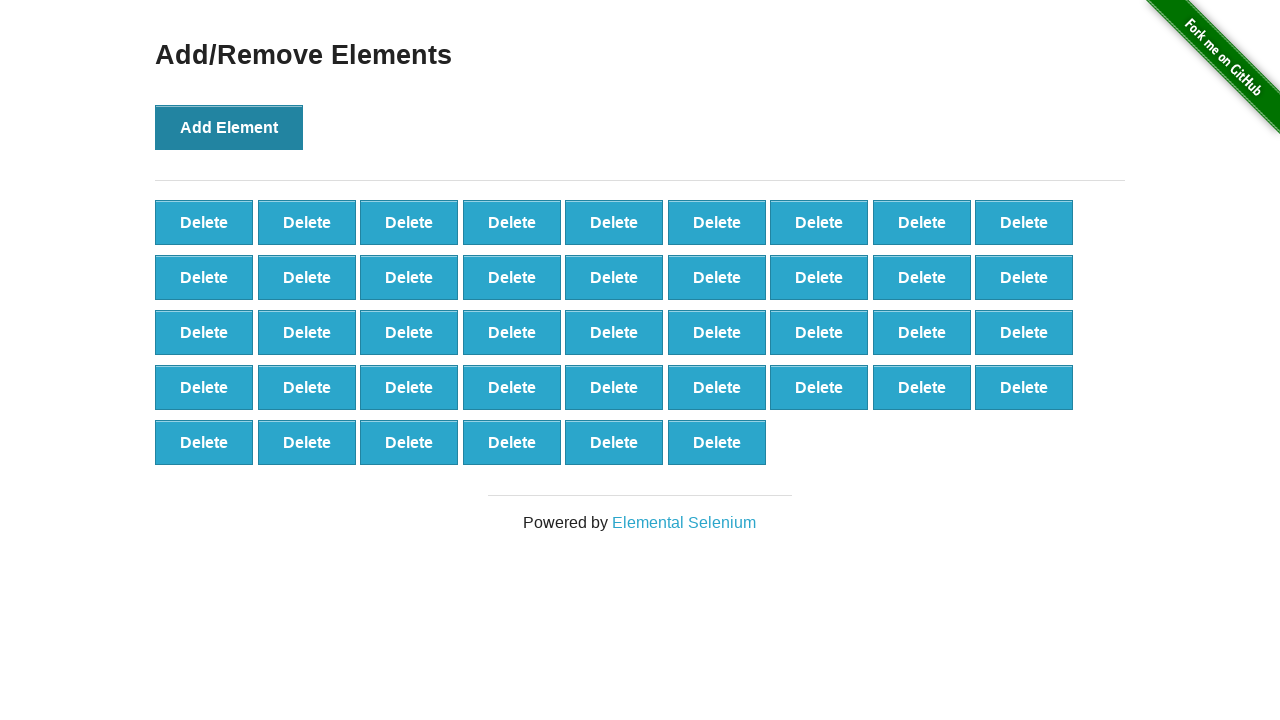

Clicked 'Add Element' button (iteration 43/100) at (229, 127) on button[onclick='addElement()']
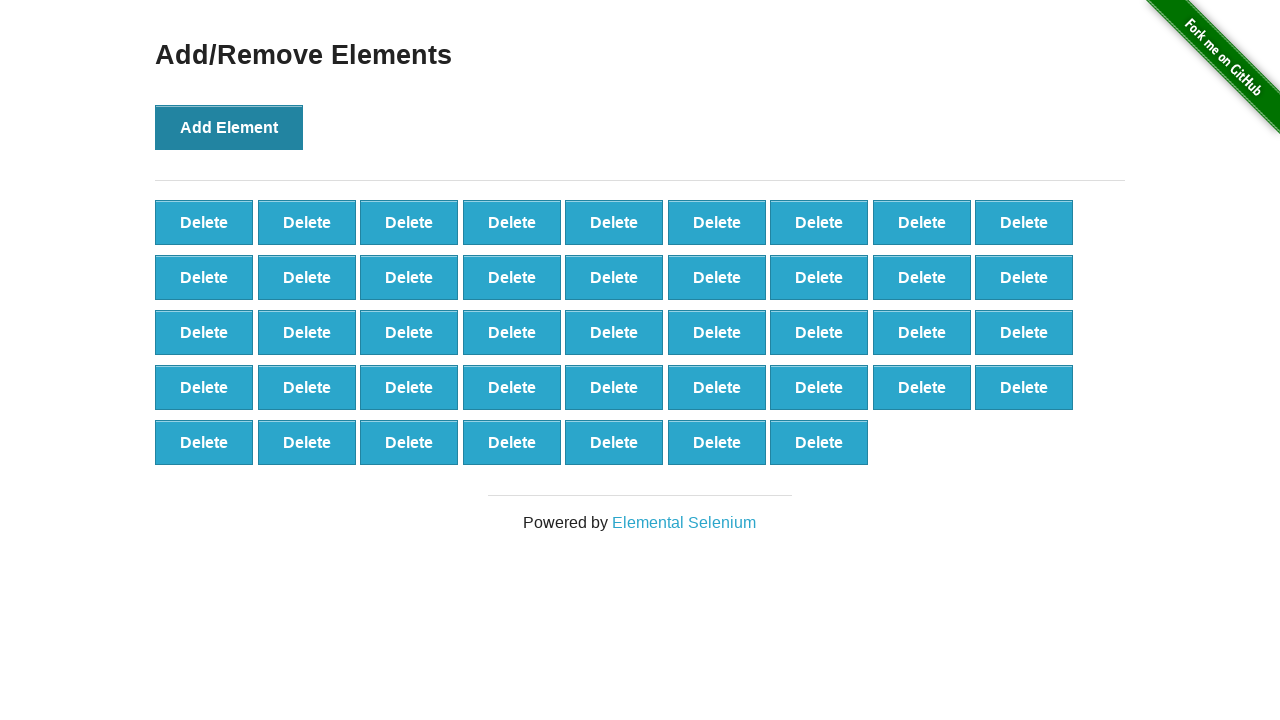

Clicked 'Add Element' button (iteration 44/100) at (229, 127) on button[onclick='addElement()']
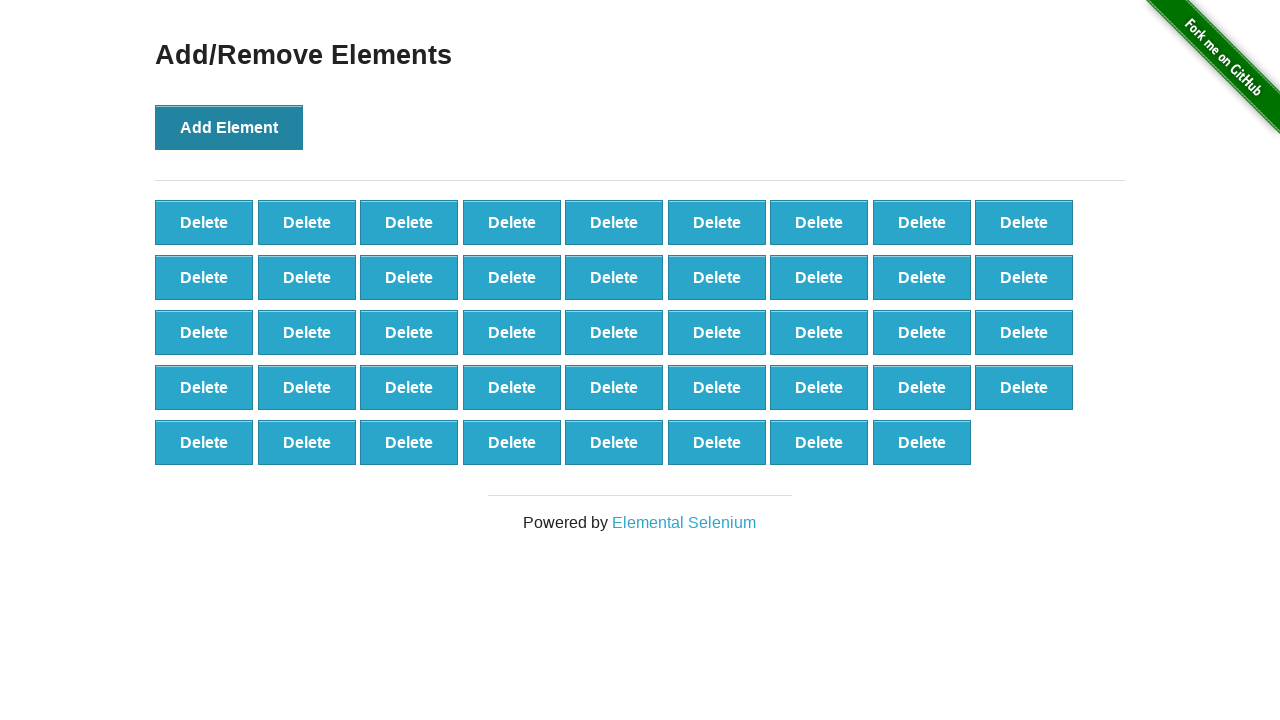

Clicked 'Add Element' button (iteration 45/100) at (229, 127) on button[onclick='addElement()']
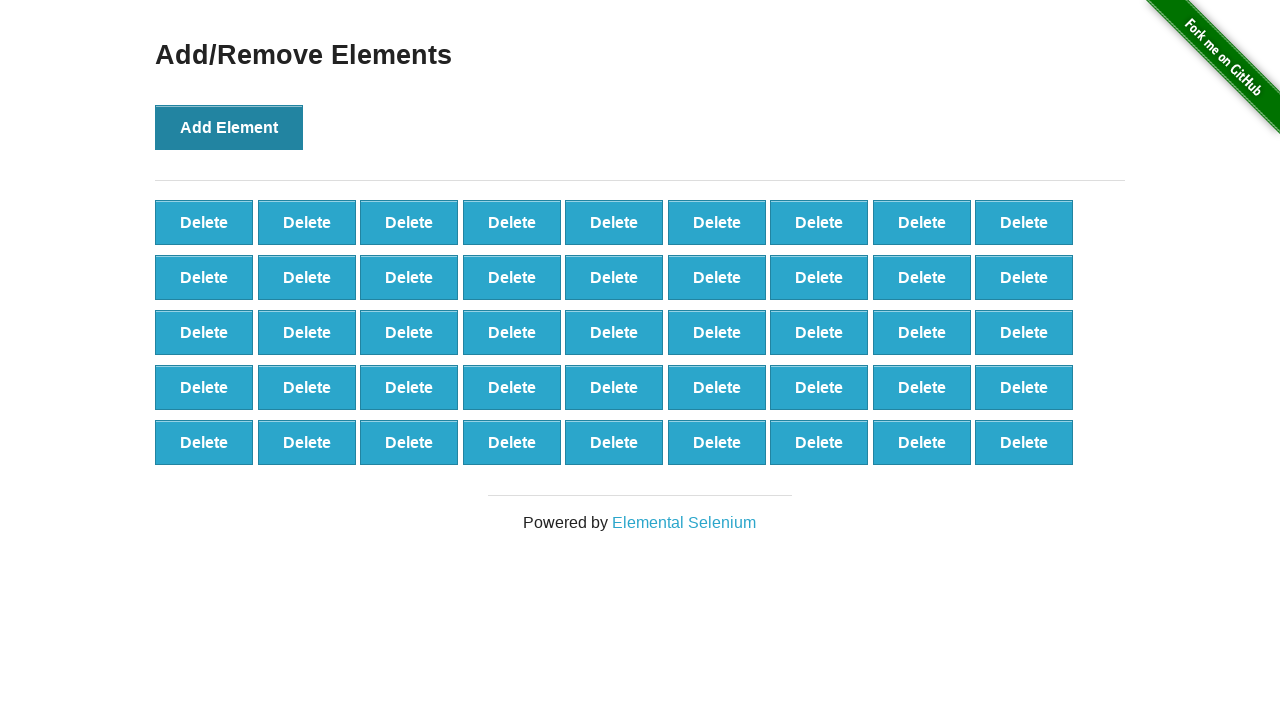

Clicked 'Add Element' button (iteration 46/100) at (229, 127) on button[onclick='addElement()']
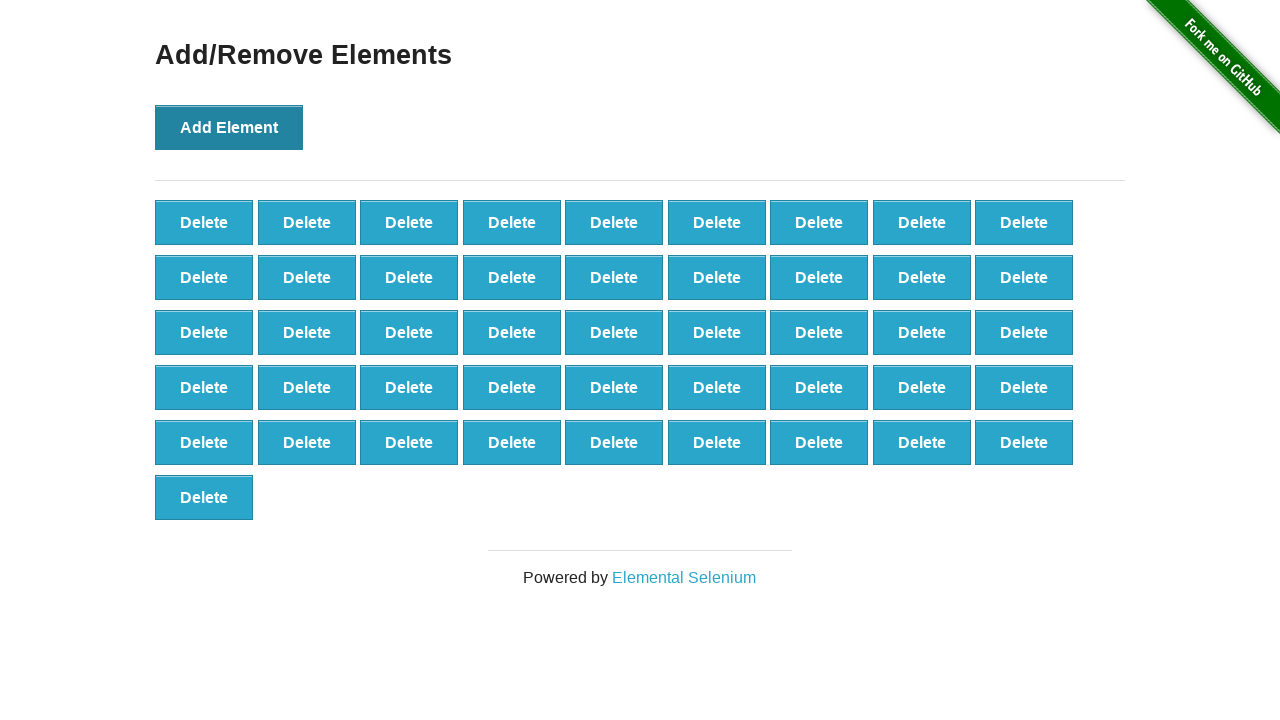

Clicked 'Add Element' button (iteration 47/100) at (229, 127) on button[onclick='addElement()']
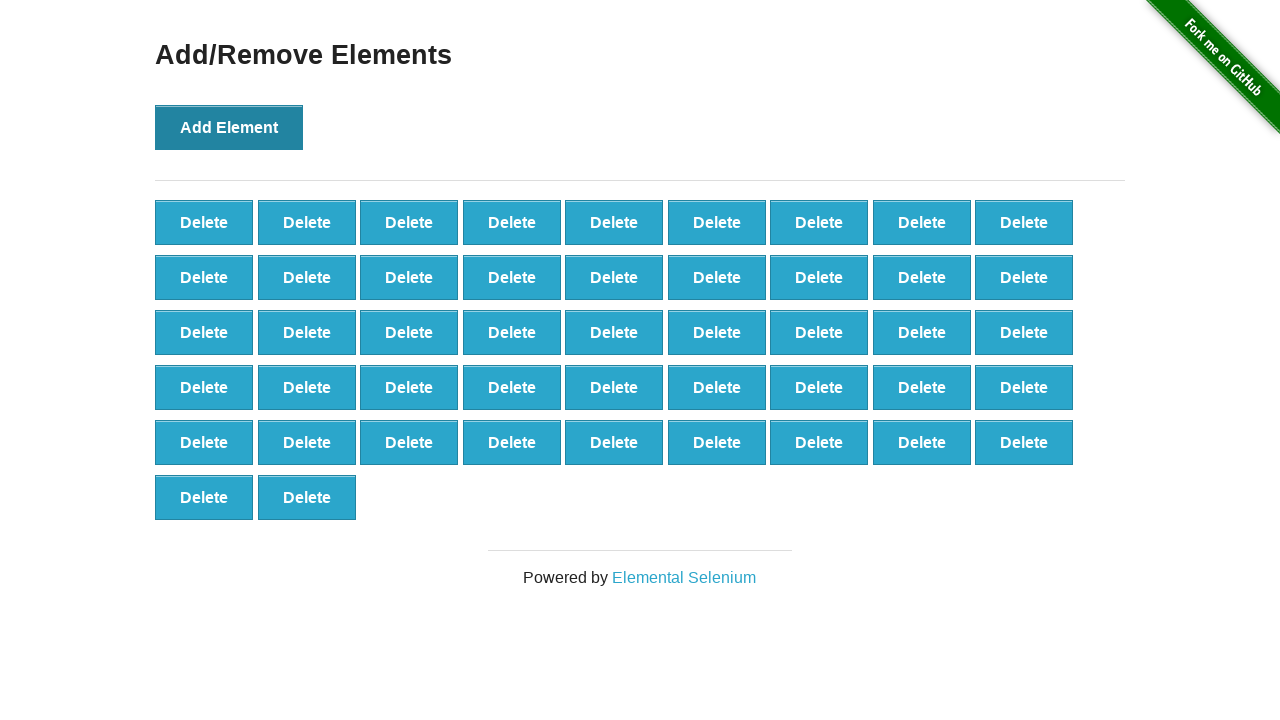

Clicked 'Add Element' button (iteration 48/100) at (229, 127) on button[onclick='addElement()']
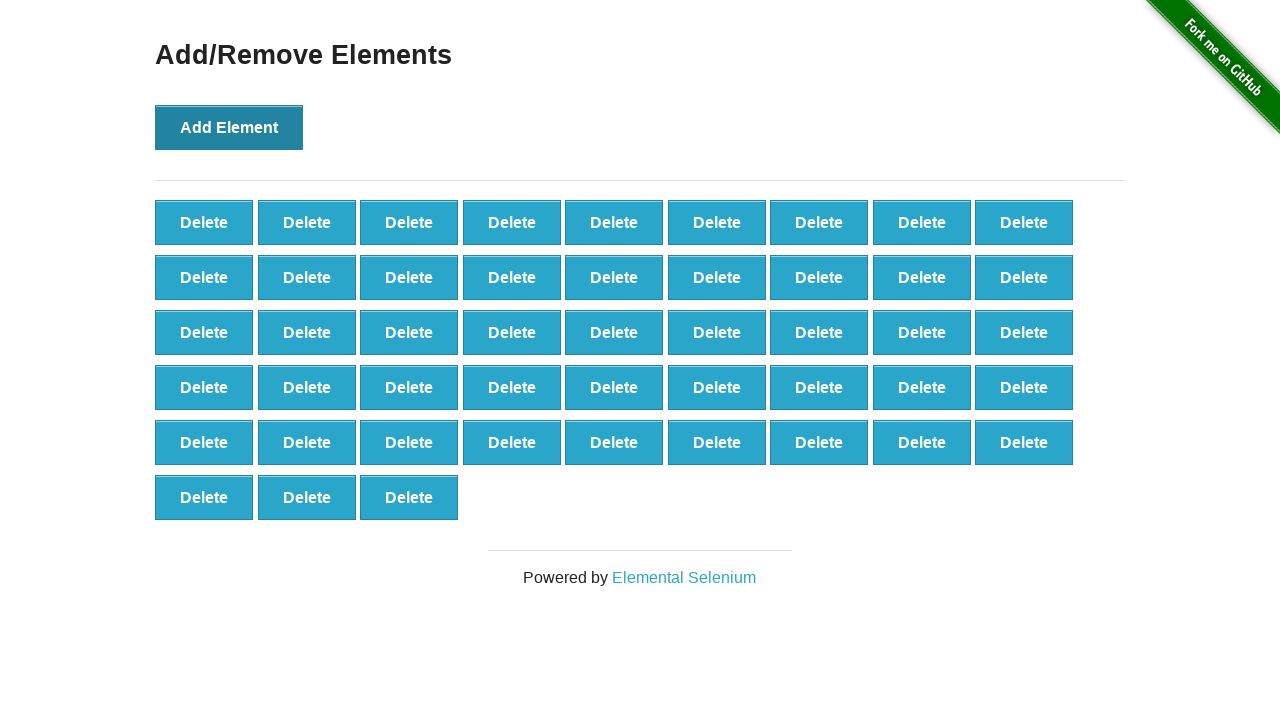

Clicked 'Add Element' button (iteration 49/100) at (229, 127) on button[onclick='addElement()']
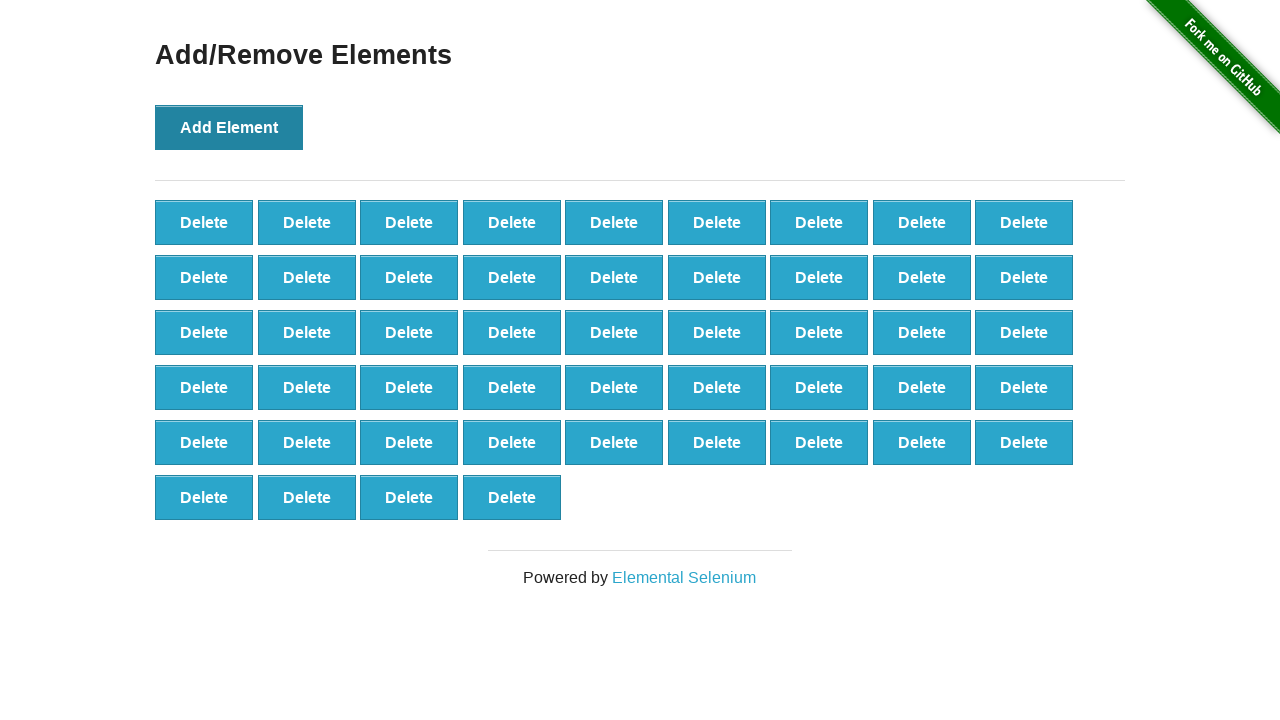

Clicked 'Add Element' button (iteration 50/100) at (229, 127) on button[onclick='addElement()']
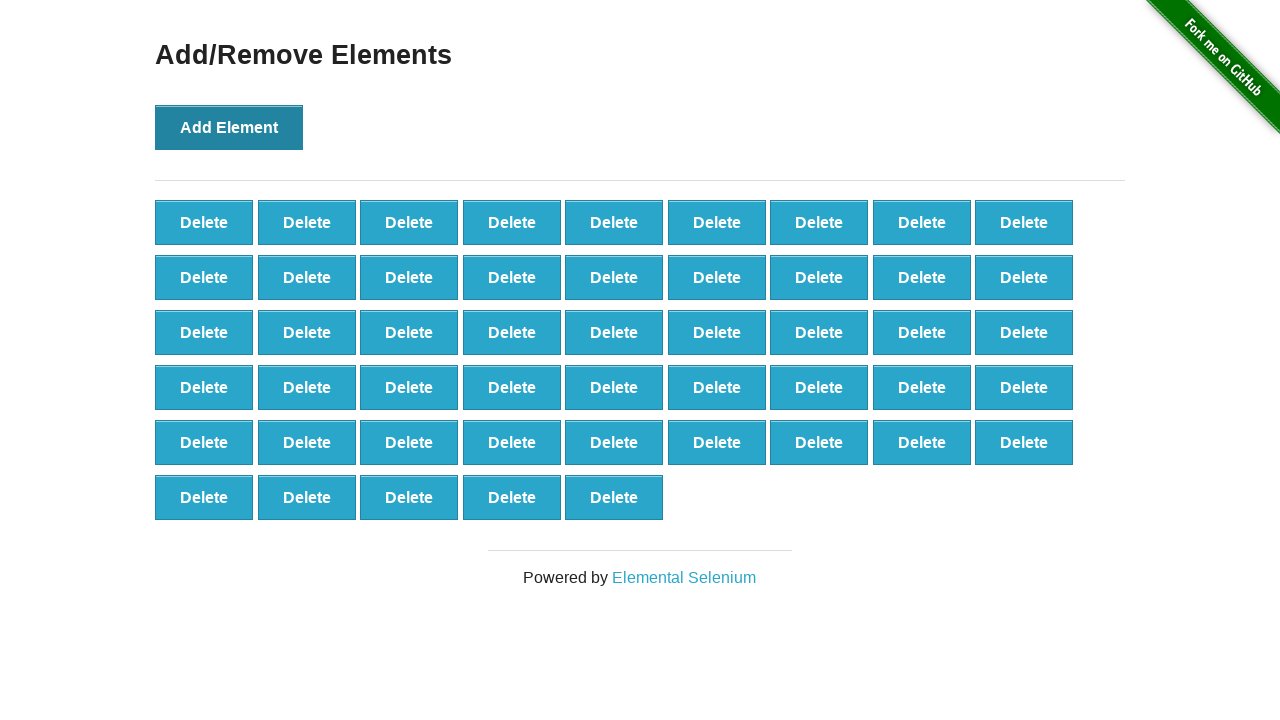

Clicked 'Add Element' button (iteration 51/100) at (229, 127) on button[onclick='addElement()']
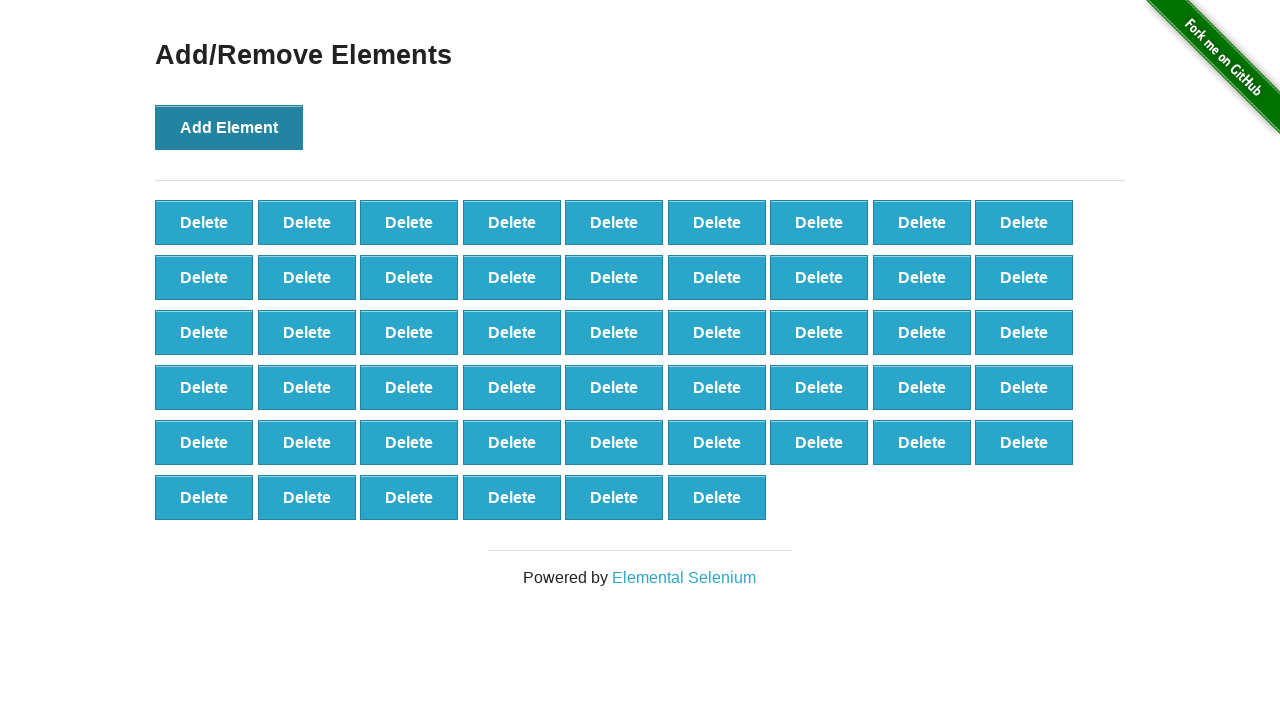

Clicked 'Add Element' button (iteration 52/100) at (229, 127) on button[onclick='addElement()']
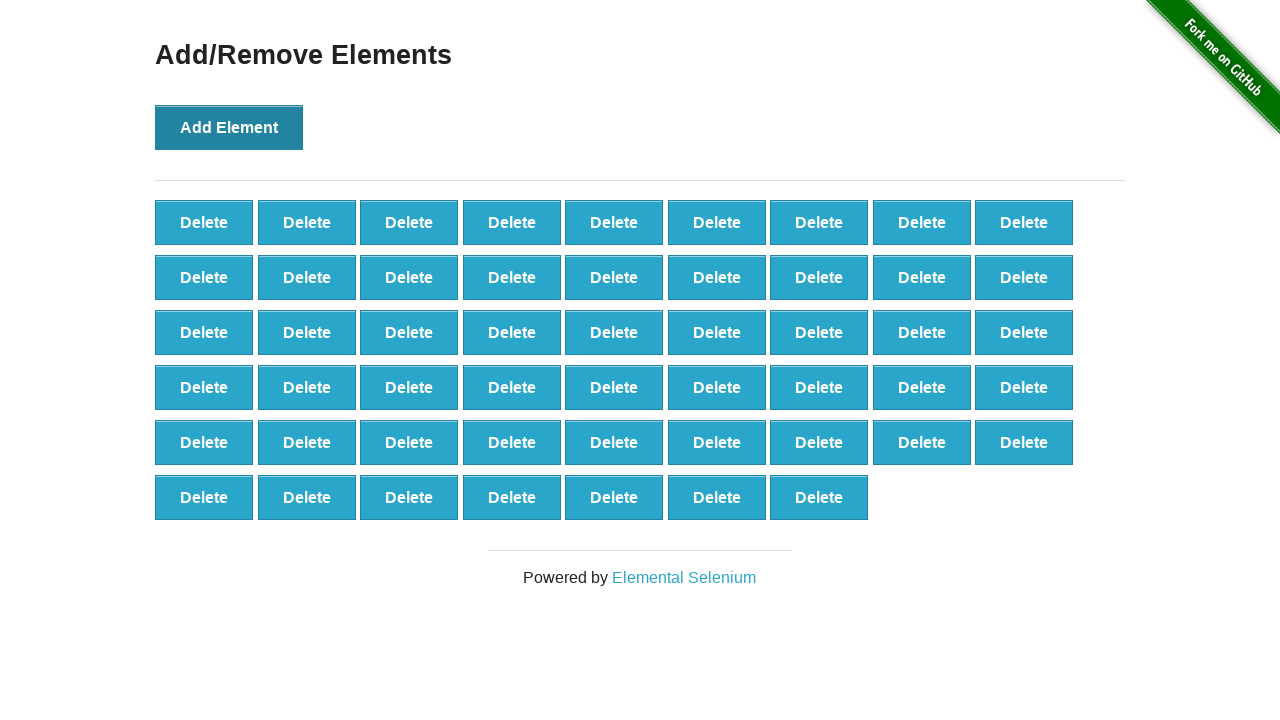

Clicked 'Add Element' button (iteration 53/100) at (229, 127) on button[onclick='addElement()']
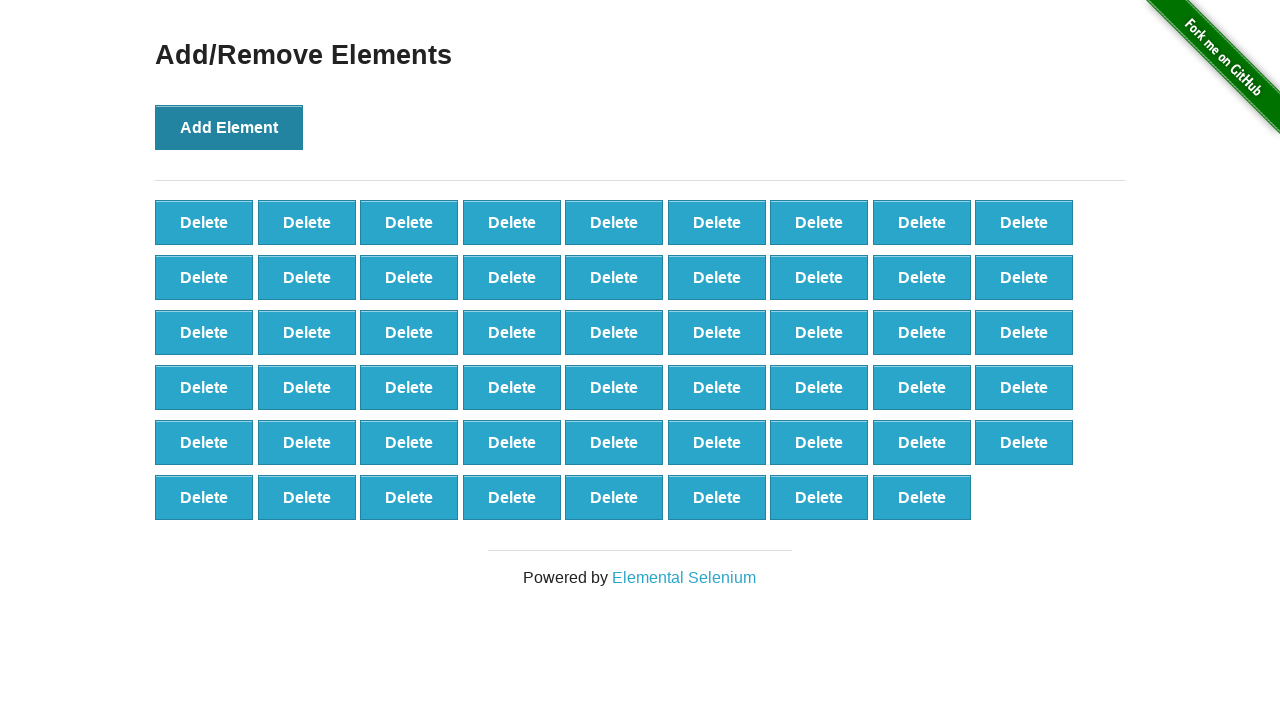

Clicked 'Add Element' button (iteration 54/100) at (229, 127) on button[onclick='addElement()']
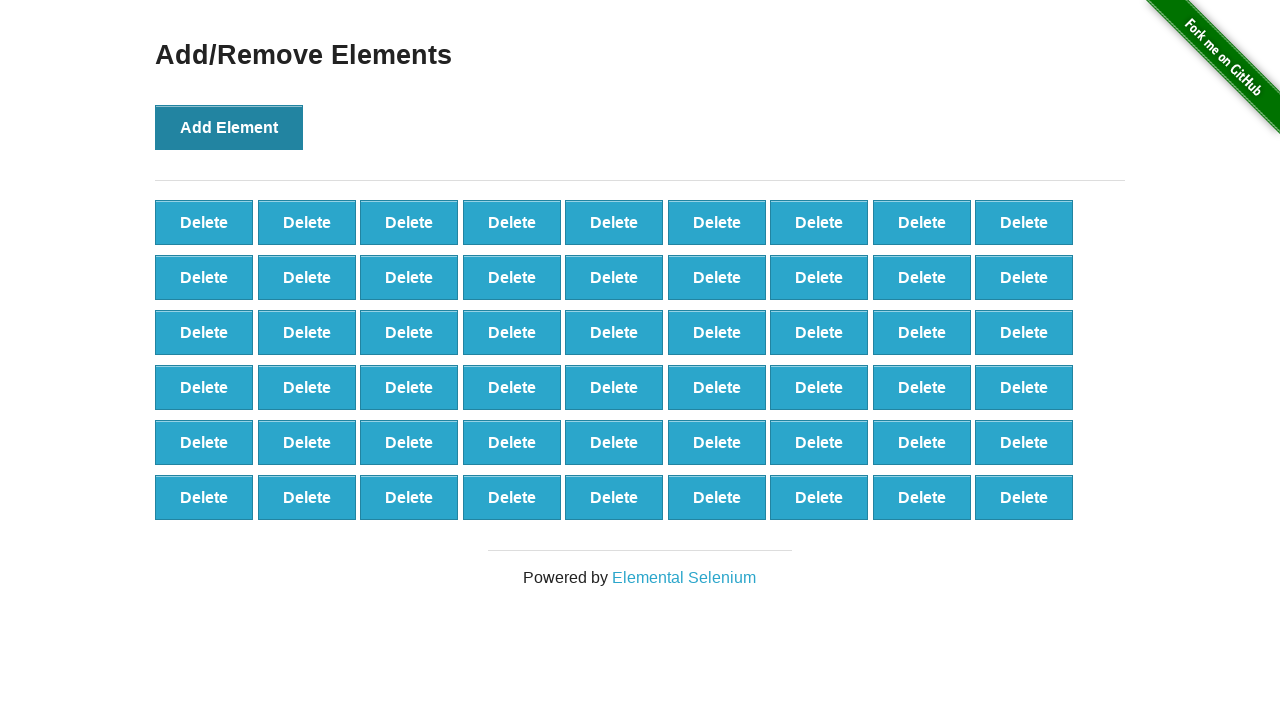

Clicked 'Add Element' button (iteration 55/100) at (229, 127) on button[onclick='addElement()']
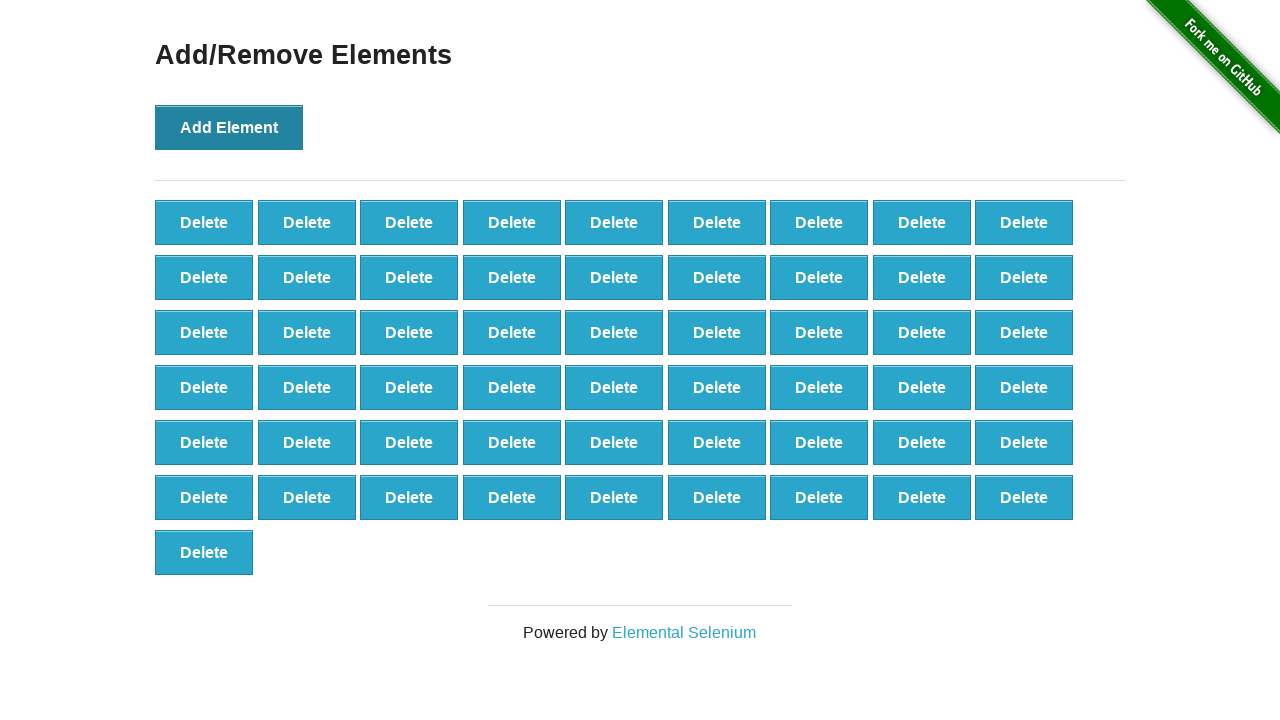

Clicked 'Add Element' button (iteration 56/100) at (229, 127) on button[onclick='addElement()']
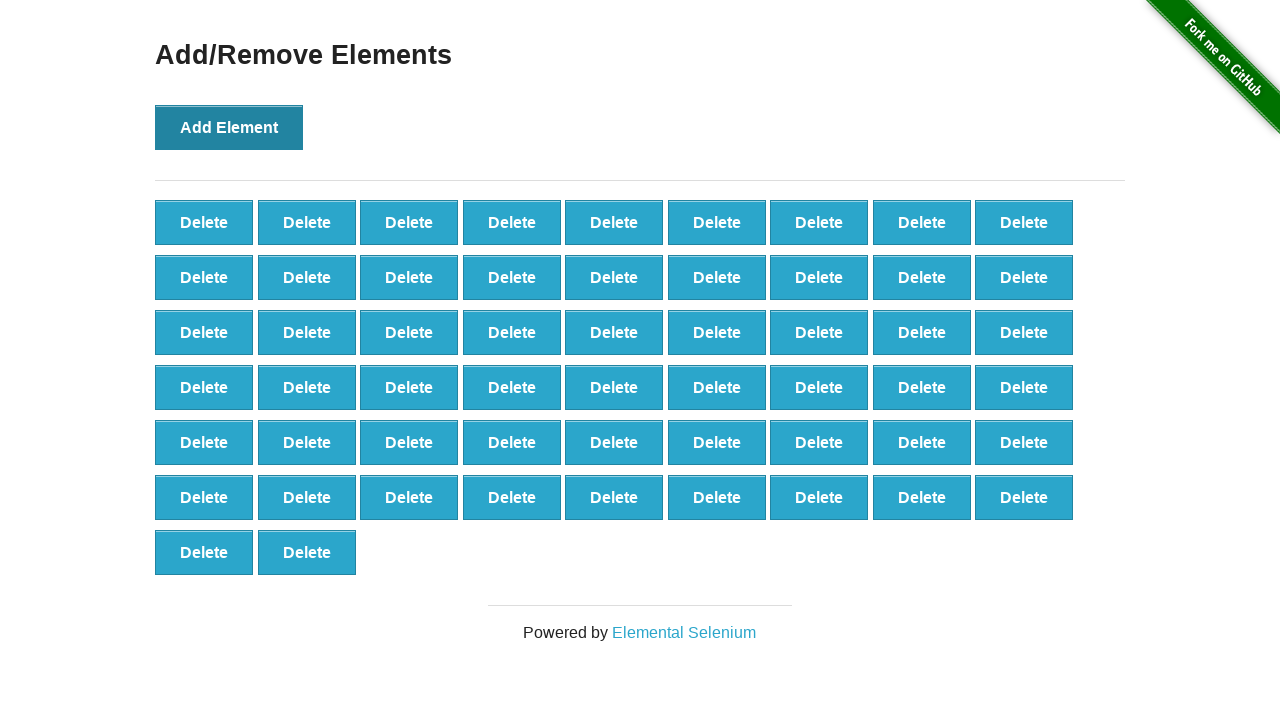

Clicked 'Add Element' button (iteration 57/100) at (229, 127) on button[onclick='addElement()']
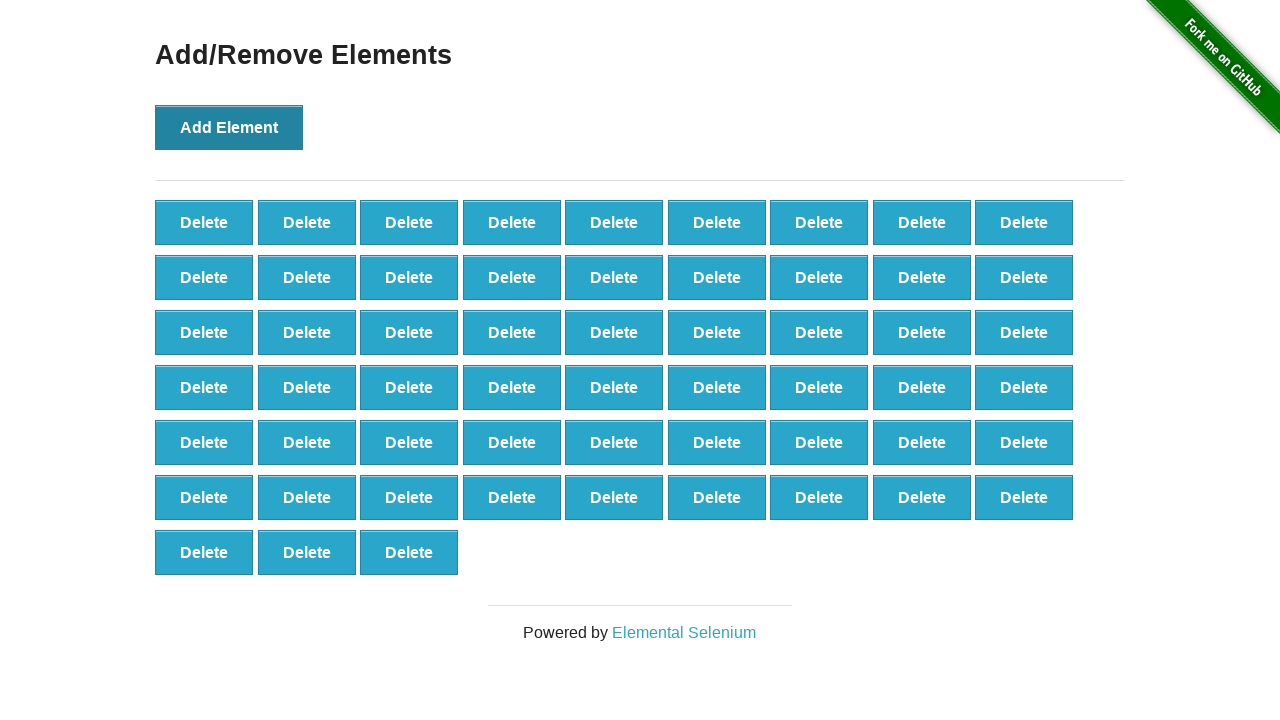

Clicked 'Add Element' button (iteration 58/100) at (229, 127) on button[onclick='addElement()']
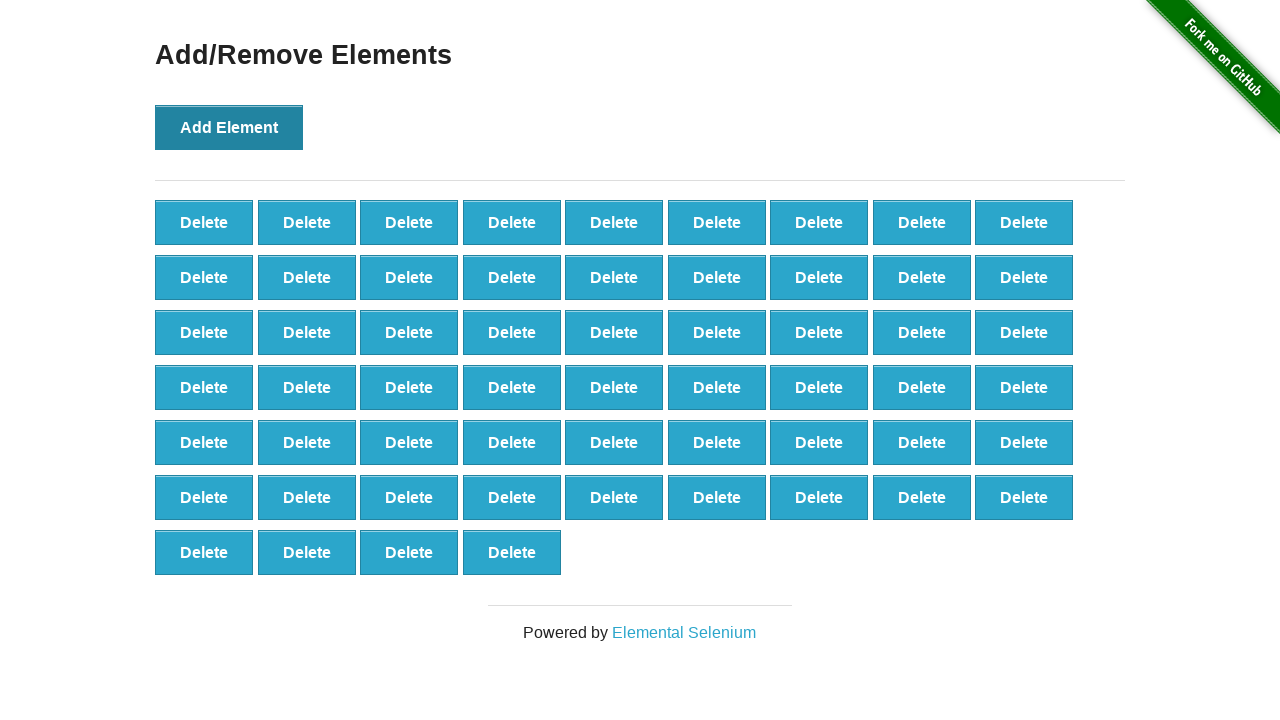

Clicked 'Add Element' button (iteration 59/100) at (229, 127) on button[onclick='addElement()']
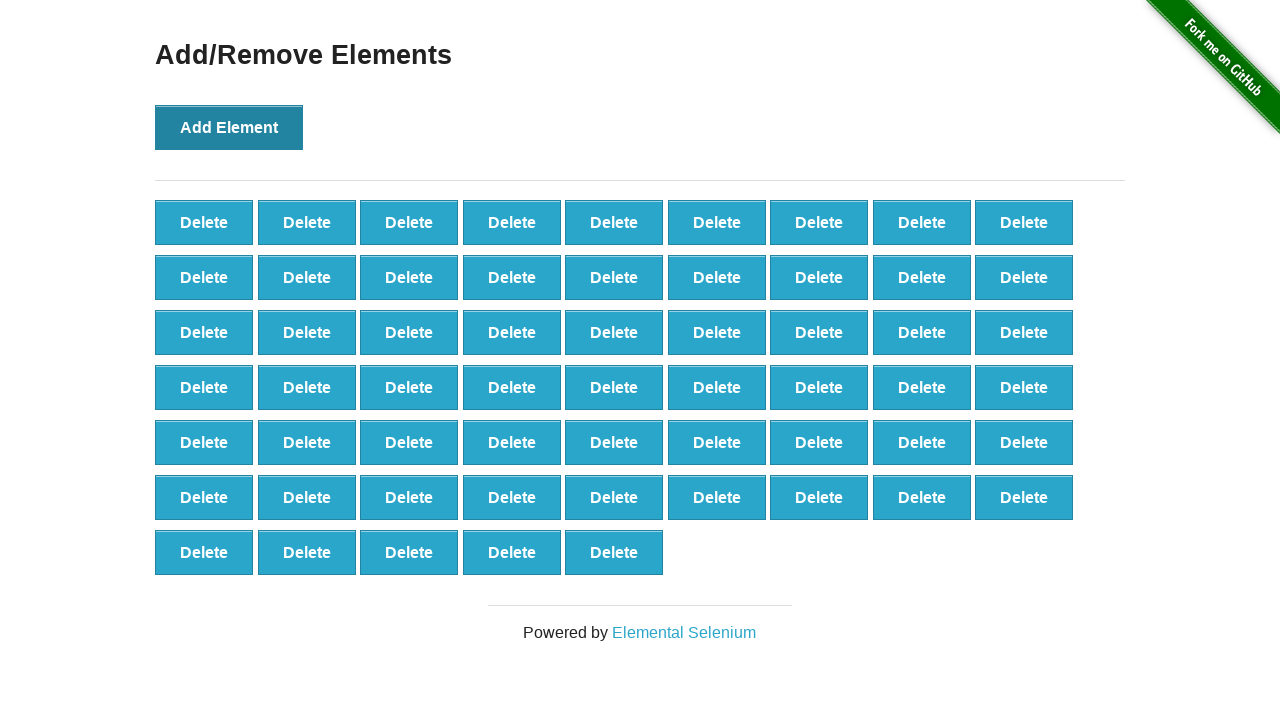

Clicked 'Add Element' button (iteration 60/100) at (229, 127) on button[onclick='addElement()']
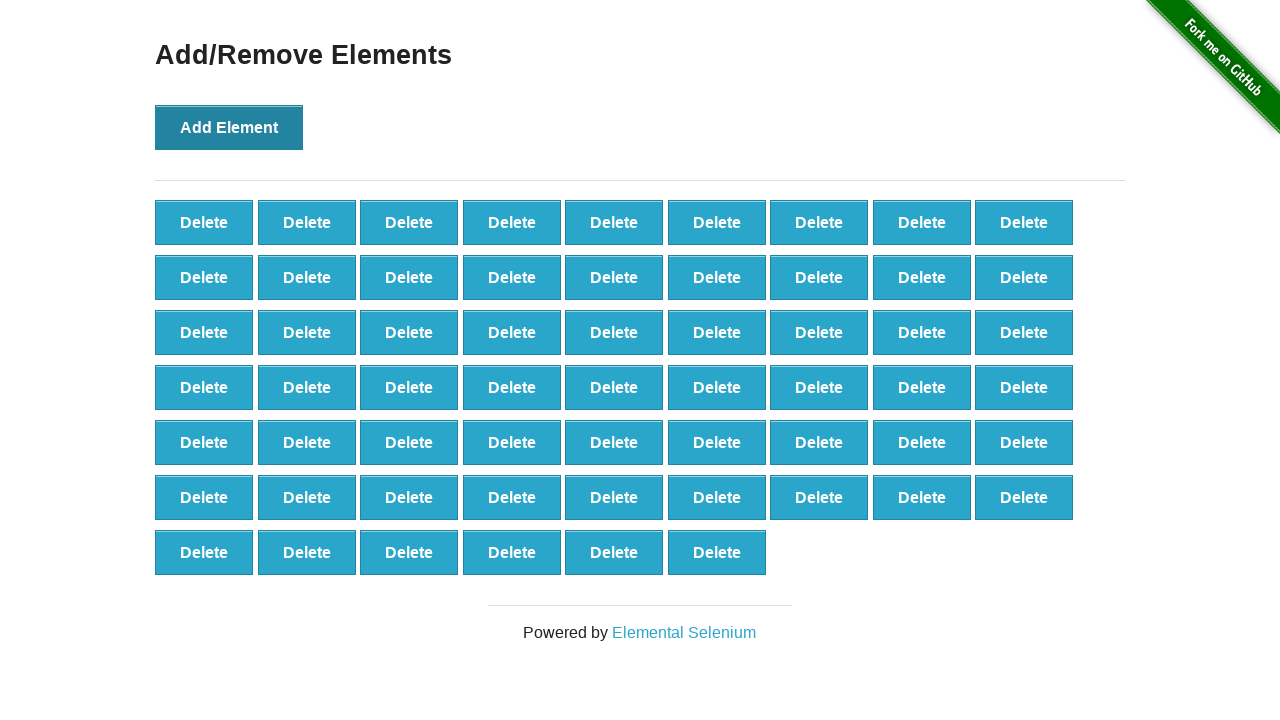

Clicked 'Add Element' button (iteration 61/100) at (229, 127) on button[onclick='addElement()']
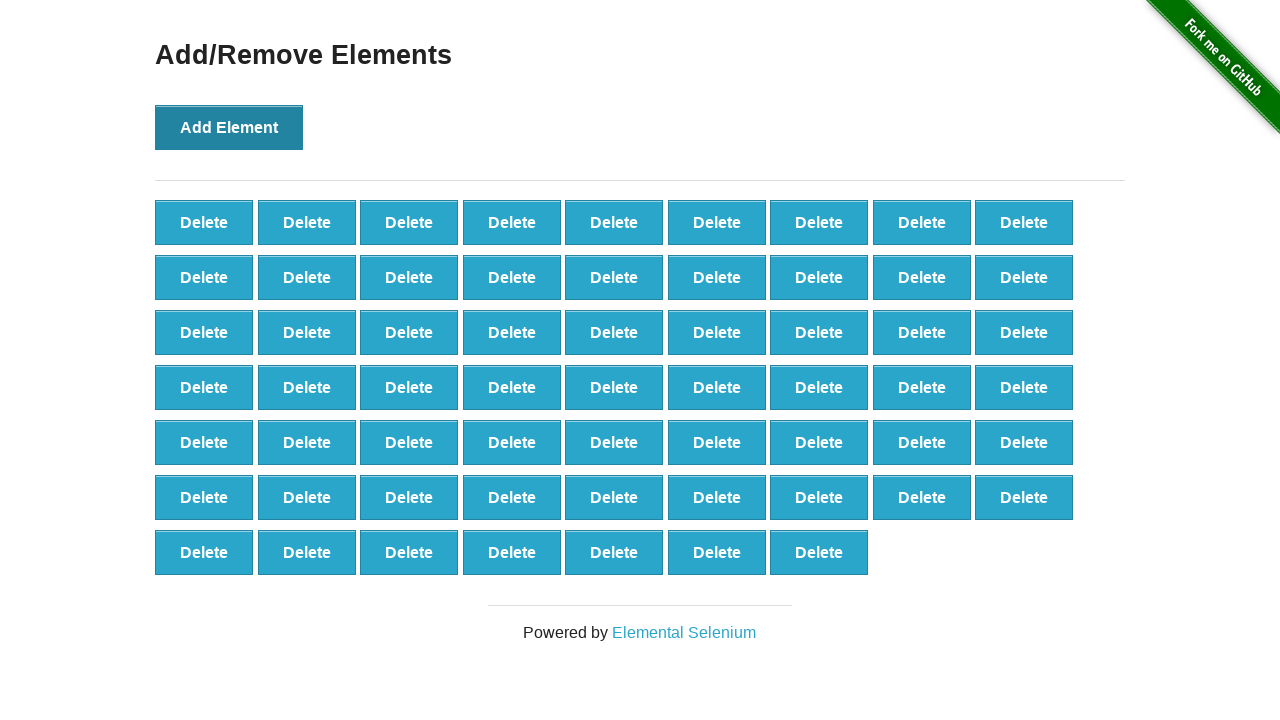

Clicked 'Add Element' button (iteration 62/100) at (229, 127) on button[onclick='addElement()']
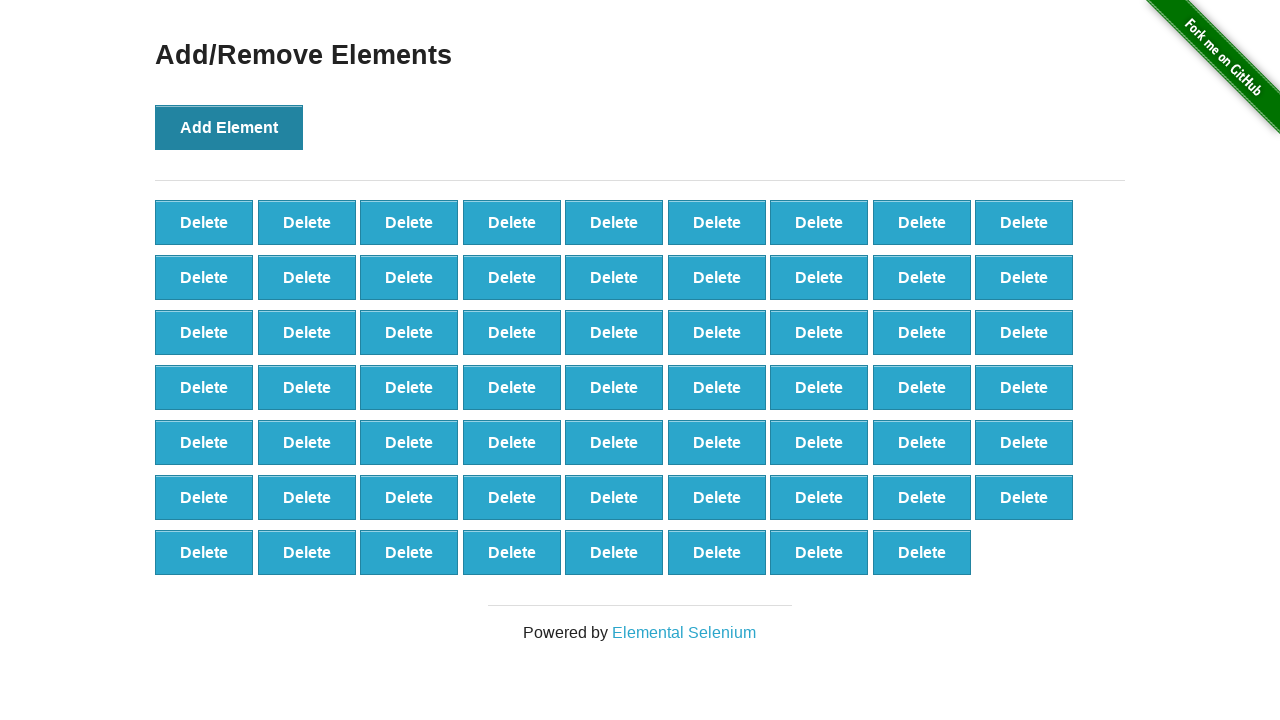

Clicked 'Add Element' button (iteration 63/100) at (229, 127) on button[onclick='addElement()']
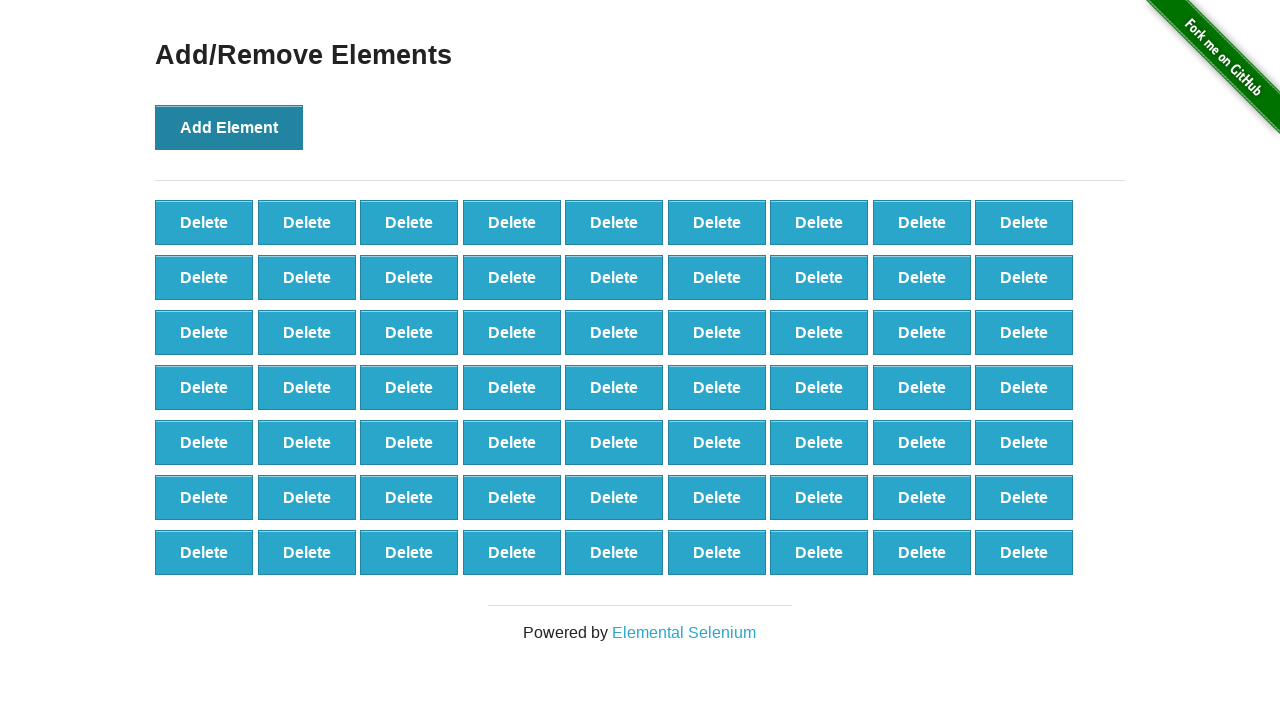

Clicked 'Add Element' button (iteration 64/100) at (229, 127) on button[onclick='addElement()']
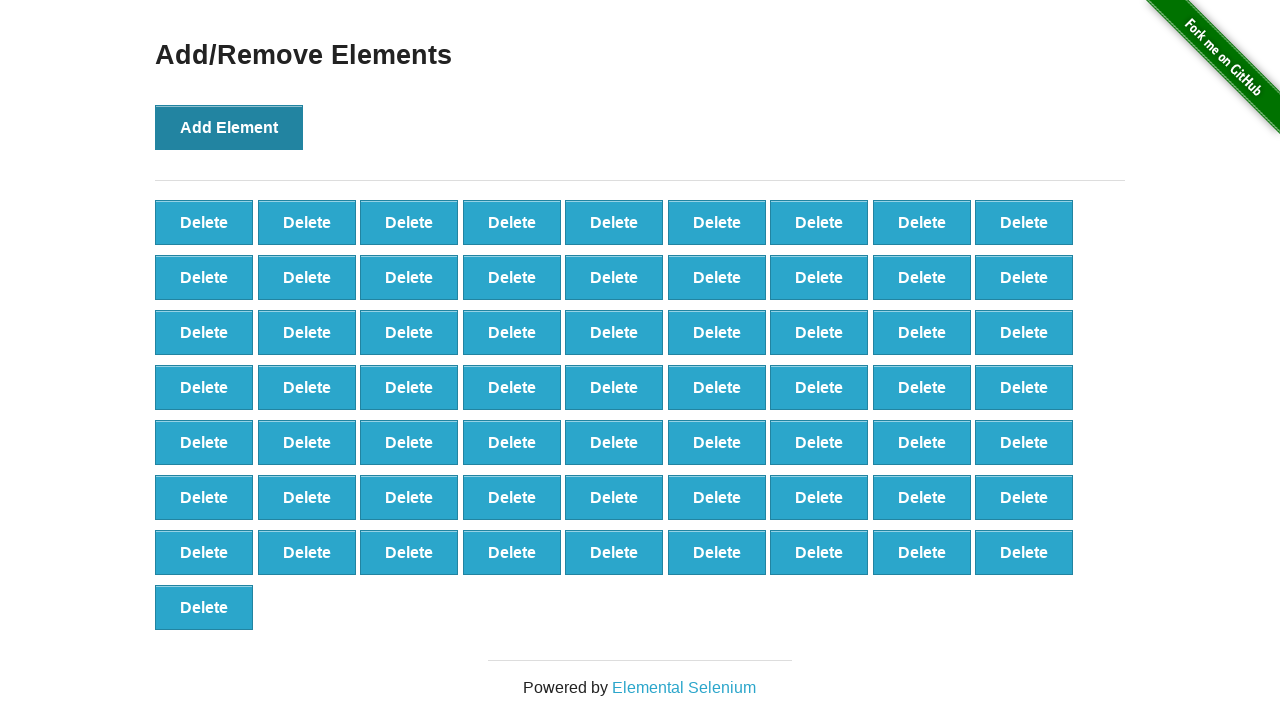

Clicked 'Add Element' button (iteration 65/100) at (229, 127) on button[onclick='addElement()']
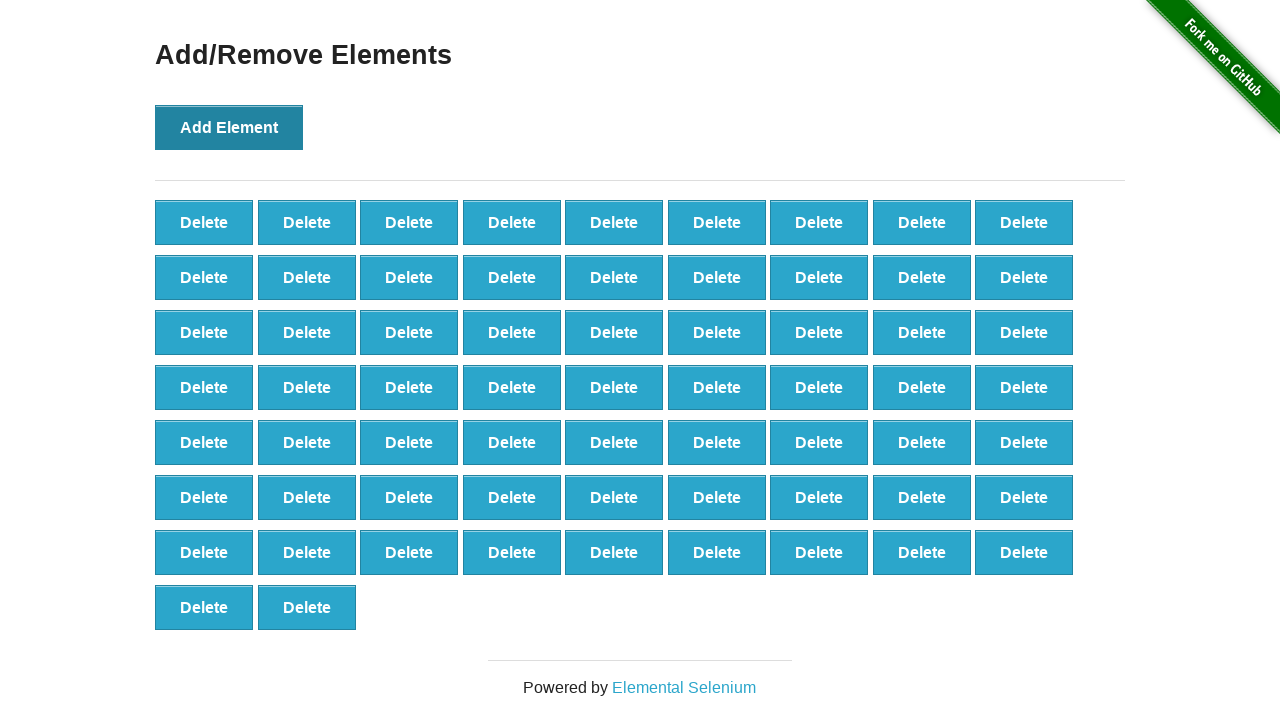

Clicked 'Add Element' button (iteration 66/100) at (229, 127) on button[onclick='addElement()']
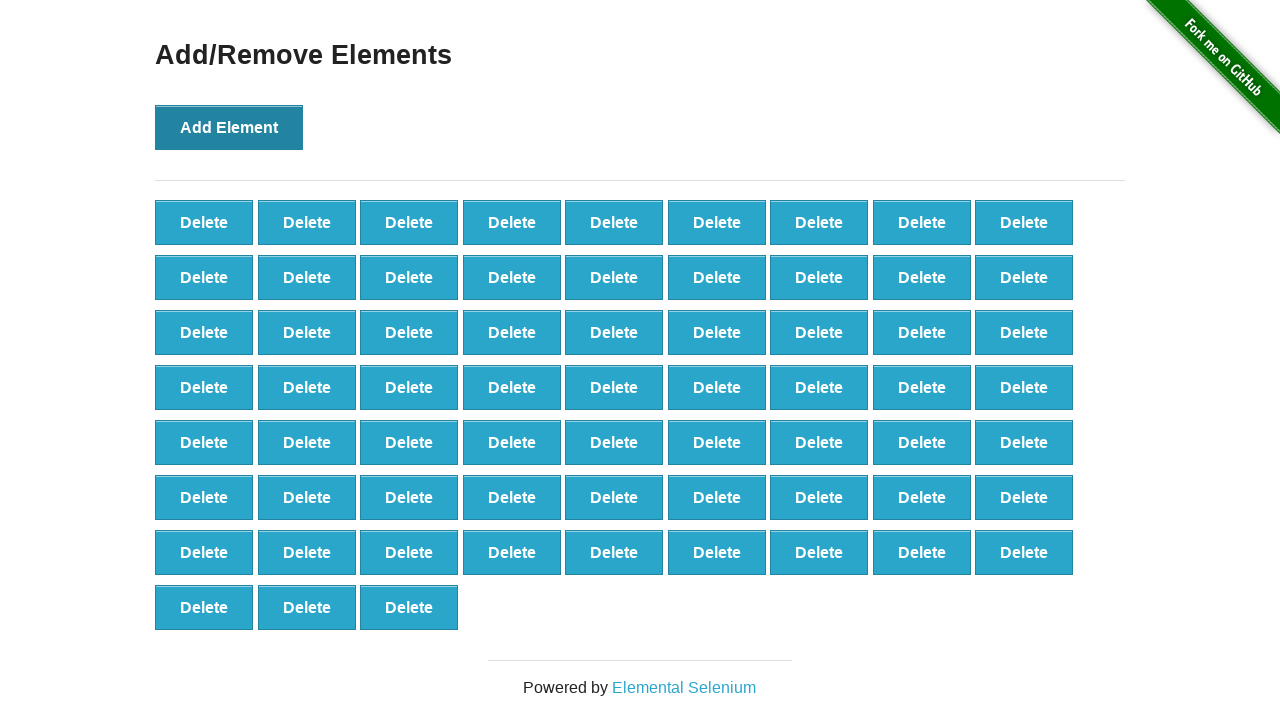

Clicked 'Add Element' button (iteration 67/100) at (229, 127) on button[onclick='addElement()']
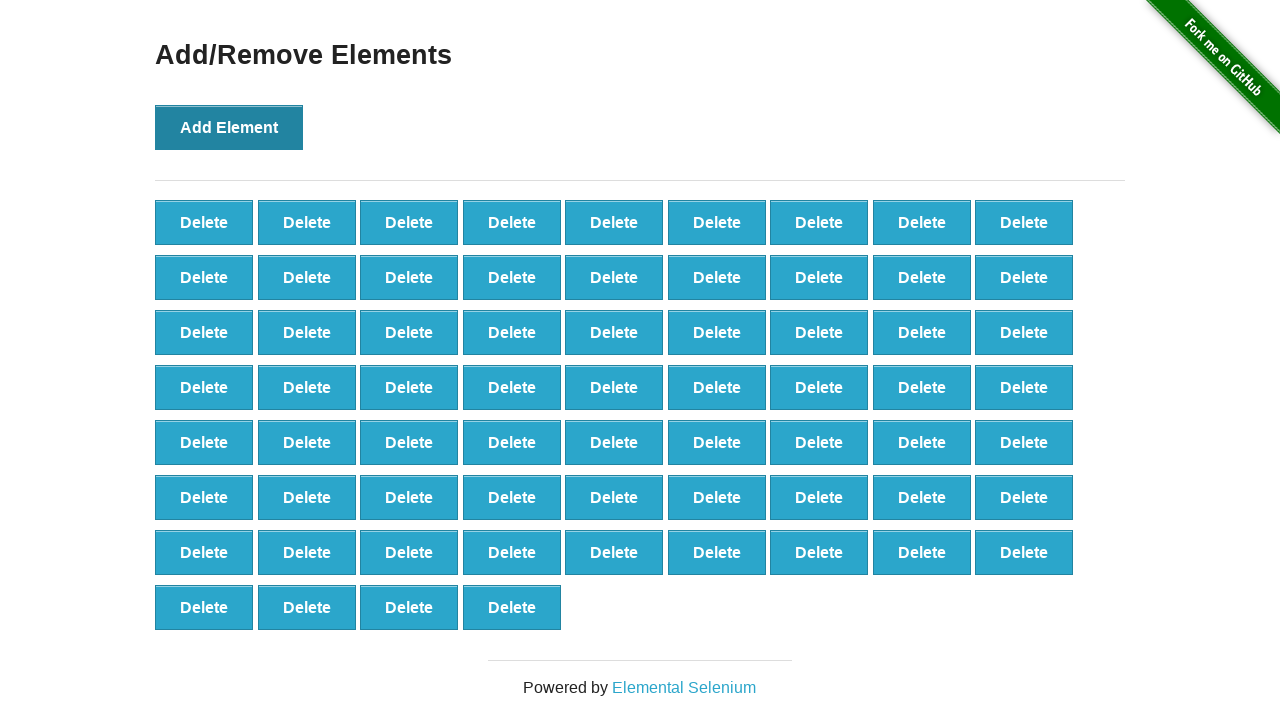

Clicked 'Add Element' button (iteration 68/100) at (229, 127) on button[onclick='addElement()']
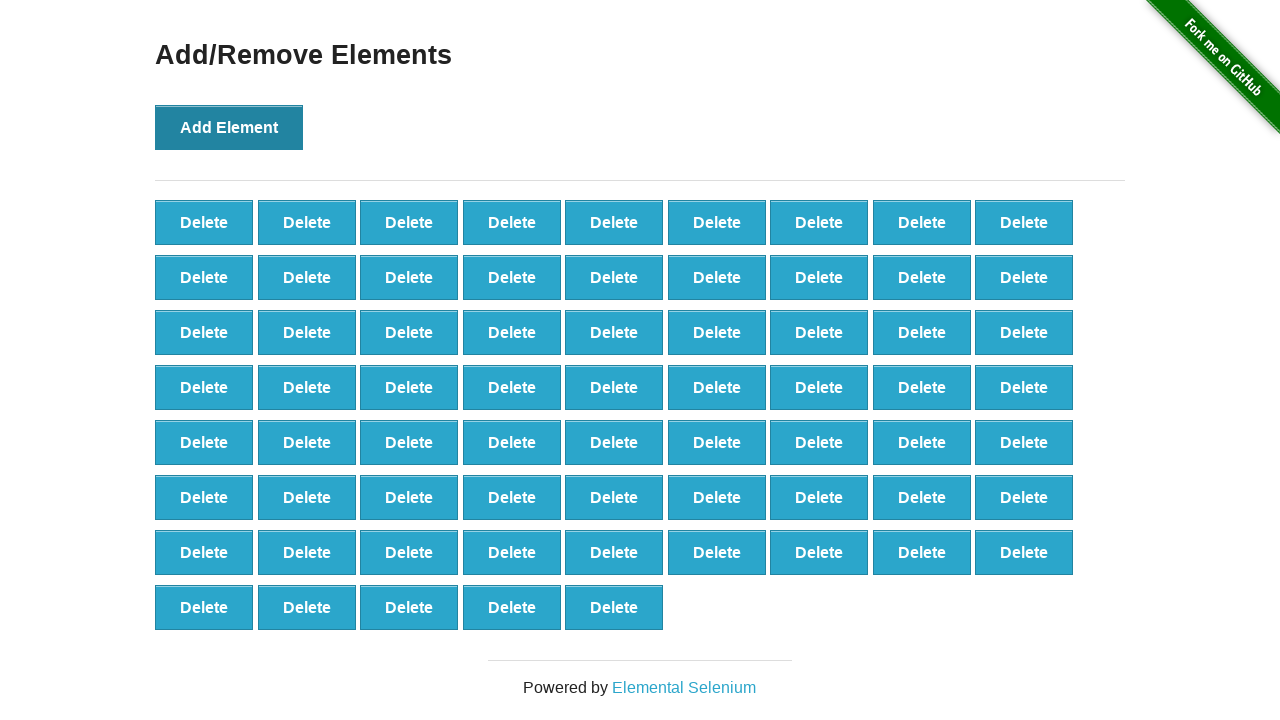

Clicked 'Add Element' button (iteration 69/100) at (229, 127) on button[onclick='addElement()']
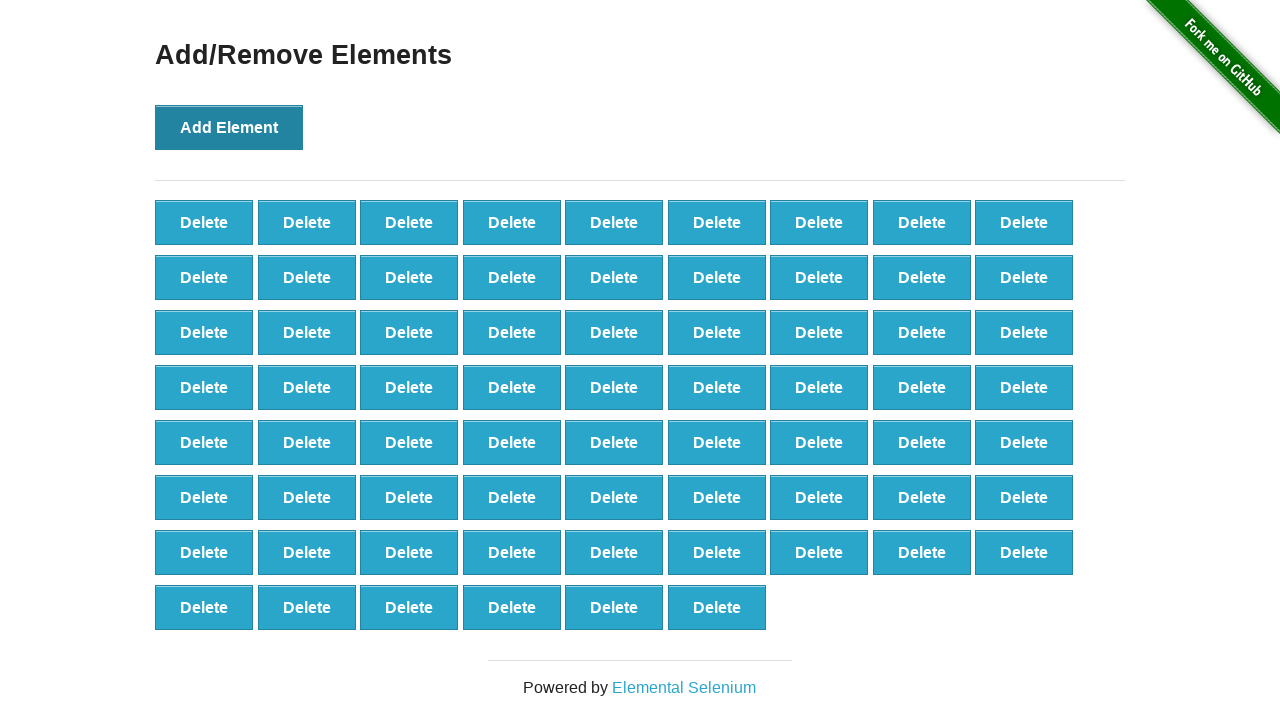

Clicked 'Add Element' button (iteration 70/100) at (229, 127) on button[onclick='addElement()']
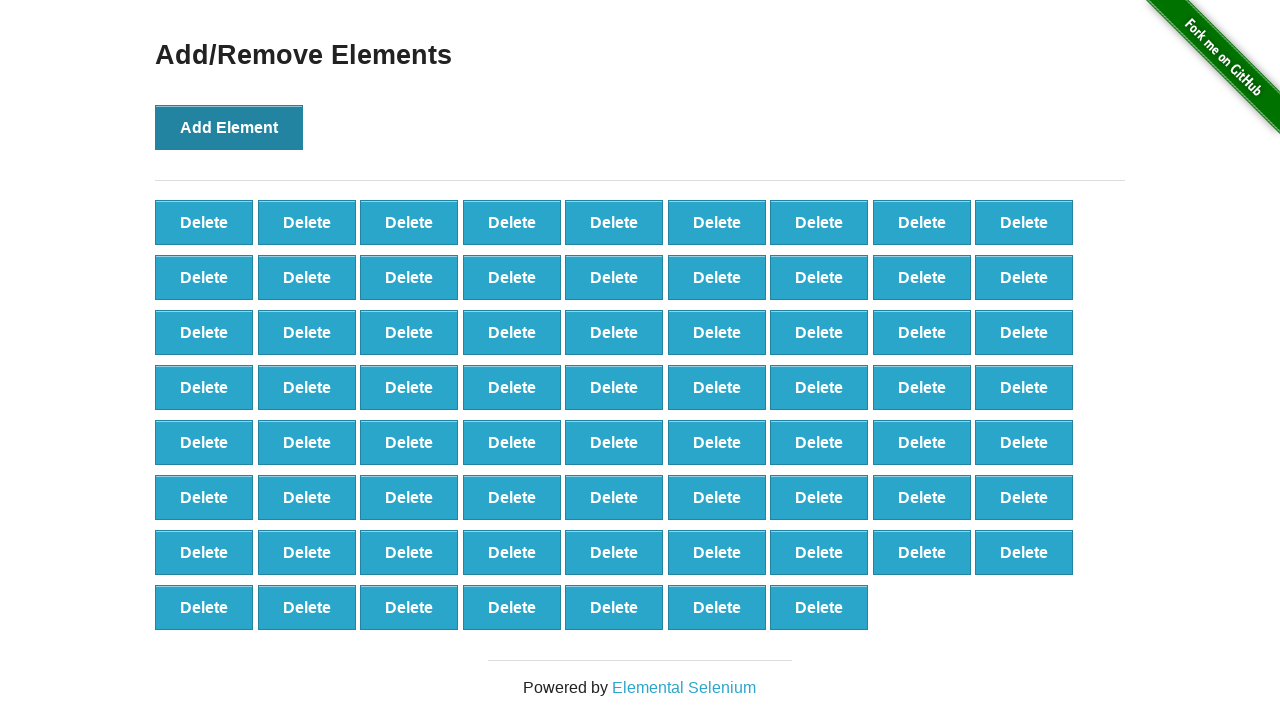

Clicked 'Add Element' button (iteration 71/100) at (229, 127) on button[onclick='addElement()']
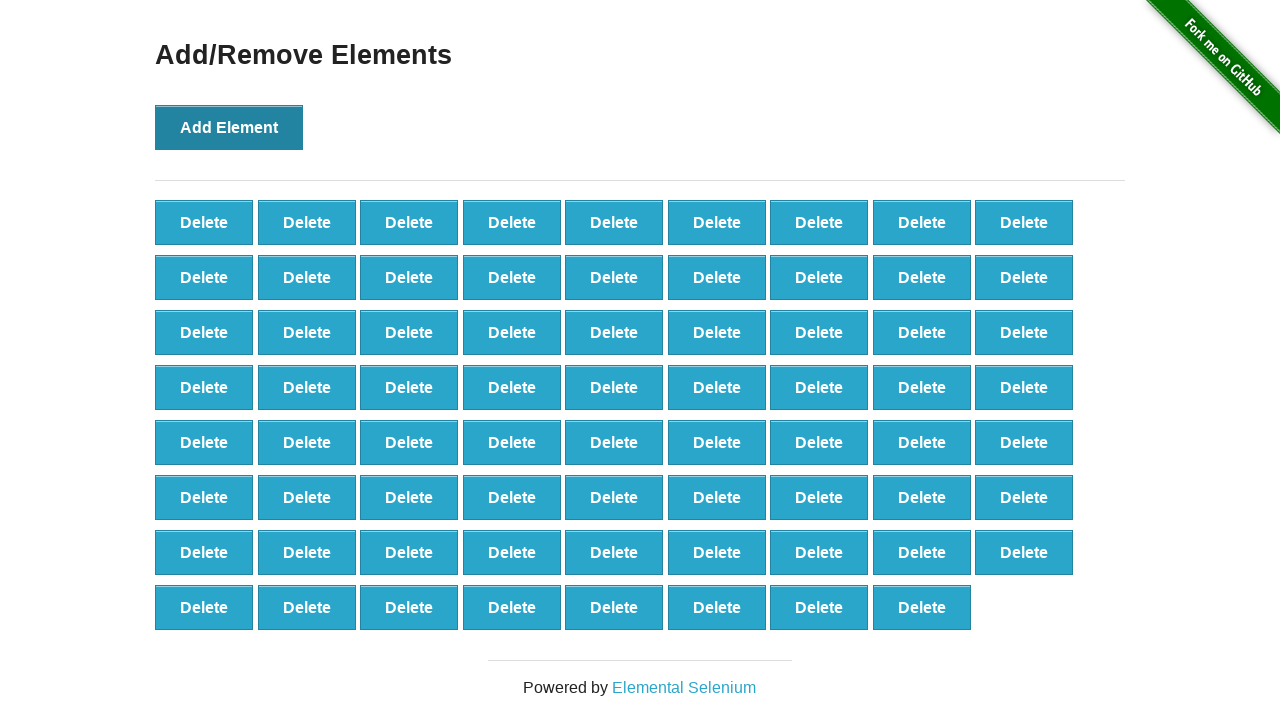

Clicked 'Add Element' button (iteration 72/100) at (229, 127) on button[onclick='addElement()']
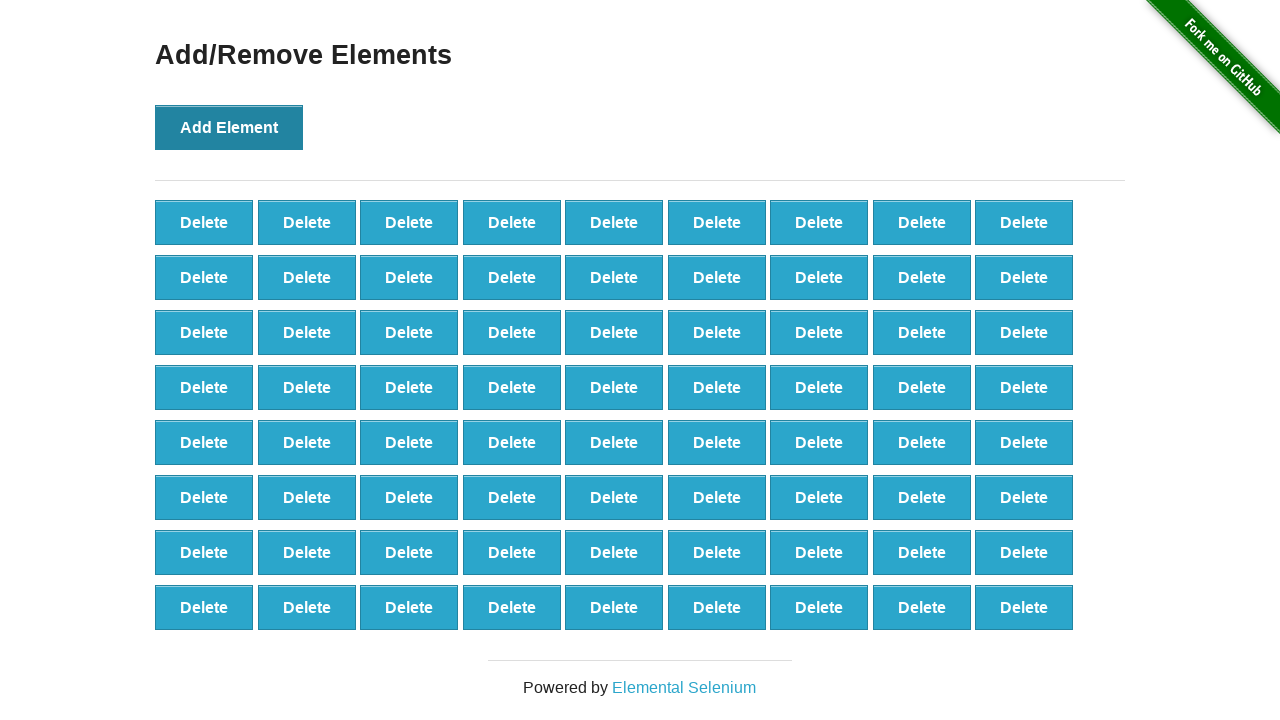

Clicked 'Add Element' button (iteration 73/100) at (229, 127) on button[onclick='addElement()']
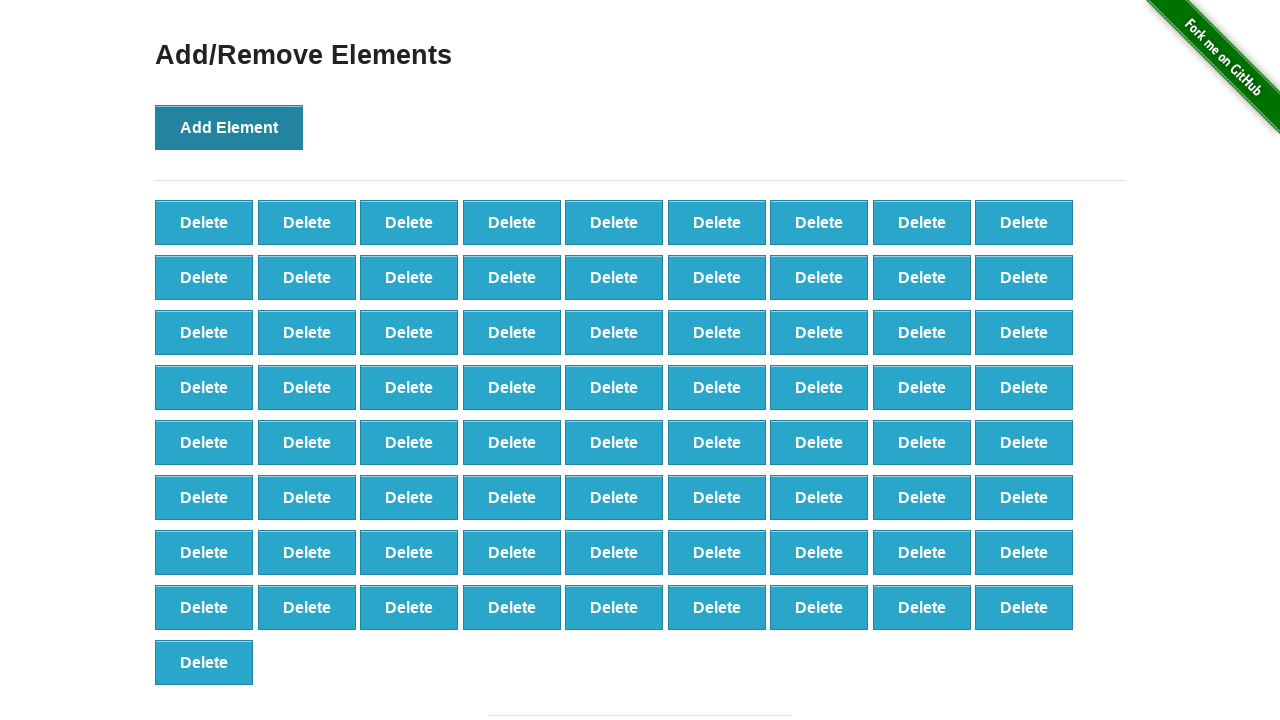

Clicked 'Add Element' button (iteration 74/100) at (229, 127) on button[onclick='addElement()']
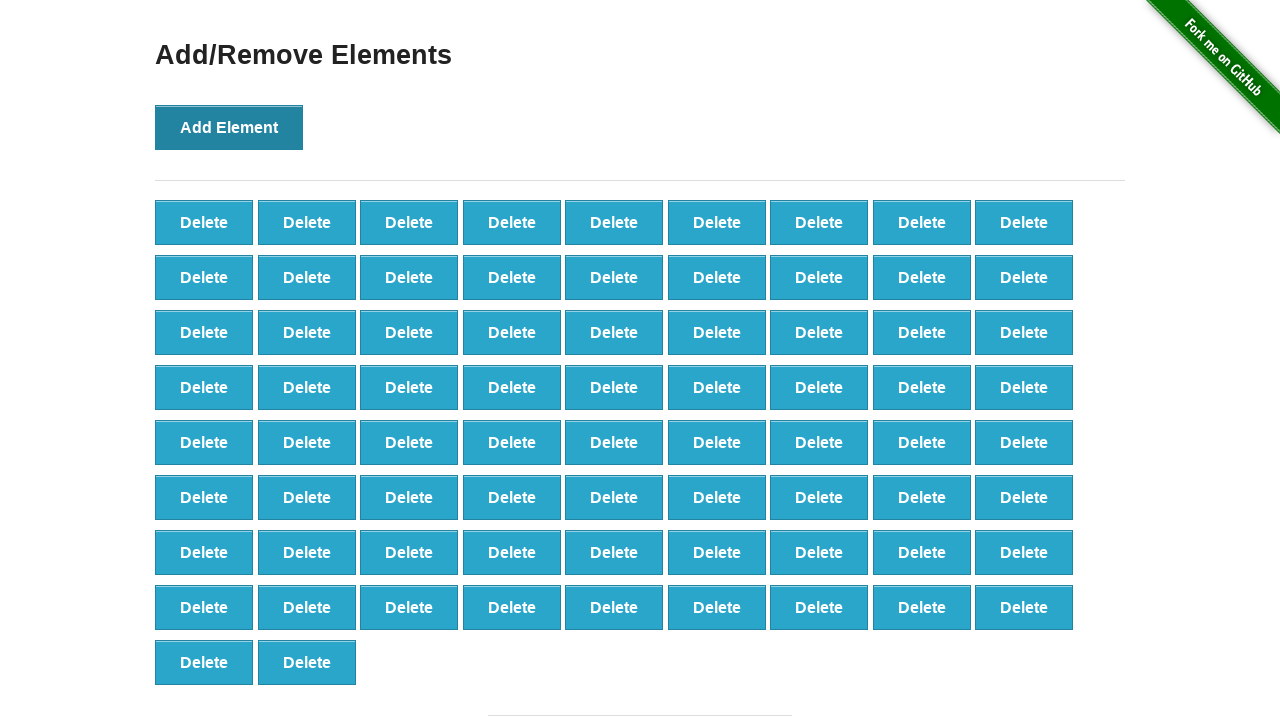

Clicked 'Add Element' button (iteration 75/100) at (229, 127) on button[onclick='addElement()']
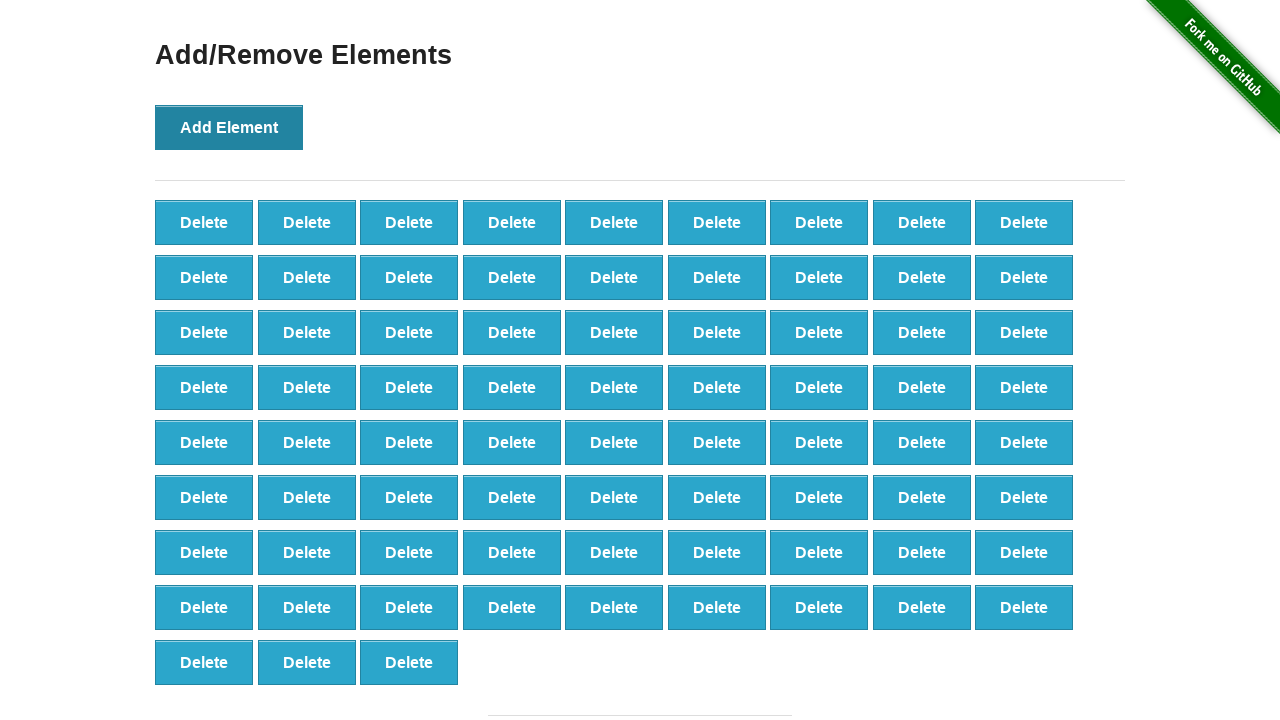

Clicked 'Add Element' button (iteration 76/100) at (229, 127) on button[onclick='addElement()']
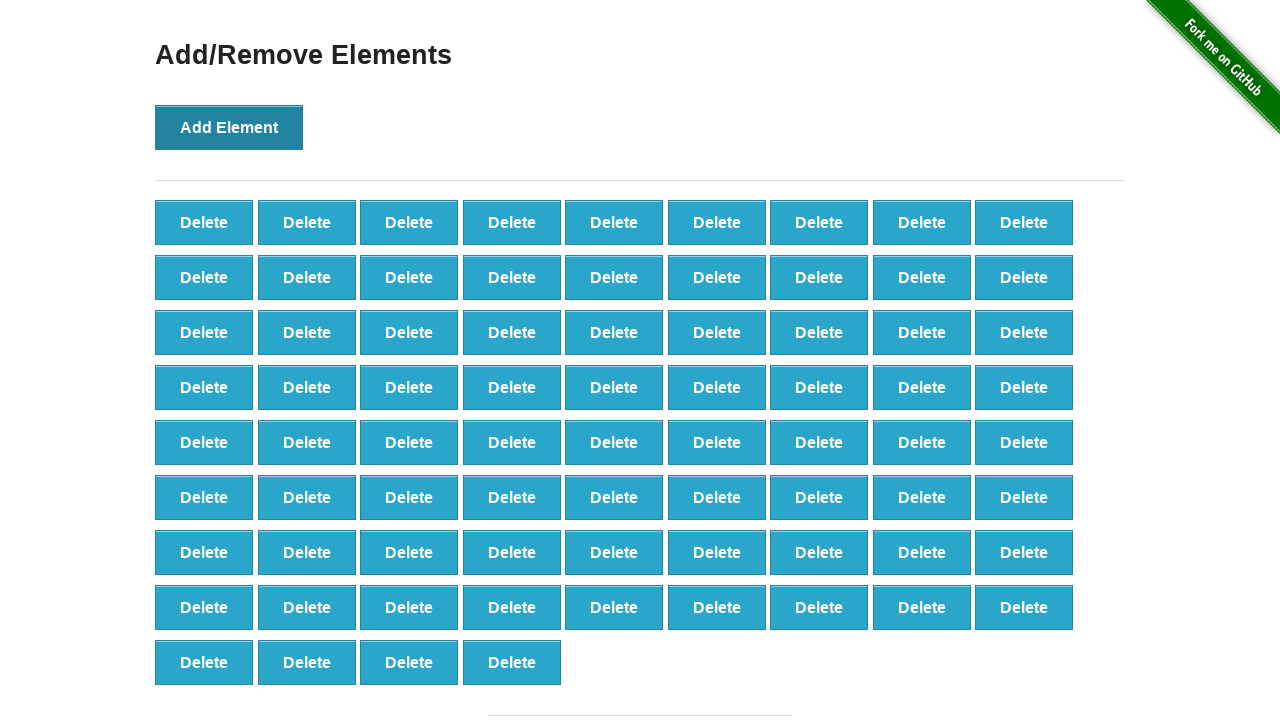

Clicked 'Add Element' button (iteration 77/100) at (229, 127) on button[onclick='addElement()']
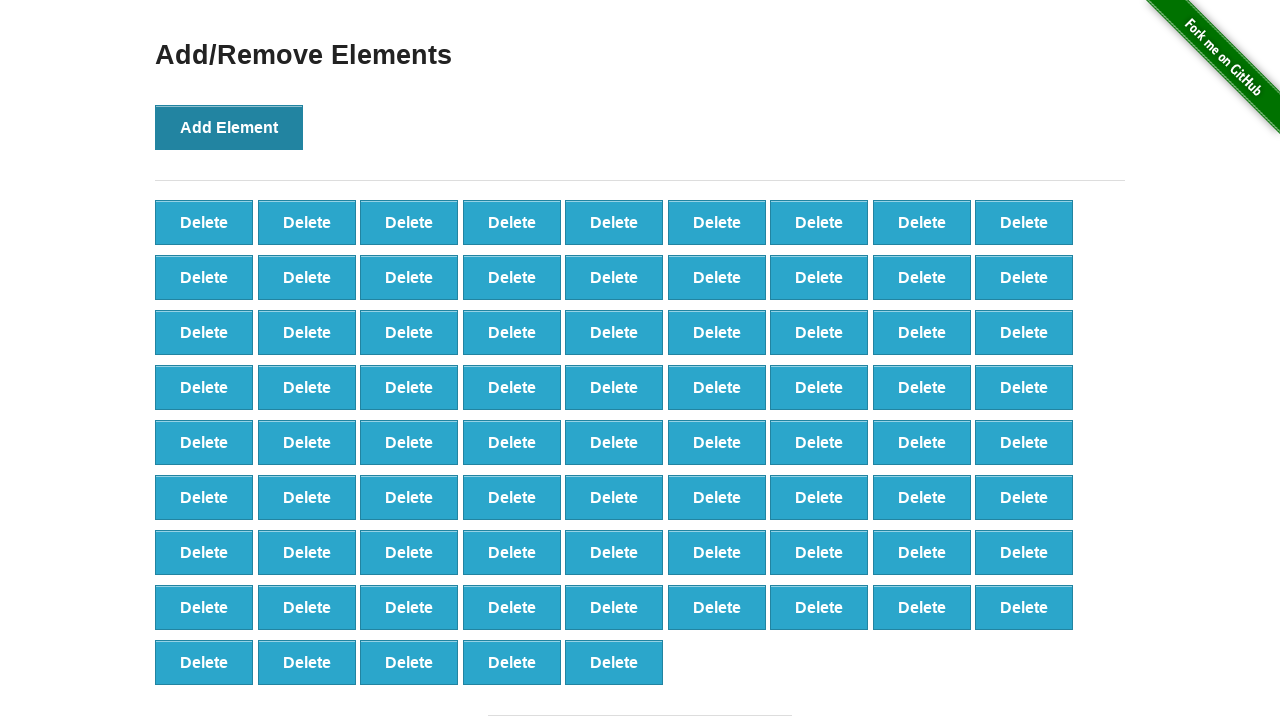

Clicked 'Add Element' button (iteration 78/100) at (229, 127) on button[onclick='addElement()']
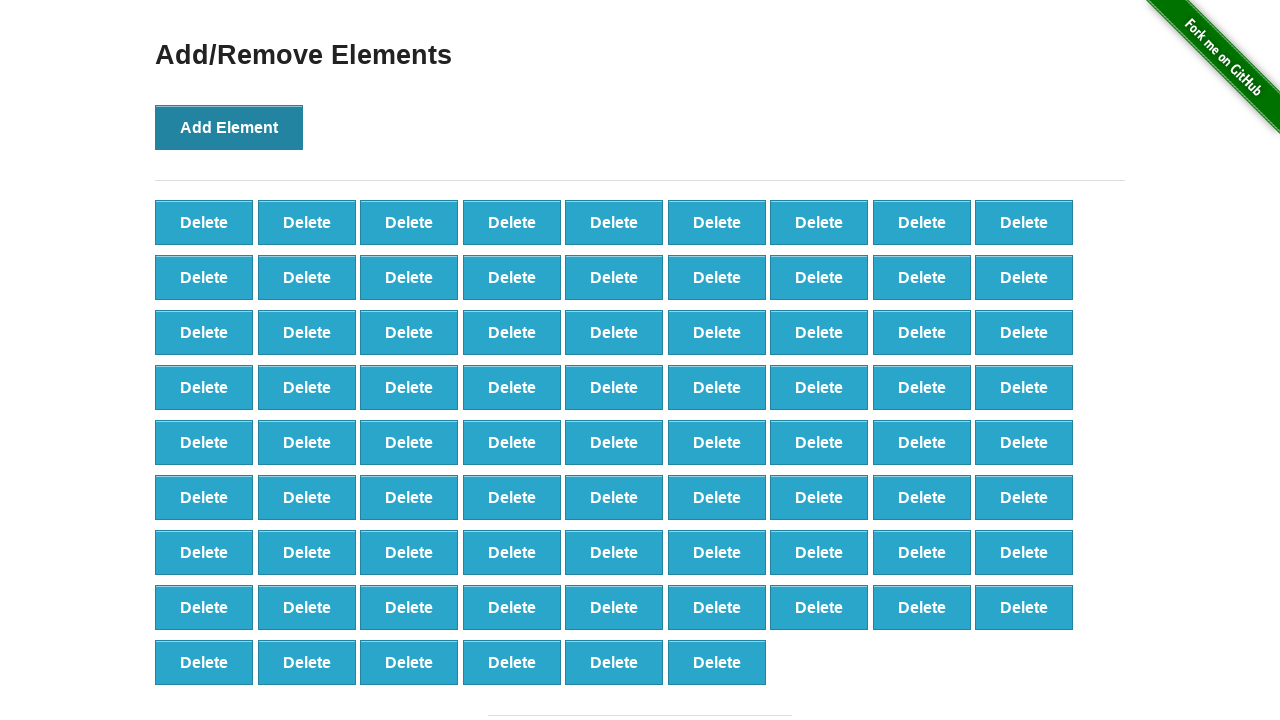

Clicked 'Add Element' button (iteration 79/100) at (229, 127) on button[onclick='addElement()']
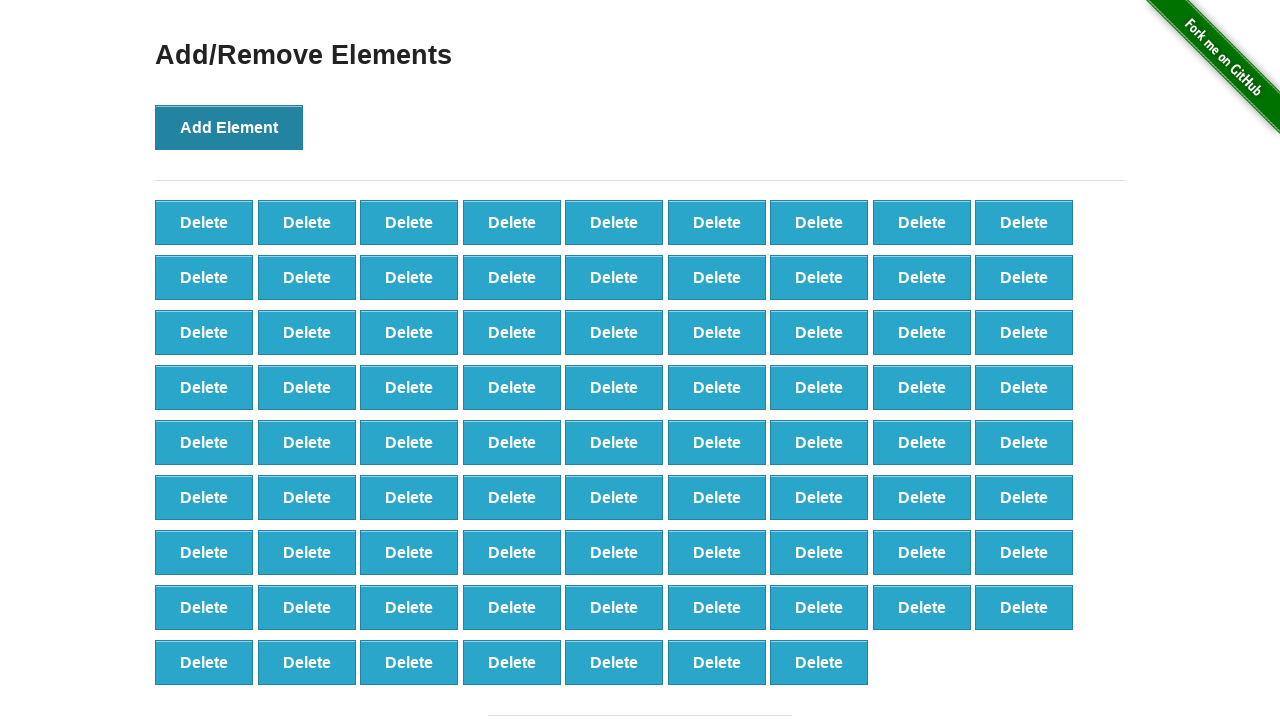

Clicked 'Add Element' button (iteration 80/100) at (229, 127) on button[onclick='addElement()']
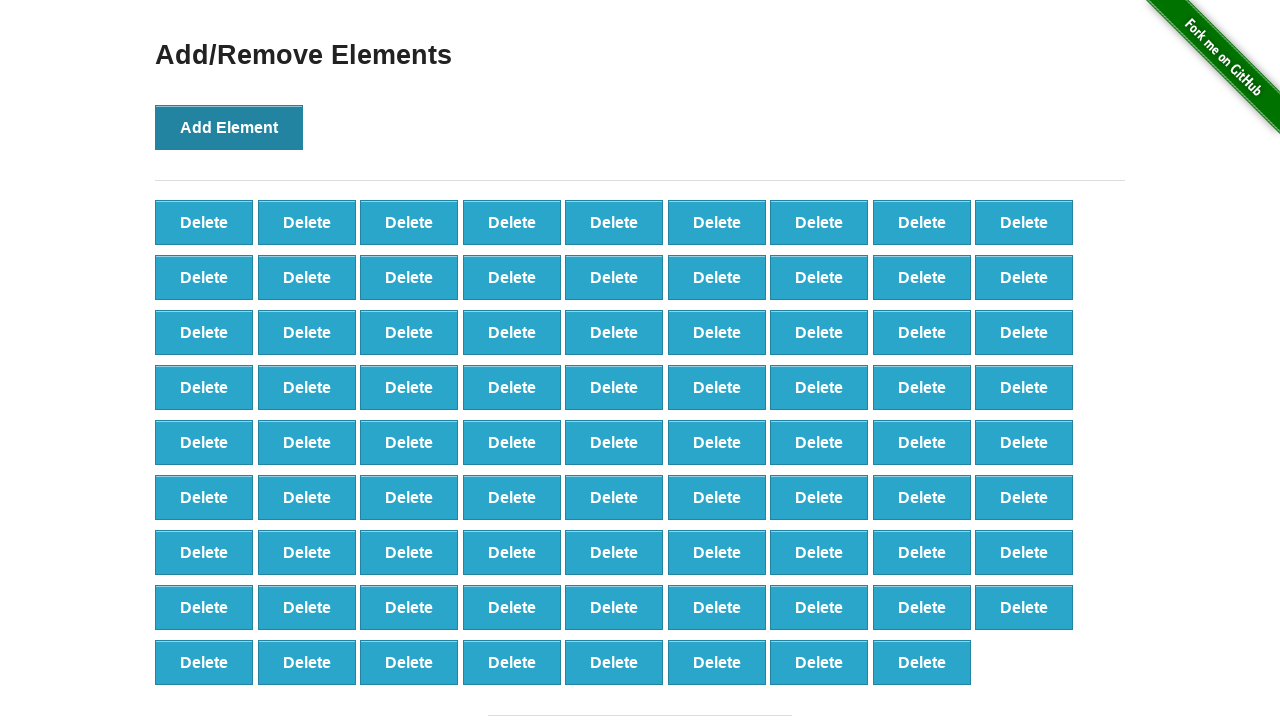

Clicked 'Add Element' button (iteration 81/100) at (229, 127) on button[onclick='addElement()']
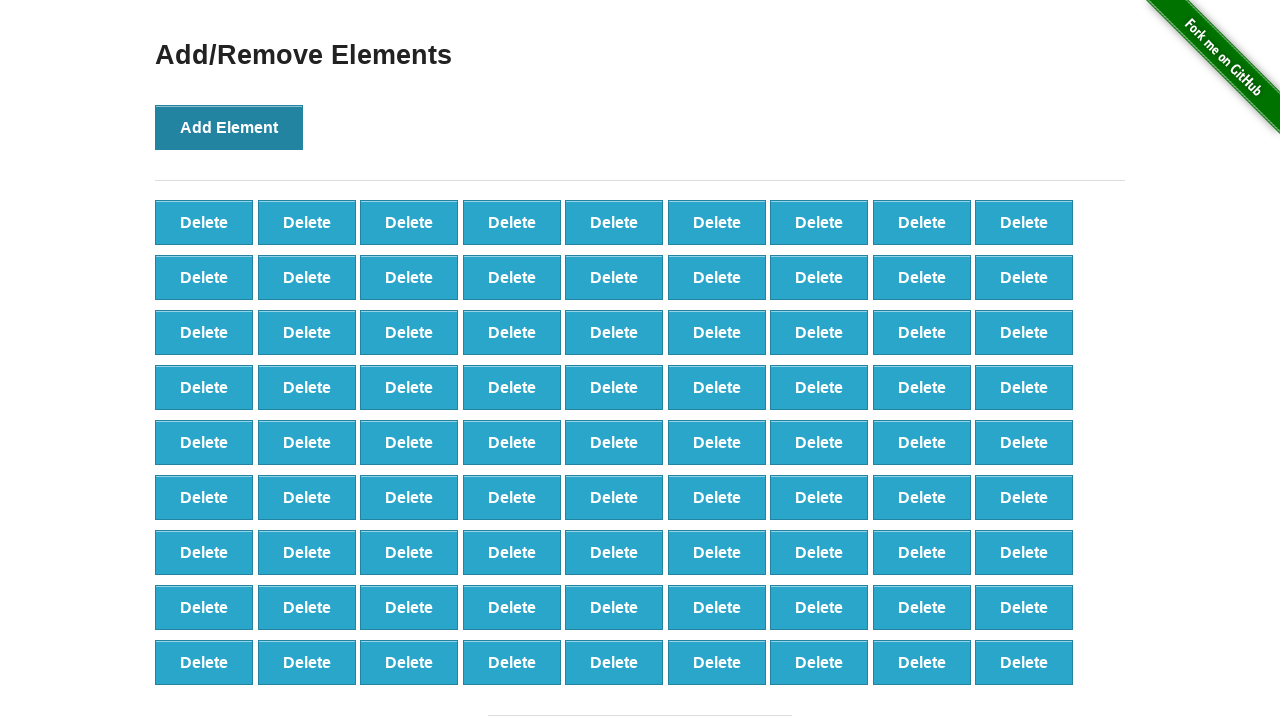

Clicked 'Add Element' button (iteration 82/100) at (229, 127) on button[onclick='addElement()']
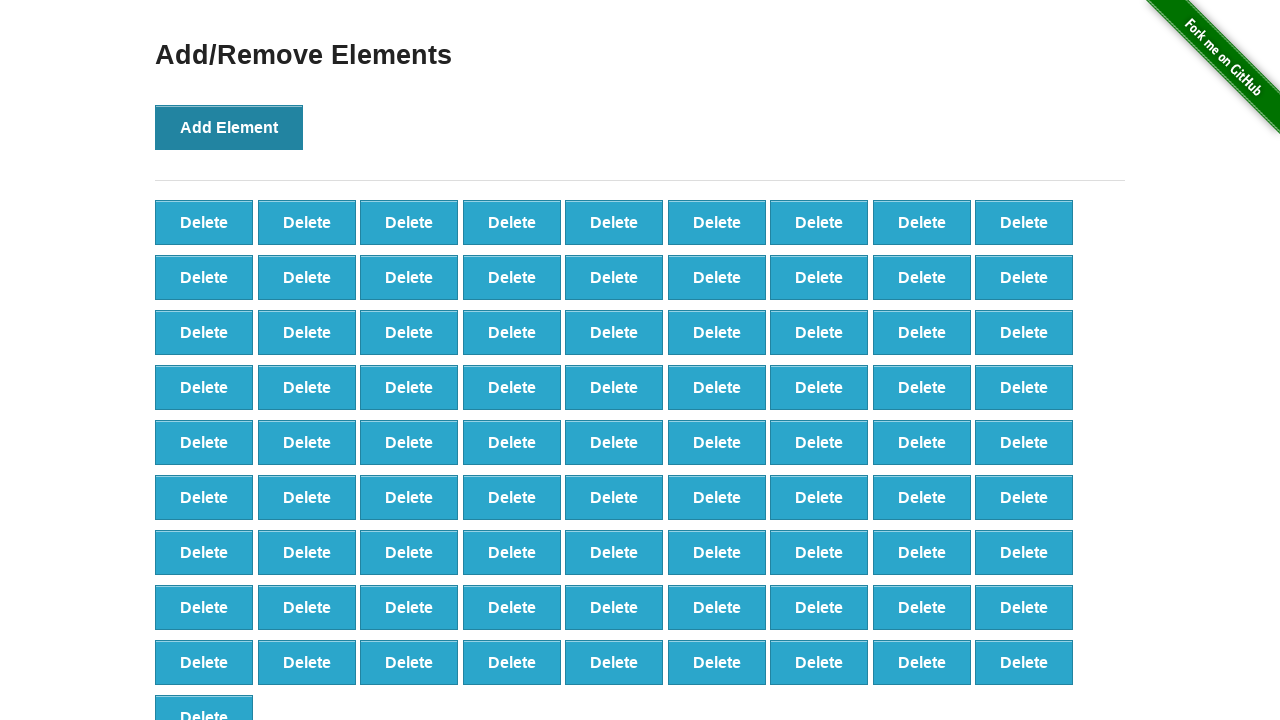

Clicked 'Add Element' button (iteration 83/100) at (229, 127) on button[onclick='addElement()']
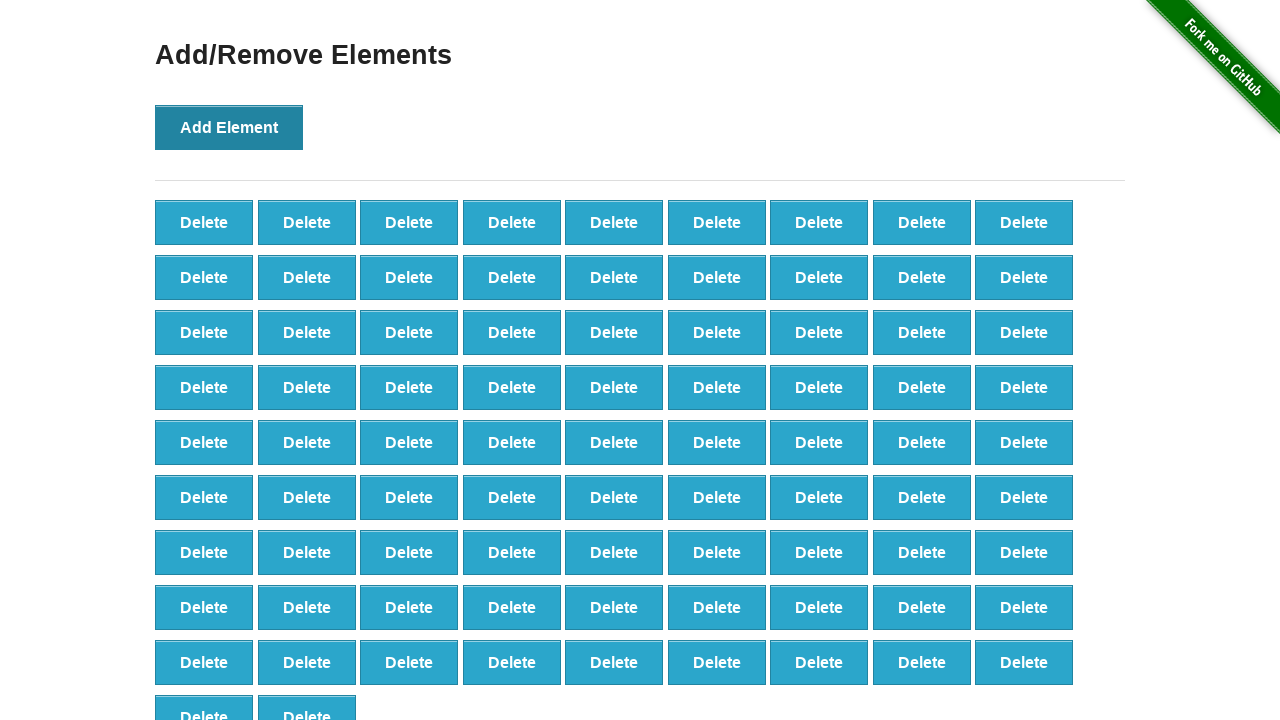

Clicked 'Add Element' button (iteration 84/100) at (229, 127) on button[onclick='addElement()']
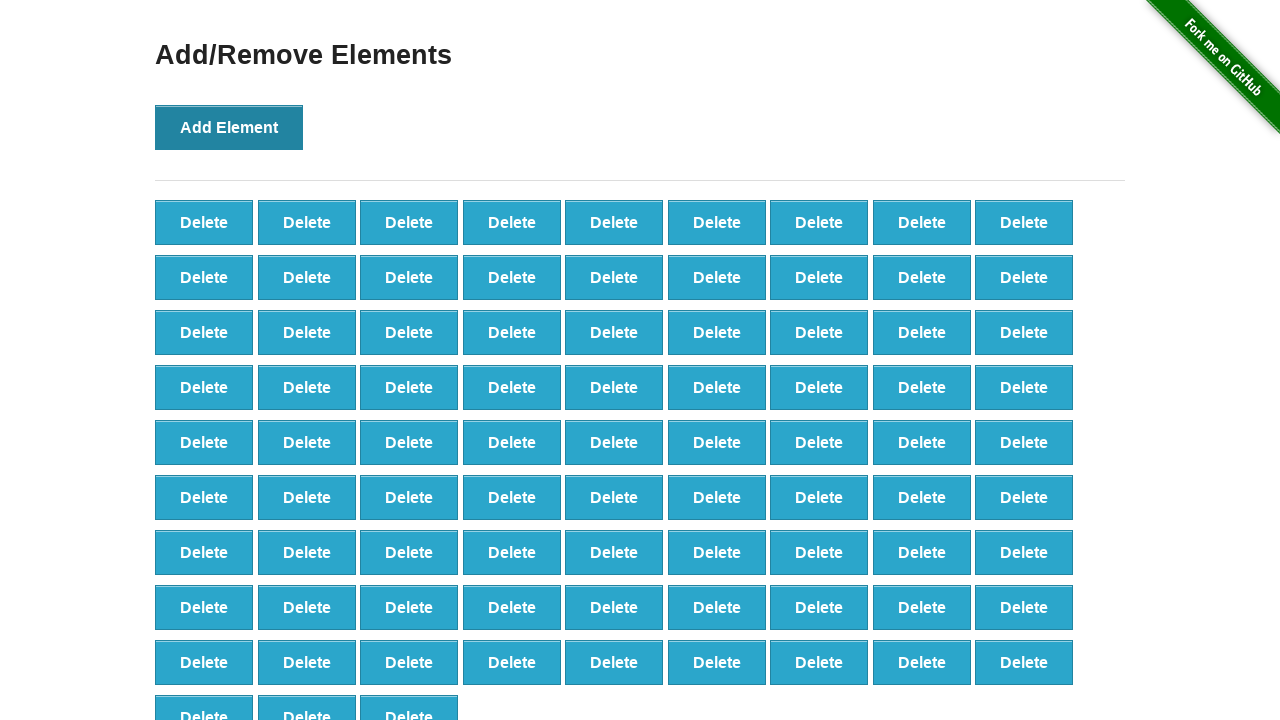

Clicked 'Add Element' button (iteration 85/100) at (229, 127) on button[onclick='addElement()']
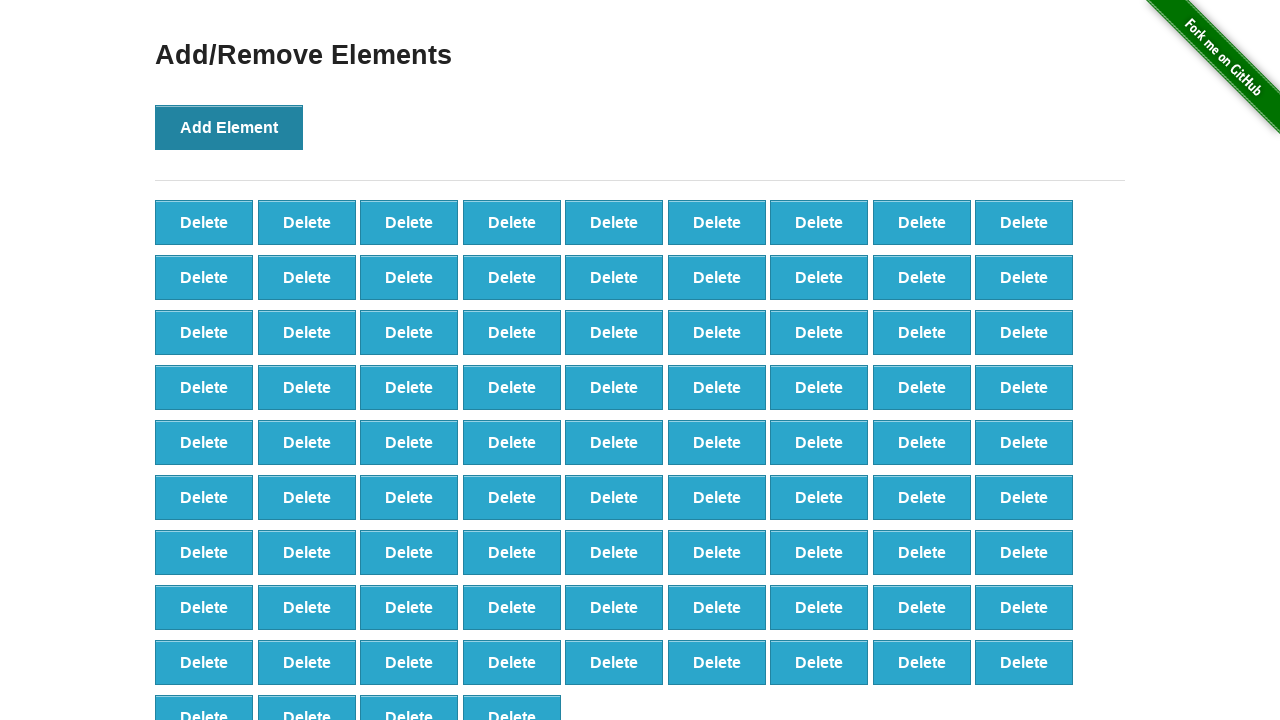

Clicked 'Add Element' button (iteration 86/100) at (229, 127) on button[onclick='addElement()']
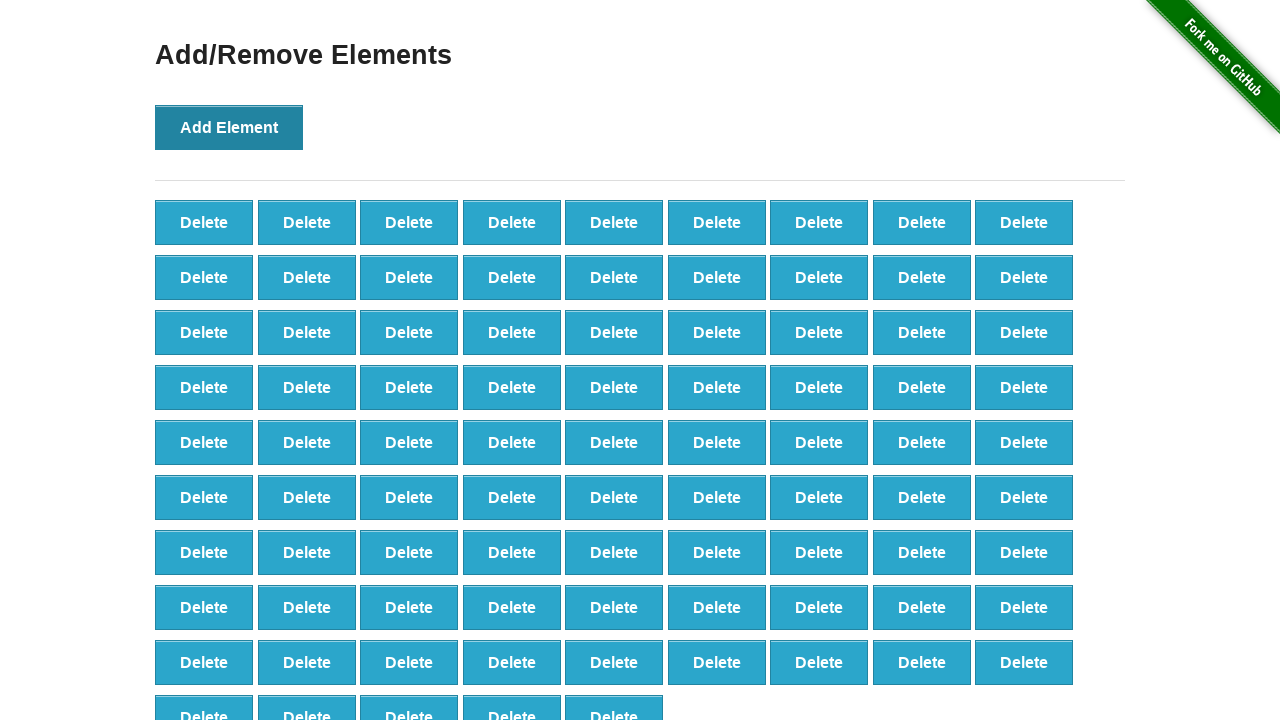

Clicked 'Add Element' button (iteration 87/100) at (229, 127) on button[onclick='addElement()']
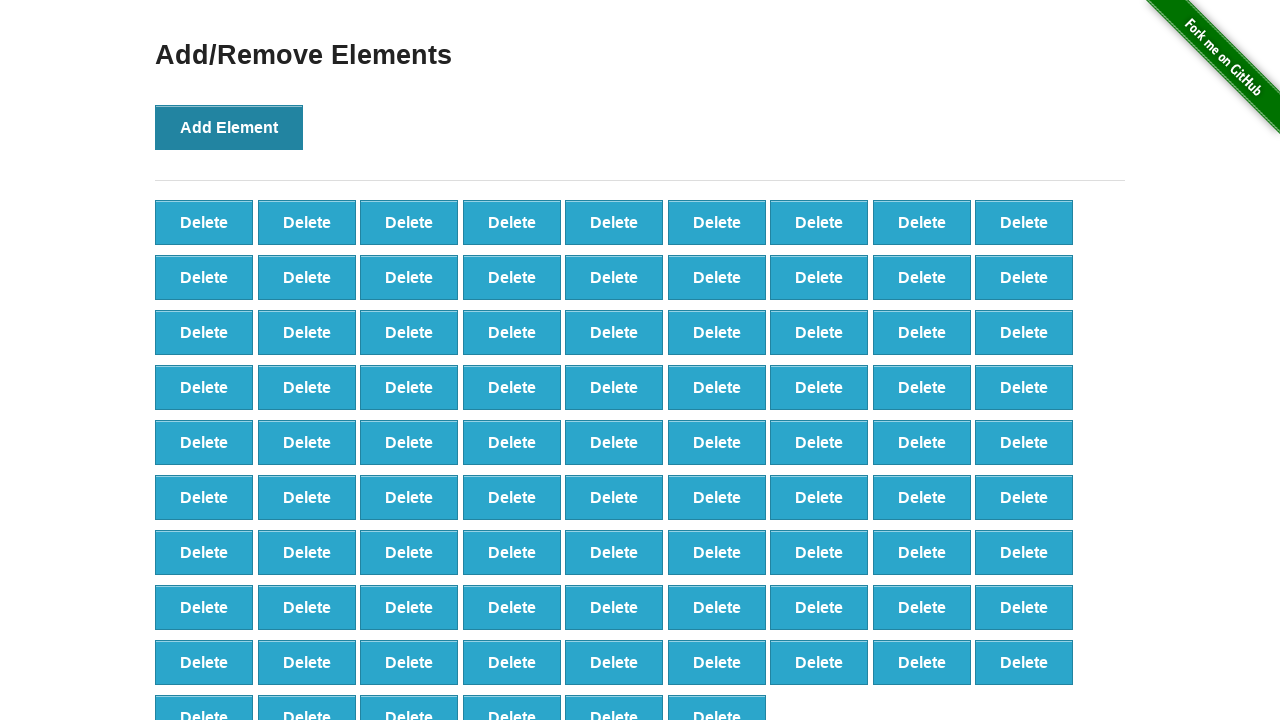

Clicked 'Add Element' button (iteration 88/100) at (229, 127) on button[onclick='addElement()']
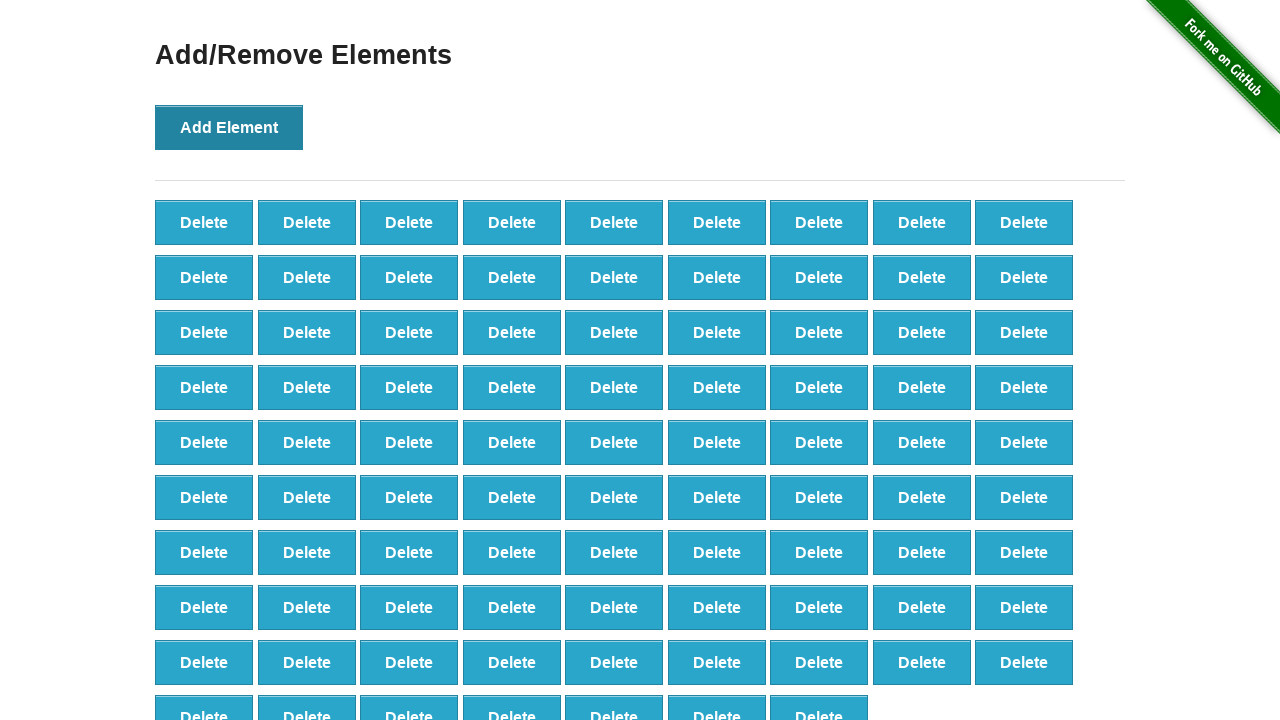

Clicked 'Add Element' button (iteration 89/100) at (229, 127) on button[onclick='addElement()']
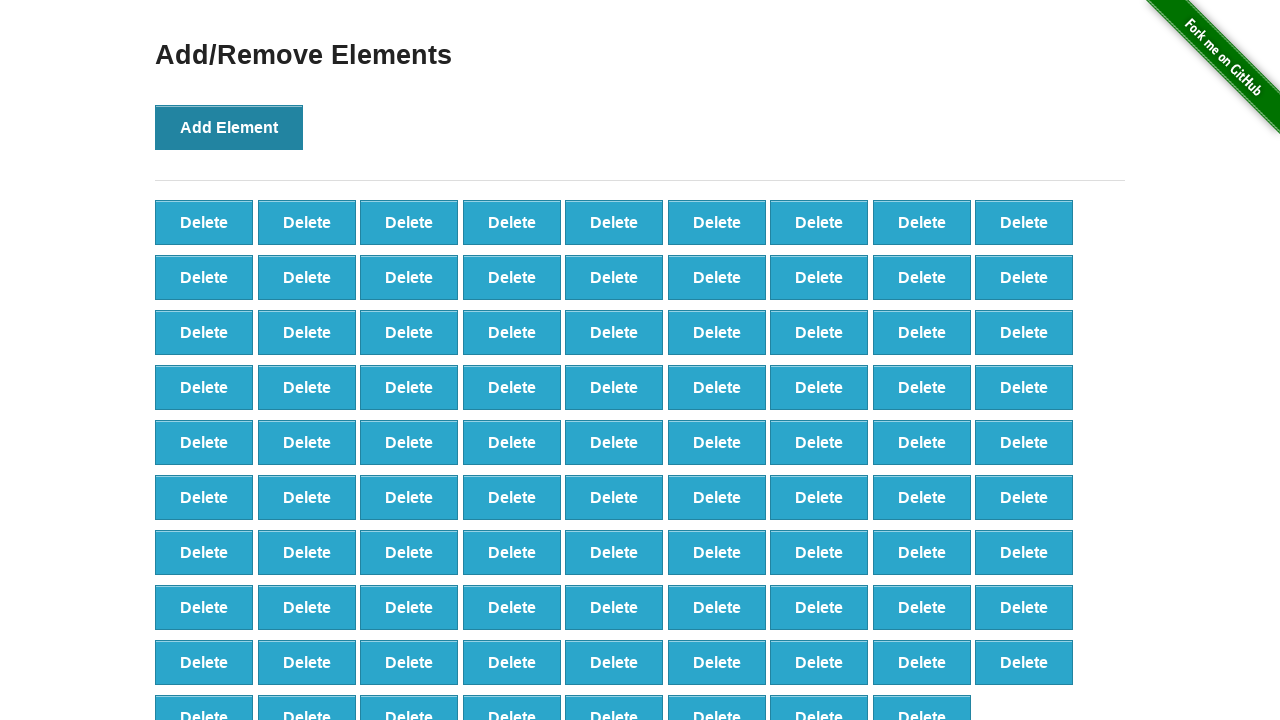

Clicked 'Add Element' button (iteration 90/100) at (229, 127) on button[onclick='addElement()']
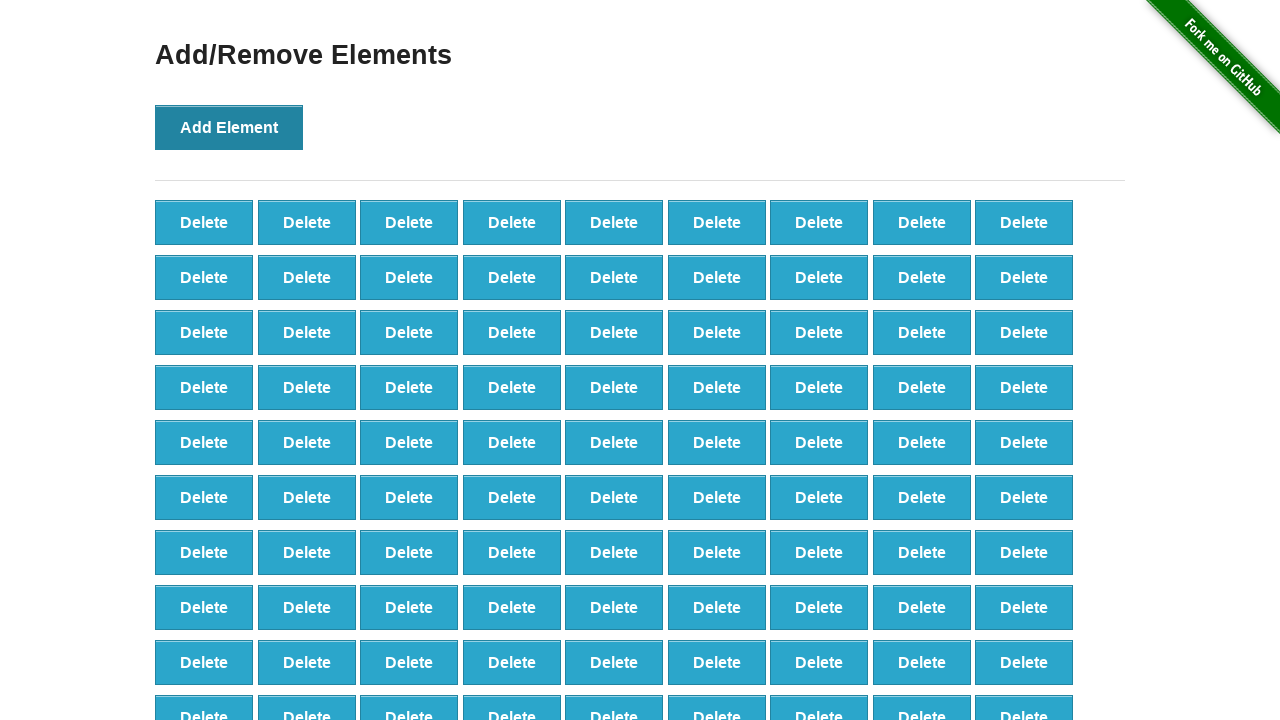

Clicked 'Add Element' button (iteration 91/100) at (229, 127) on button[onclick='addElement()']
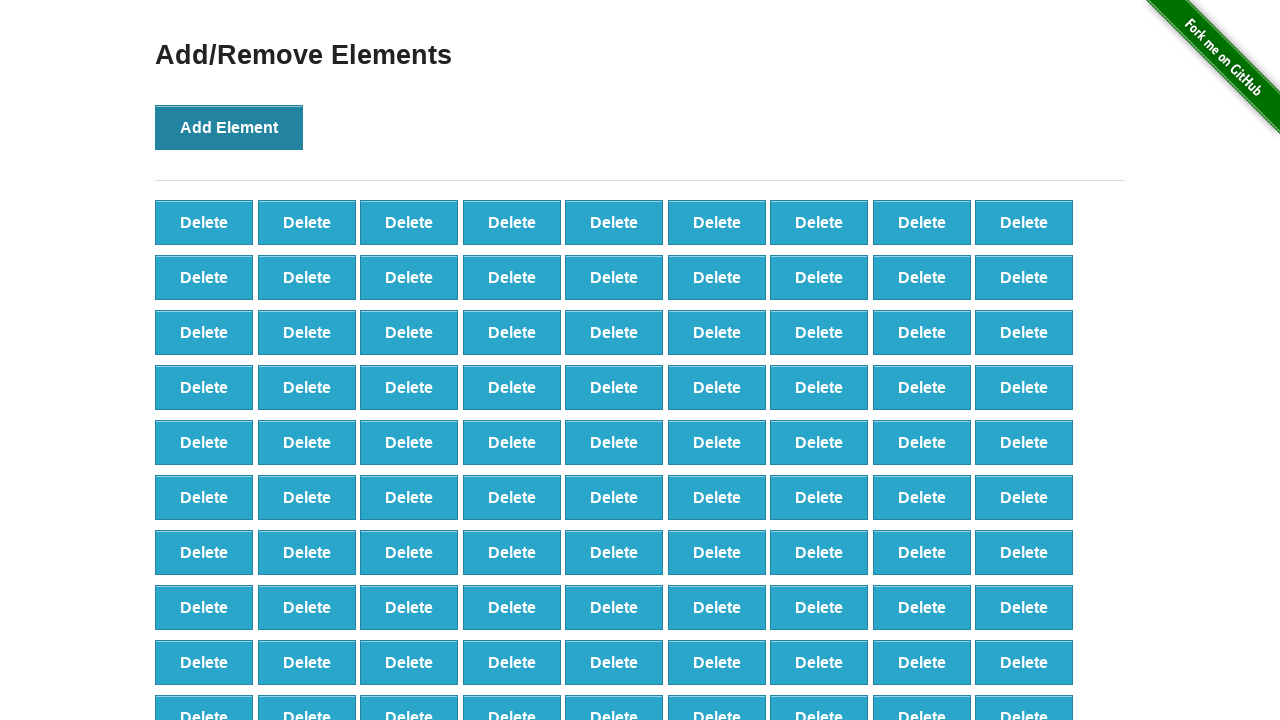

Clicked 'Add Element' button (iteration 92/100) at (229, 127) on button[onclick='addElement()']
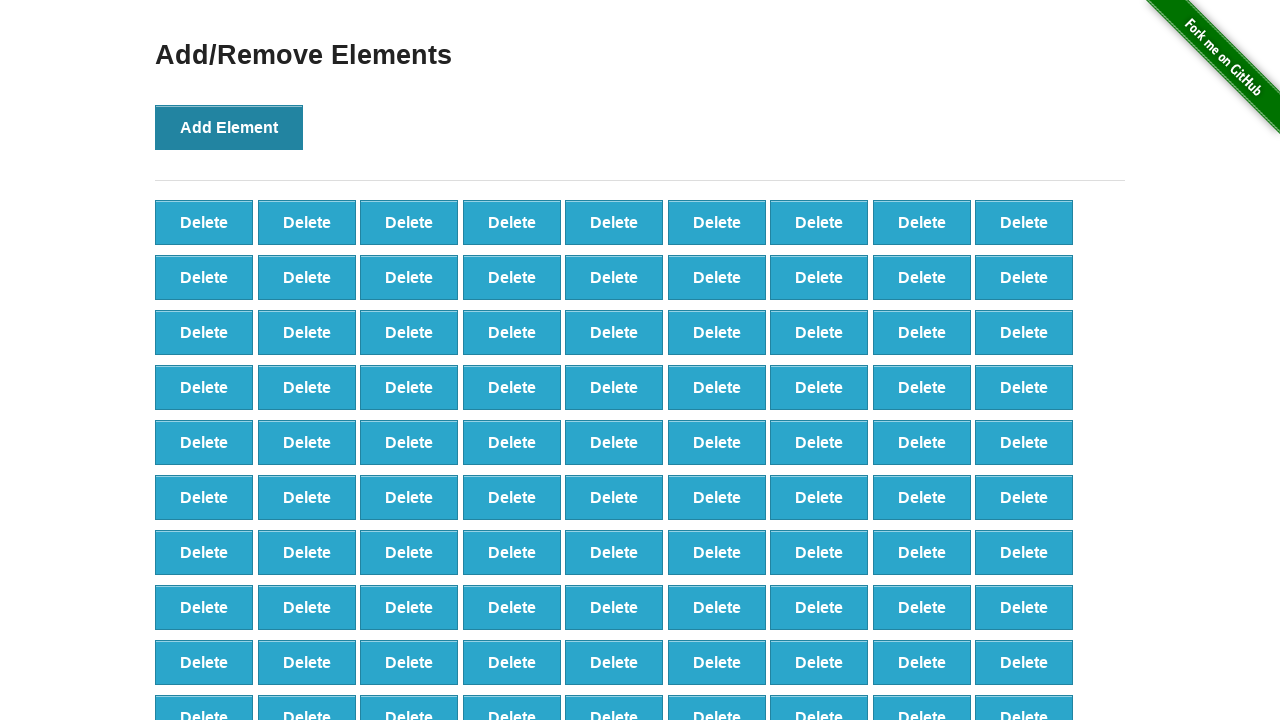

Clicked 'Add Element' button (iteration 93/100) at (229, 127) on button[onclick='addElement()']
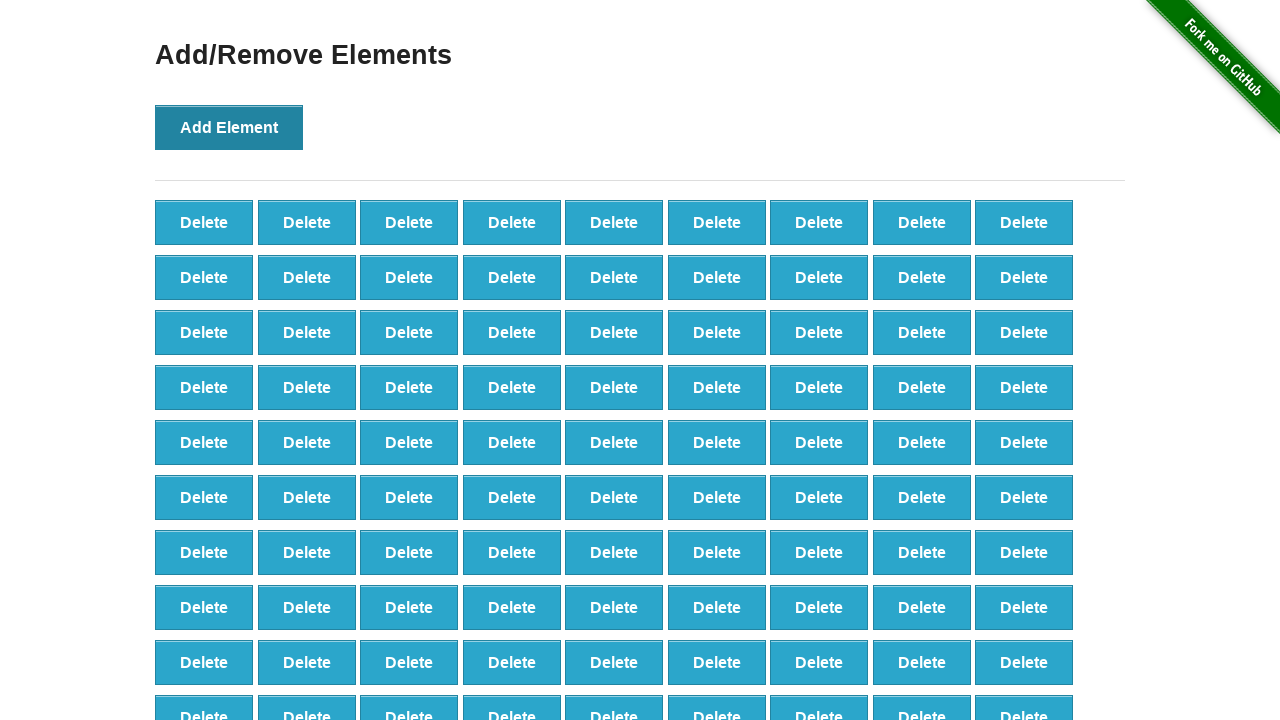

Clicked 'Add Element' button (iteration 94/100) at (229, 127) on button[onclick='addElement()']
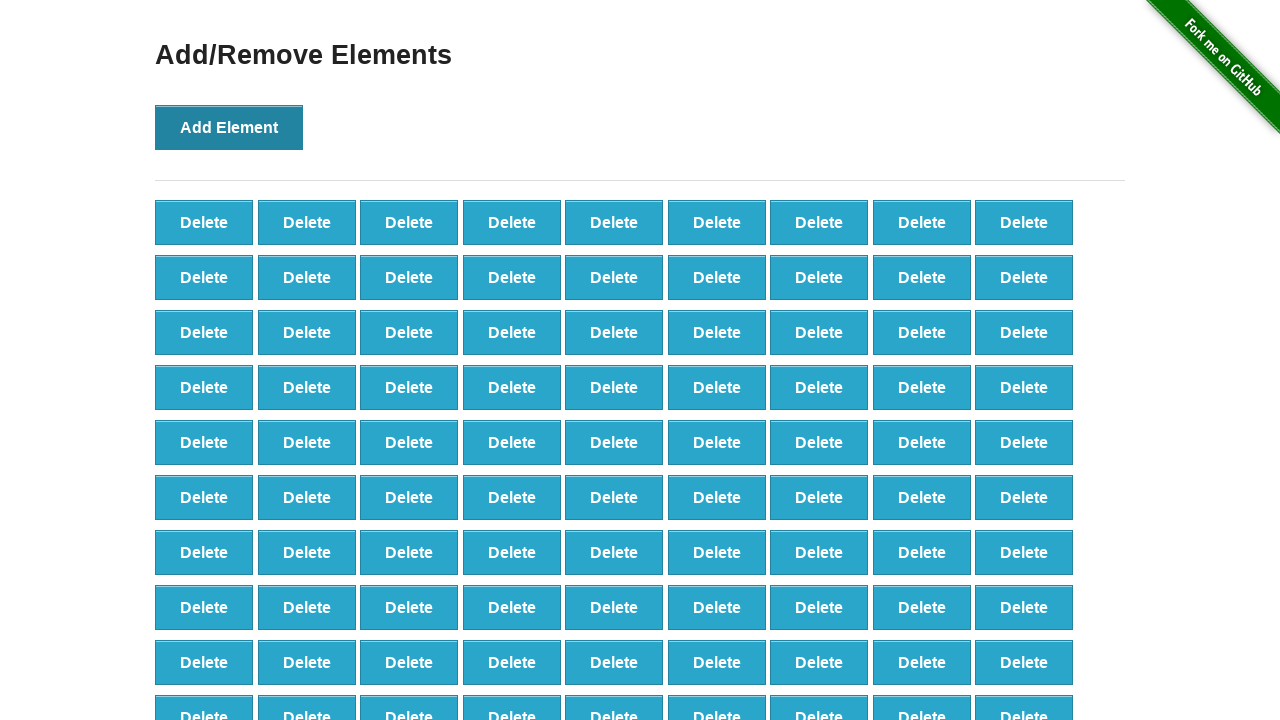

Clicked 'Add Element' button (iteration 95/100) at (229, 127) on button[onclick='addElement()']
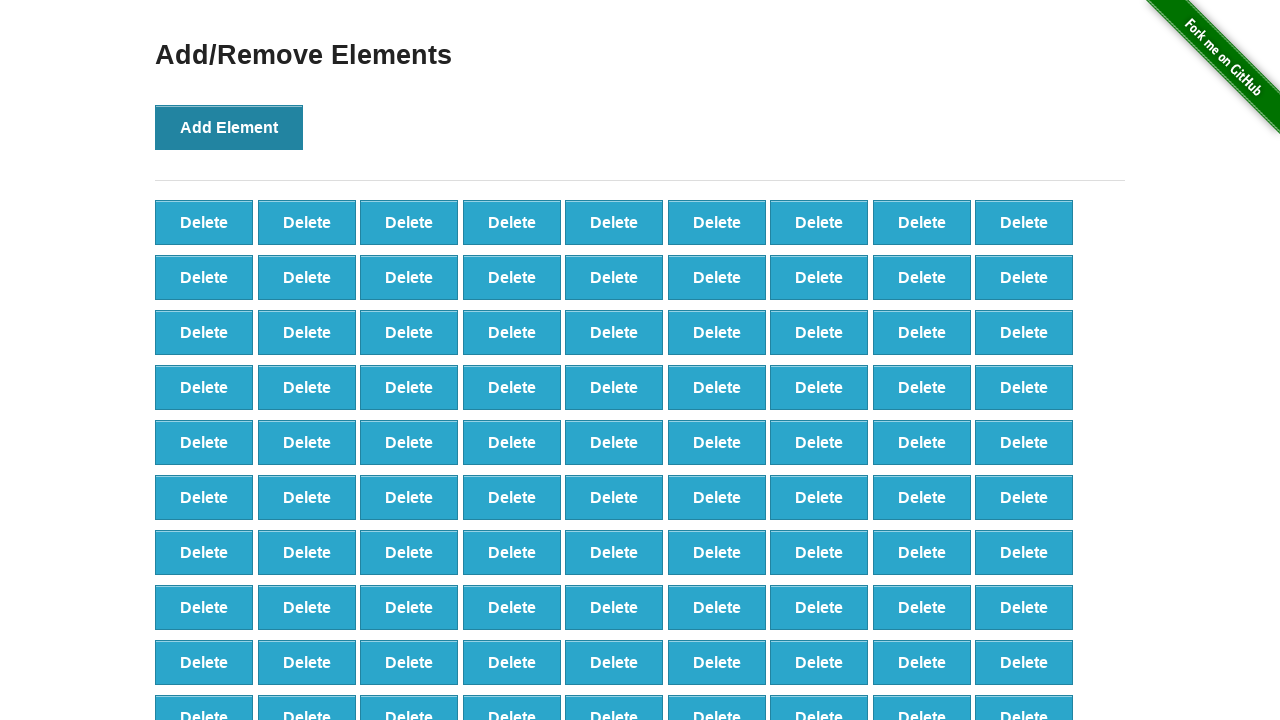

Clicked 'Add Element' button (iteration 96/100) at (229, 127) on button[onclick='addElement()']
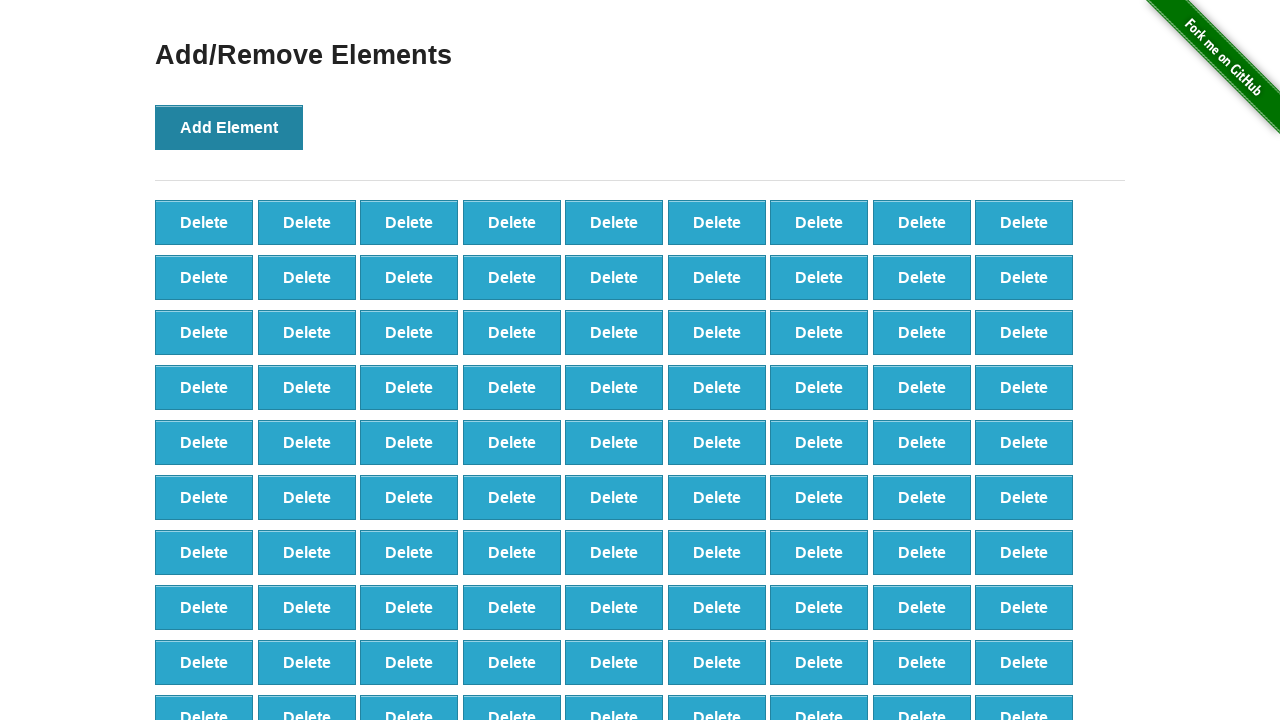

Clicked 'Add Element' button (iteration 97/100) at (229, 127) on button[onclick='addElement()']
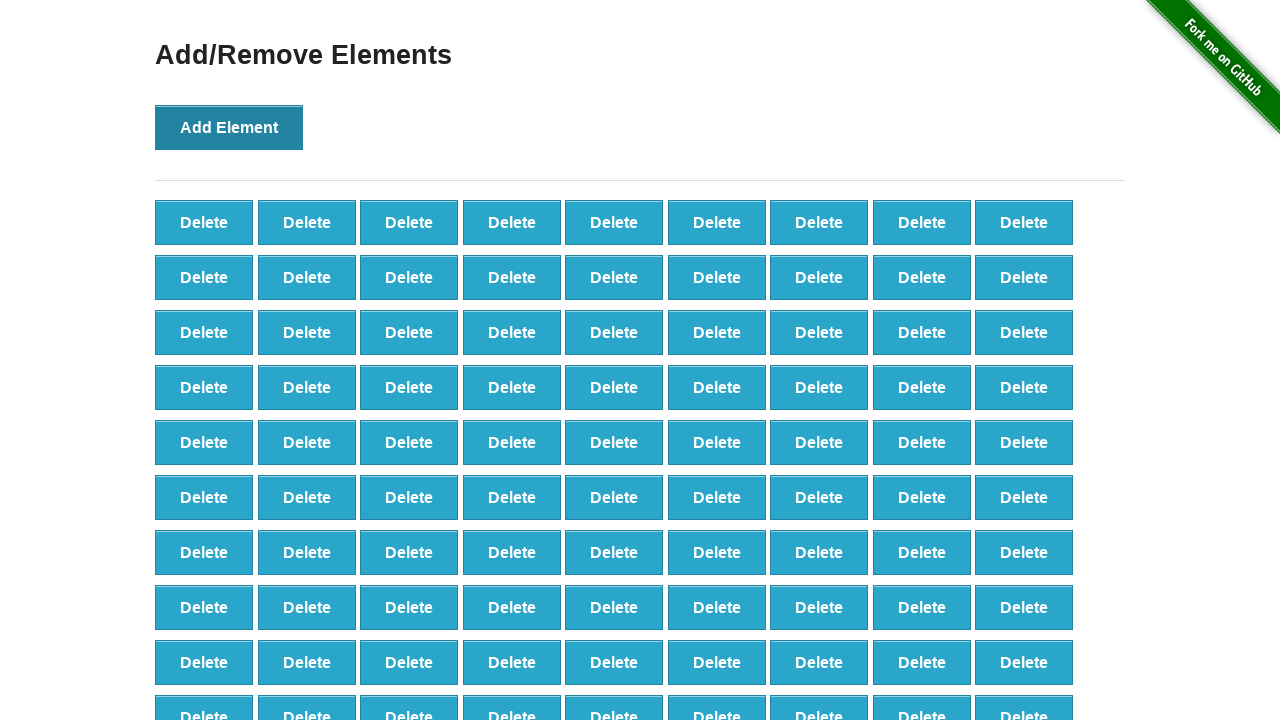

Clicked 'Add Element' button (iteration 98/100) at (229, 127) on button[onclick='addElement()']
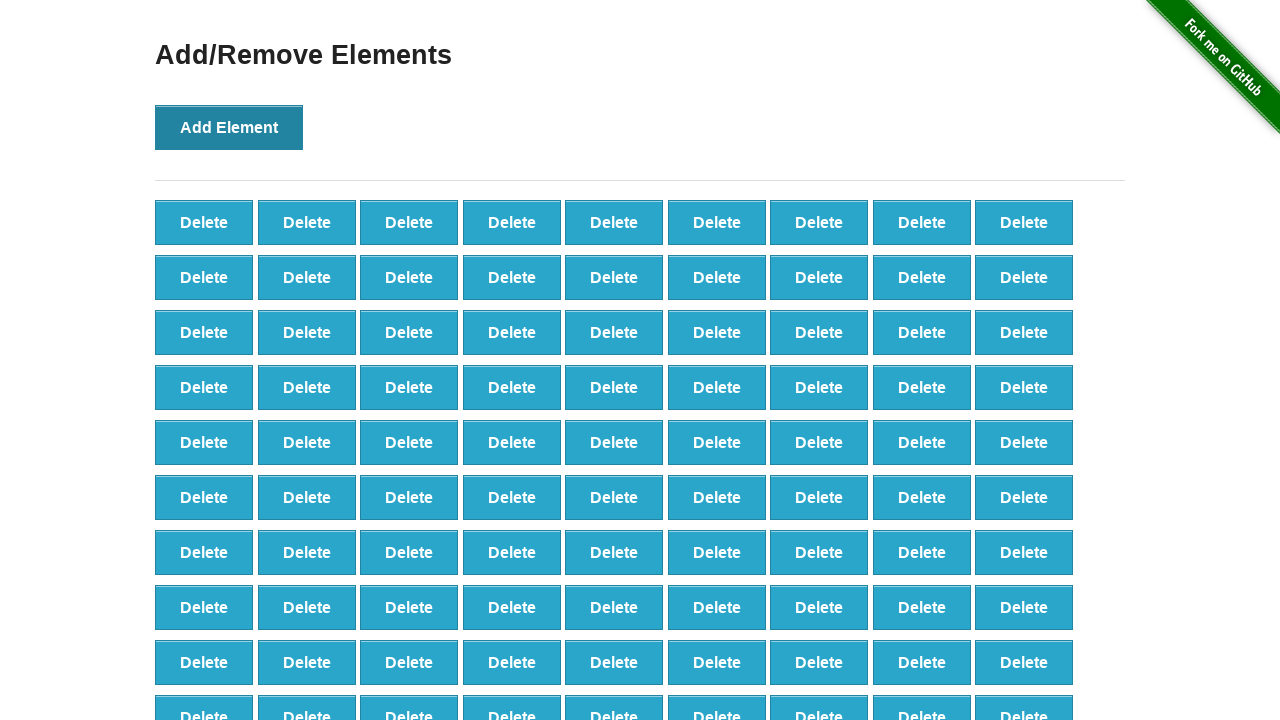

Clicked 'Add Element' button (iteration 99/100) at (229, 127) on button[onclick='addElement()']
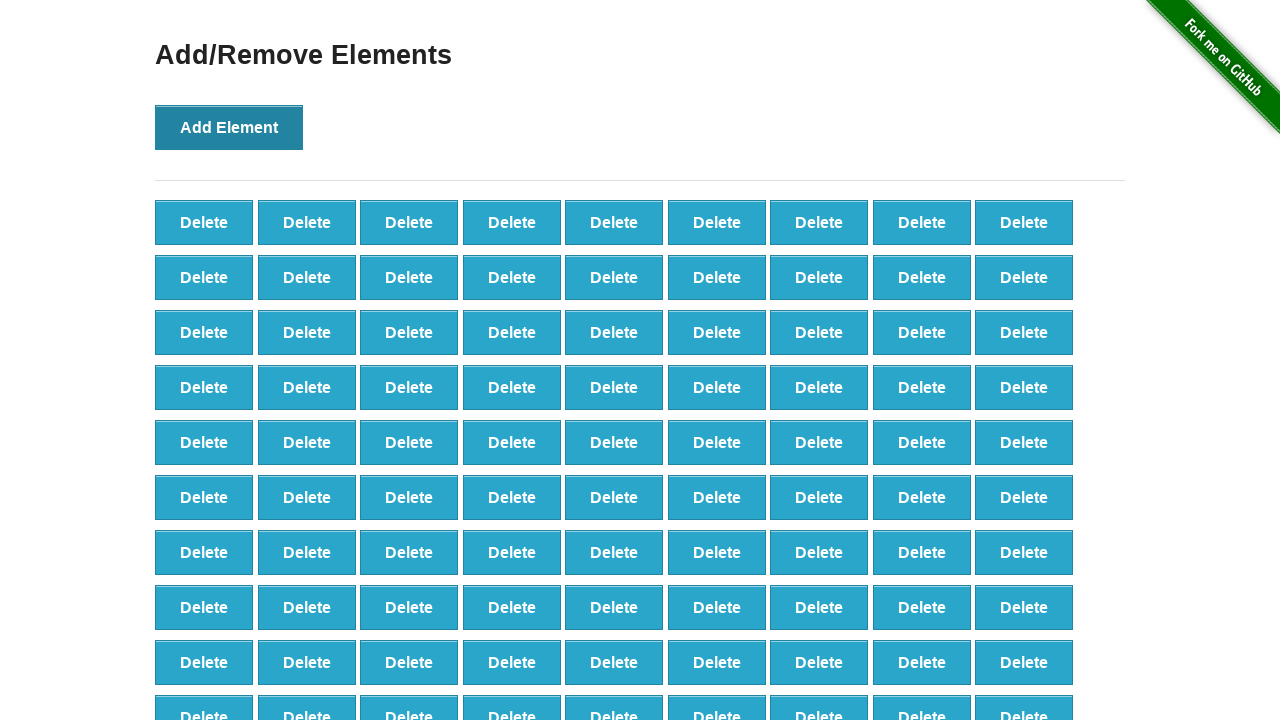

Clicked 'Add Element' button (iteration 100/100) at (229, 127) on button[onclick='addElement()']
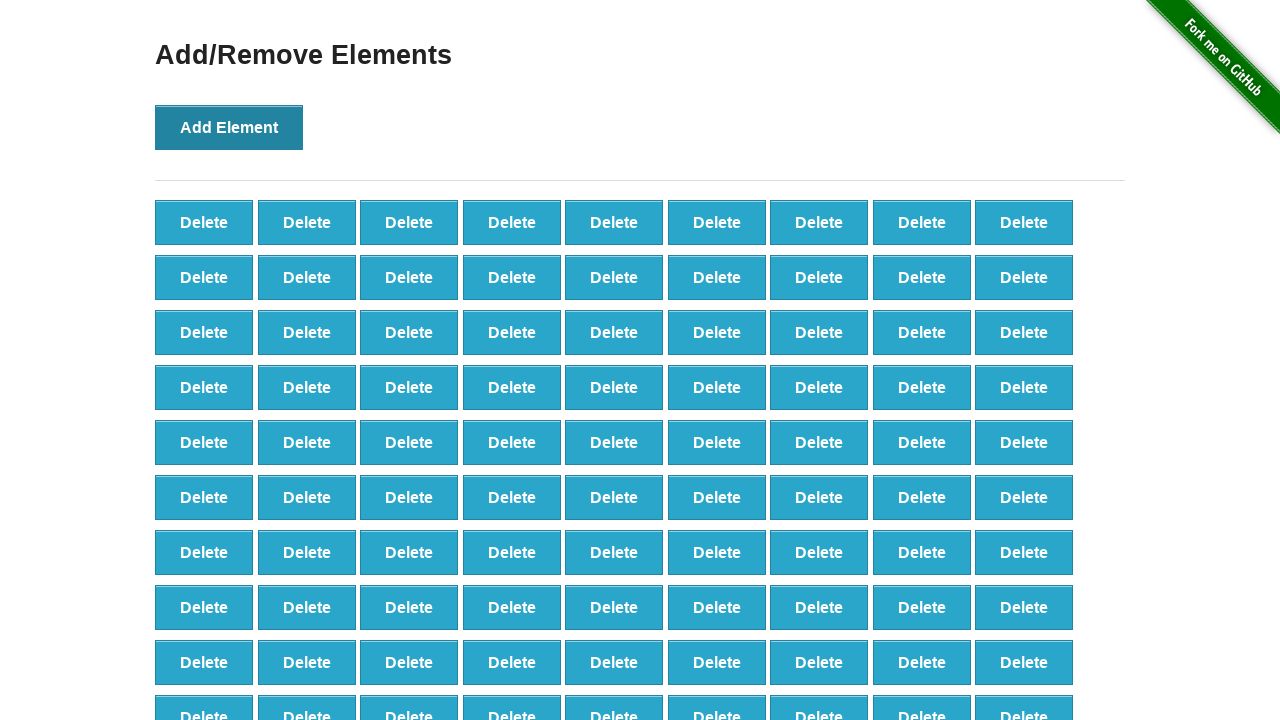

Retrieved initial delete button count: 100
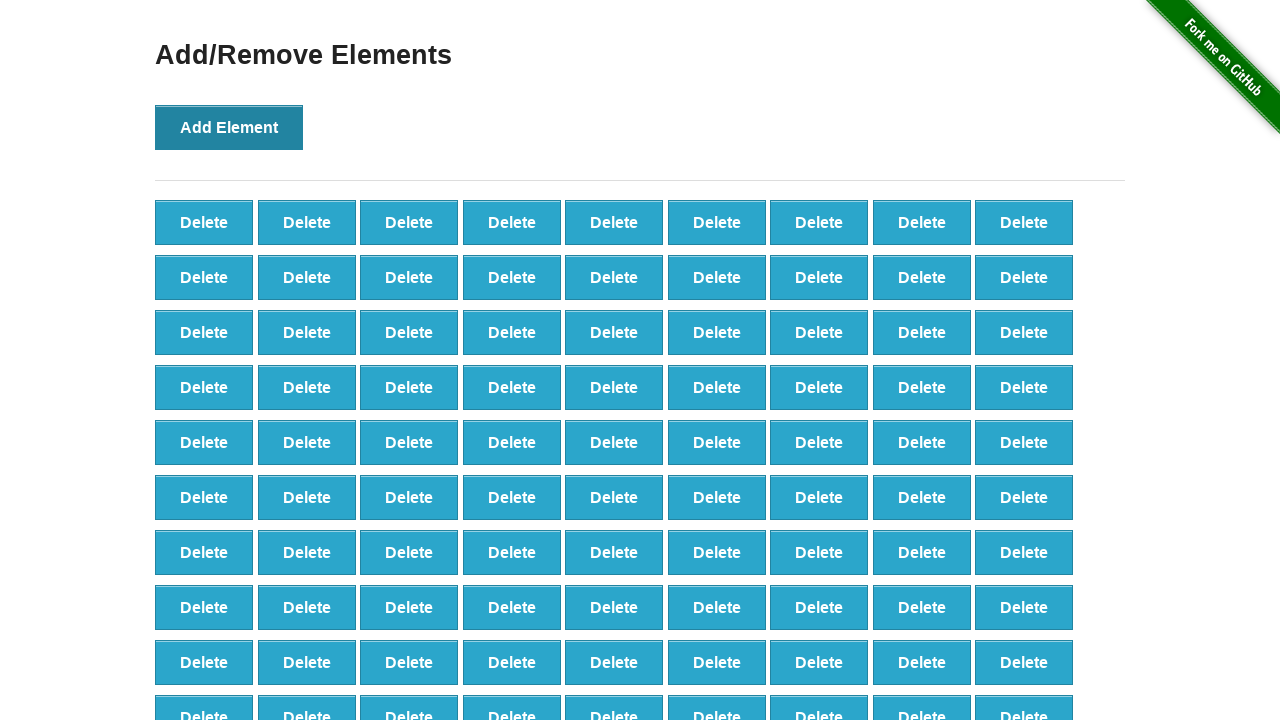

Clicked delete button (iteration 1/20) at (204, 222) on button.added-manually >> nth=0
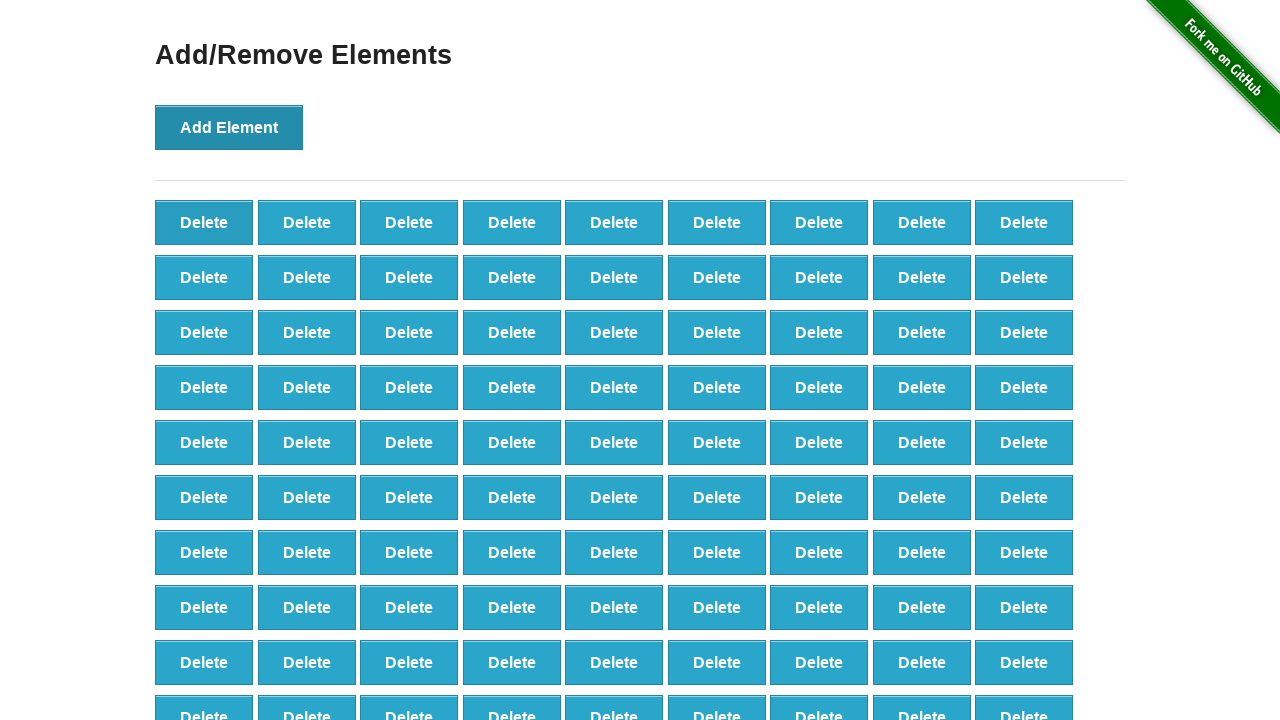

Clicked delete button (iteration 2/20) at (307, 222) on button.added-manually >> nth=1
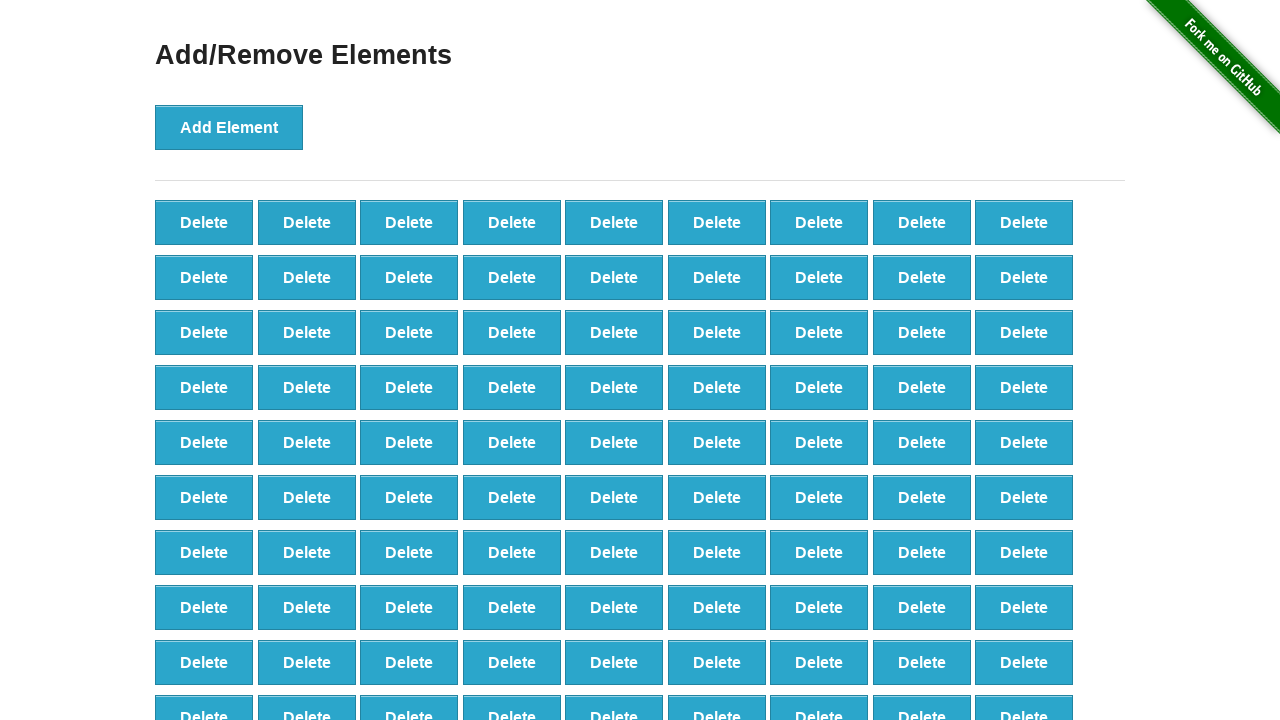

Clicked delete button (iteration 3/20) at (409, 222) on button.added-manually >> nth=2
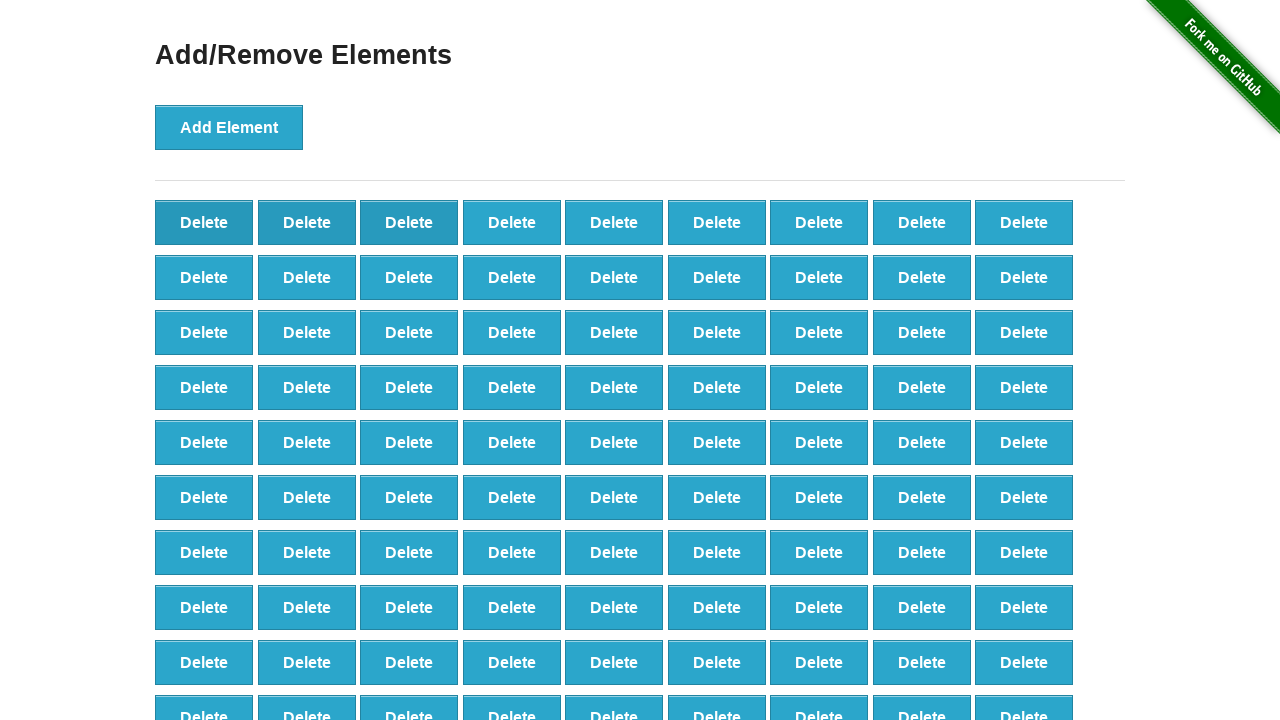

Clicked delete button (iteration 4/20) at (512, 222) on button.added-manually >> nth=3
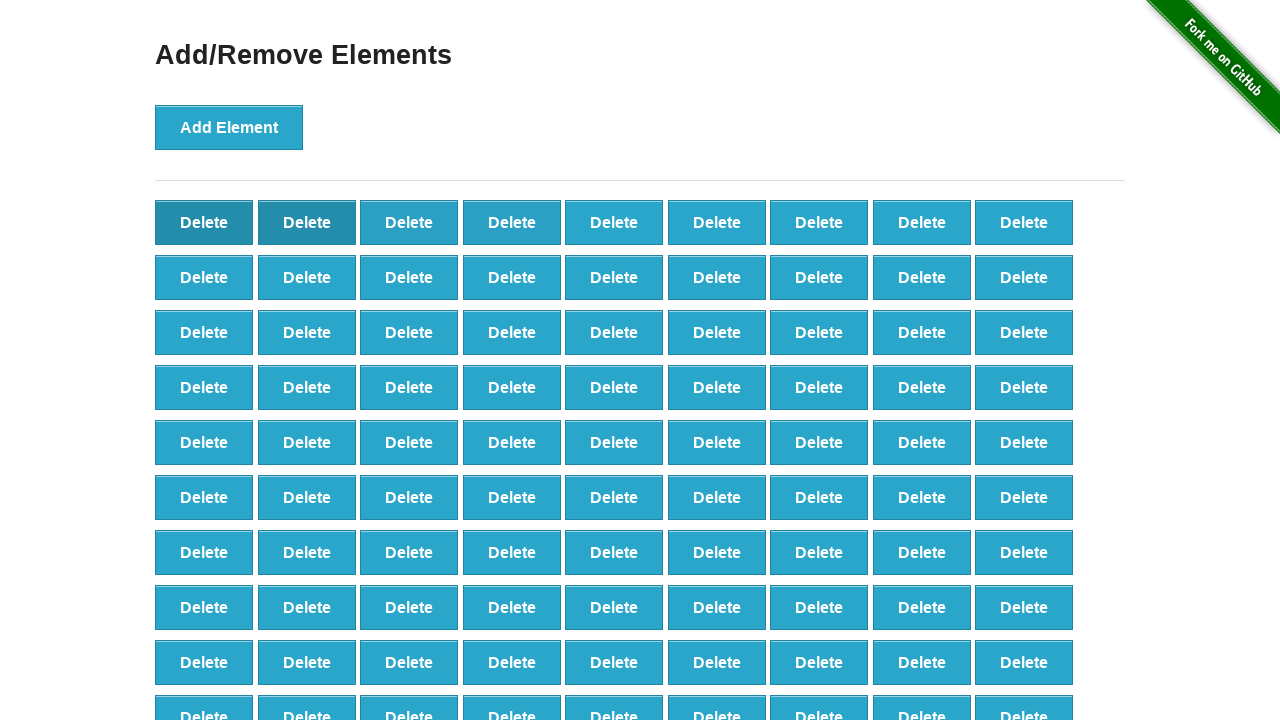

Clicked delete button (iteration 5/20) at (614, 222) on button.added-manually >> nth=4
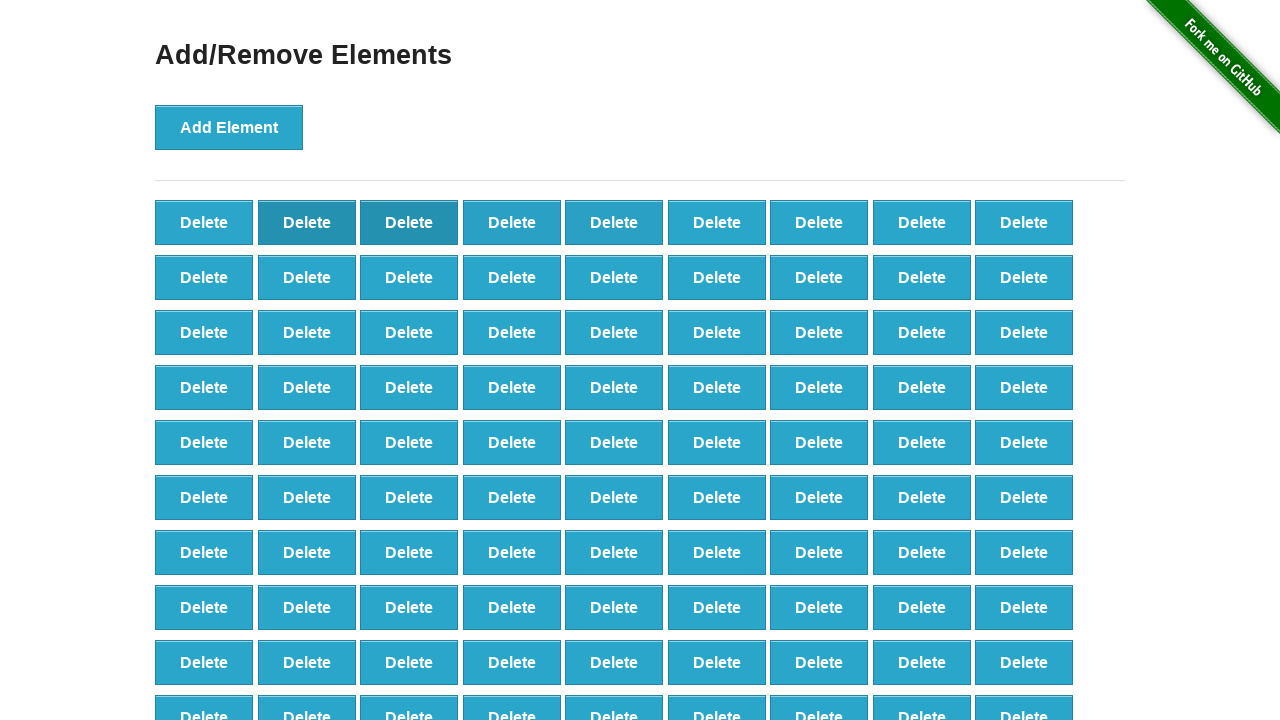

Clicked delete button (iteration 6/20) at (717, 222) on button.added-manually >> nth=5
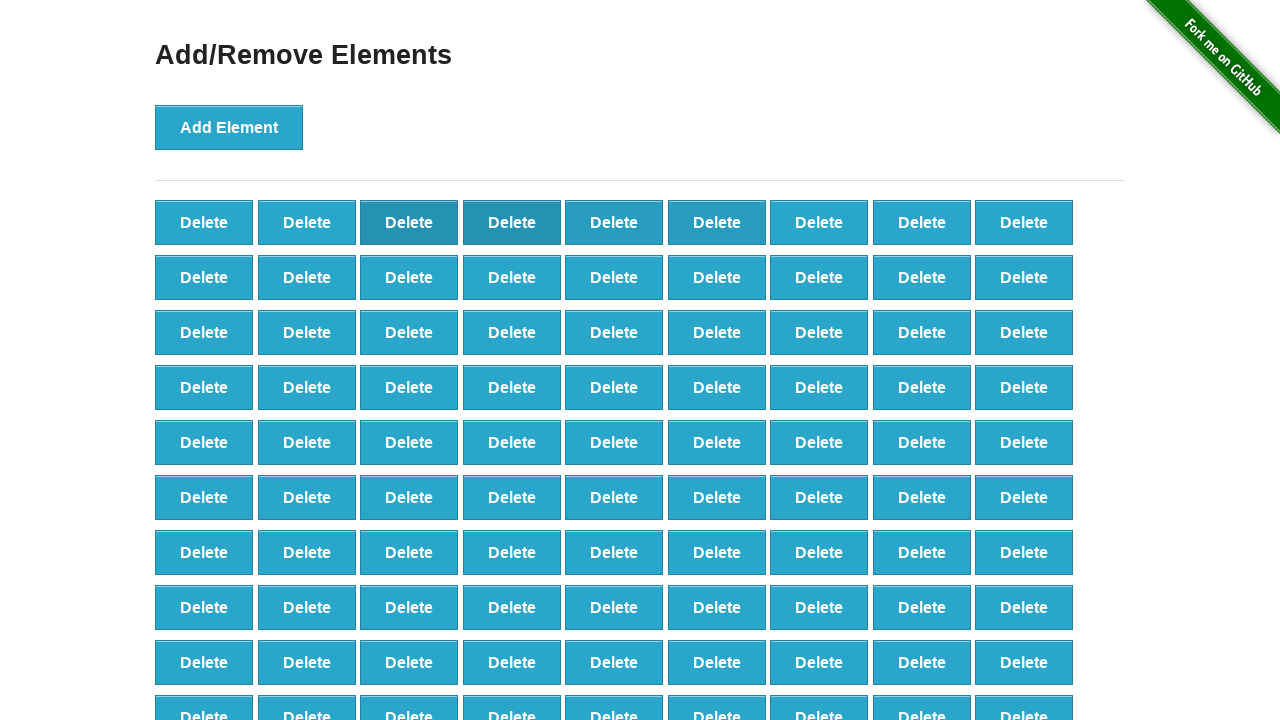

Clicked delete button (iteration 7/20) at (819, 222) on button.added-manually >> nth=6
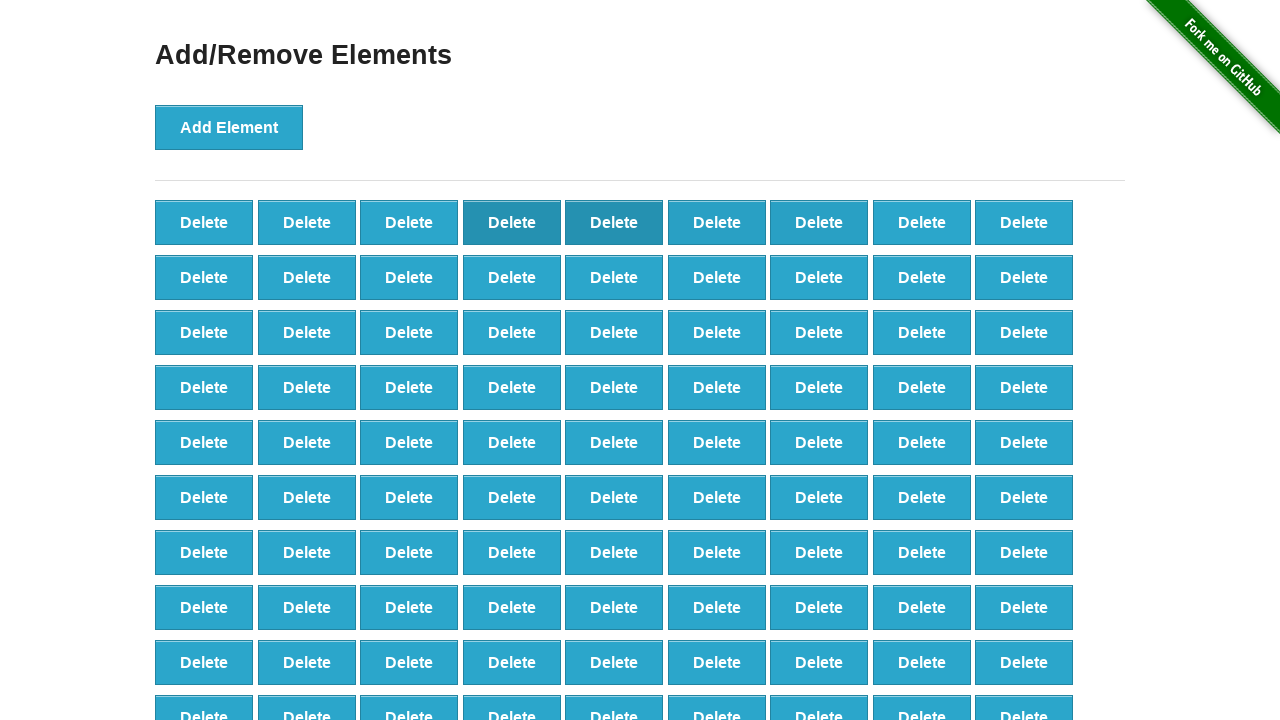

Clicked delete button (iteration 8/20) at (922, 222) on button.added-manually >> nth=7
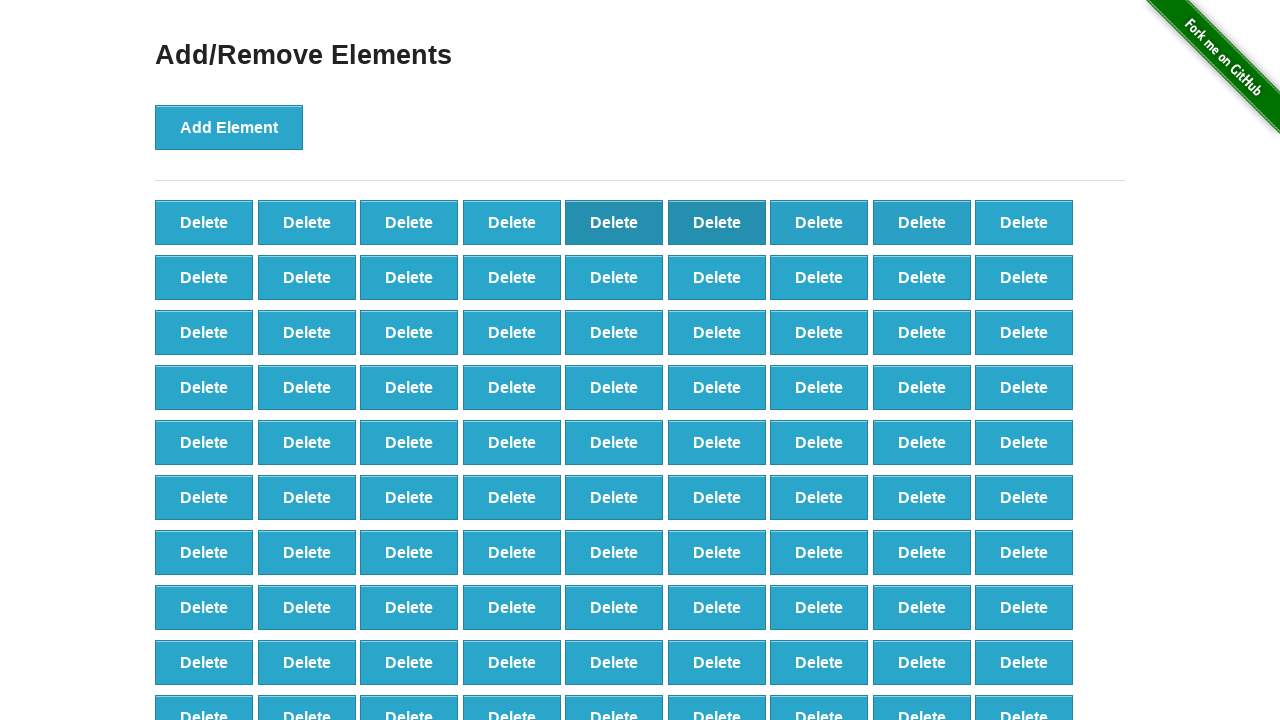

Clicked delete button (iteration 9/20) at (1024, 222) on button.added-manually >> nth=8
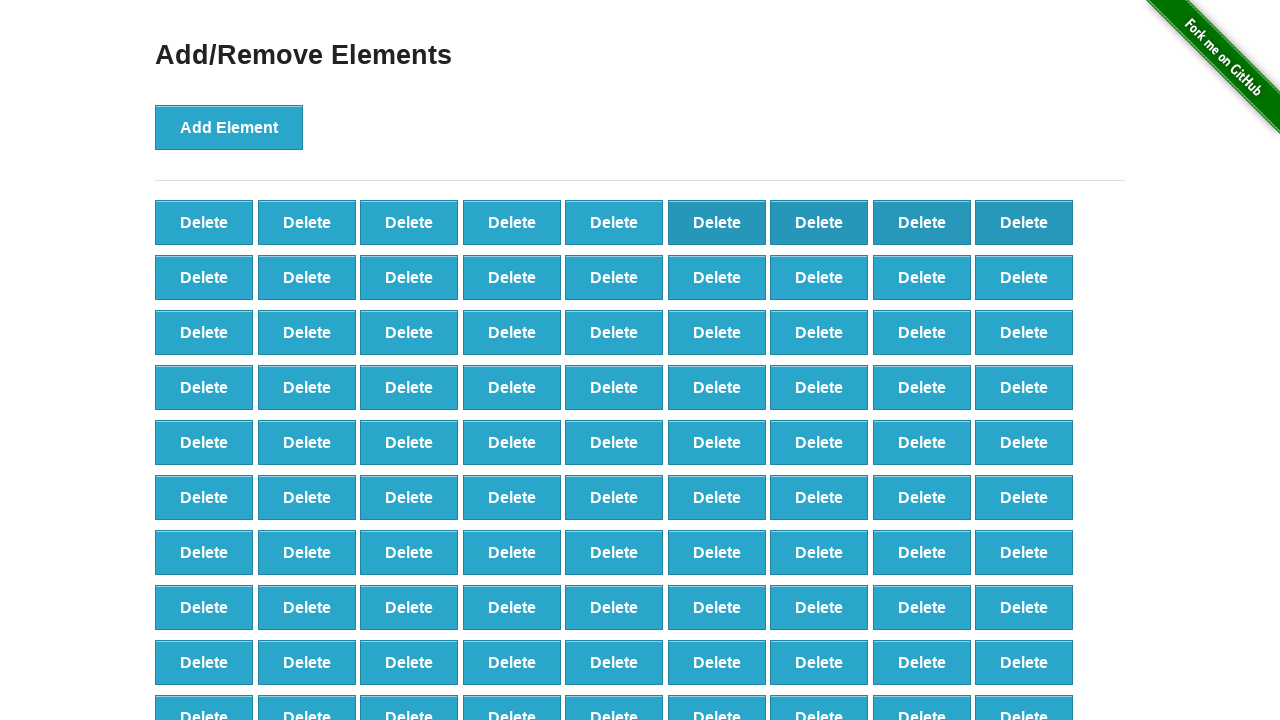

Clicked delete button (iteration 10/20) at (204, 277) on button.added-manually >> nth=9
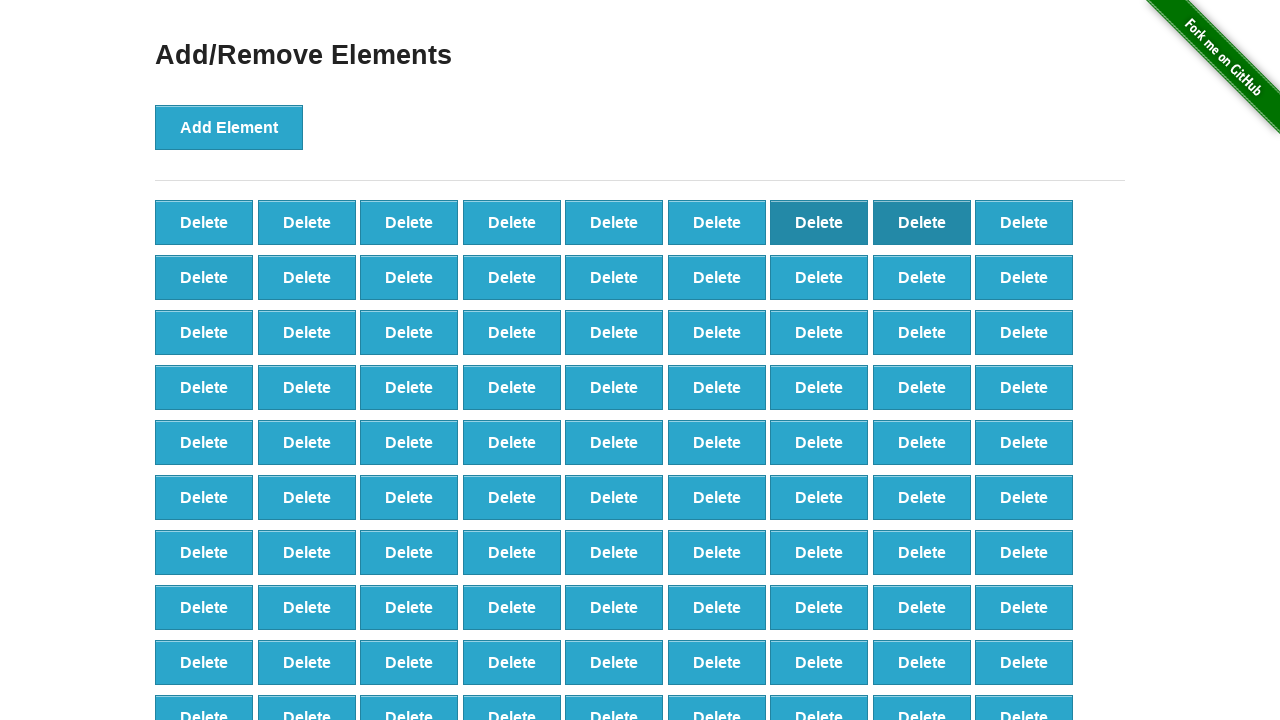

Clicked delete button (iteration 11/20) at (307, 277) on button.added-manually >> nth=10
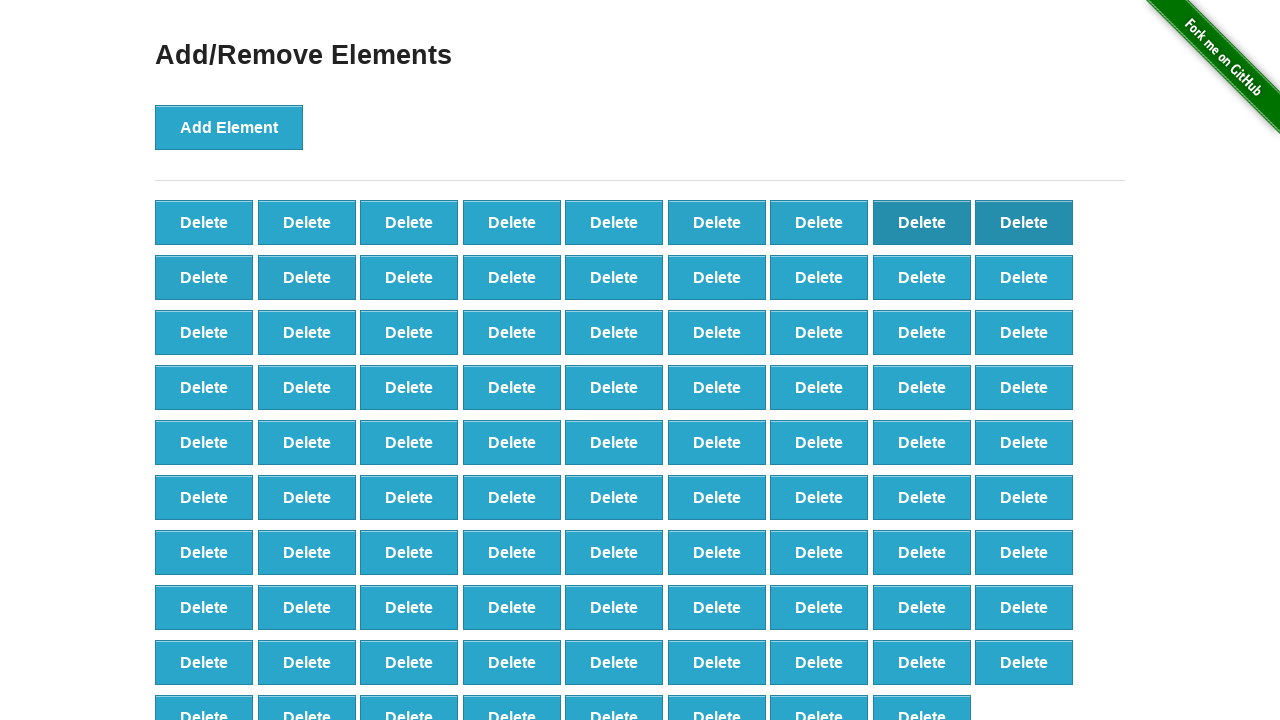

Clicked delete button (iteration 12/20) at (409, 277) on button.added-manually >> nth=11
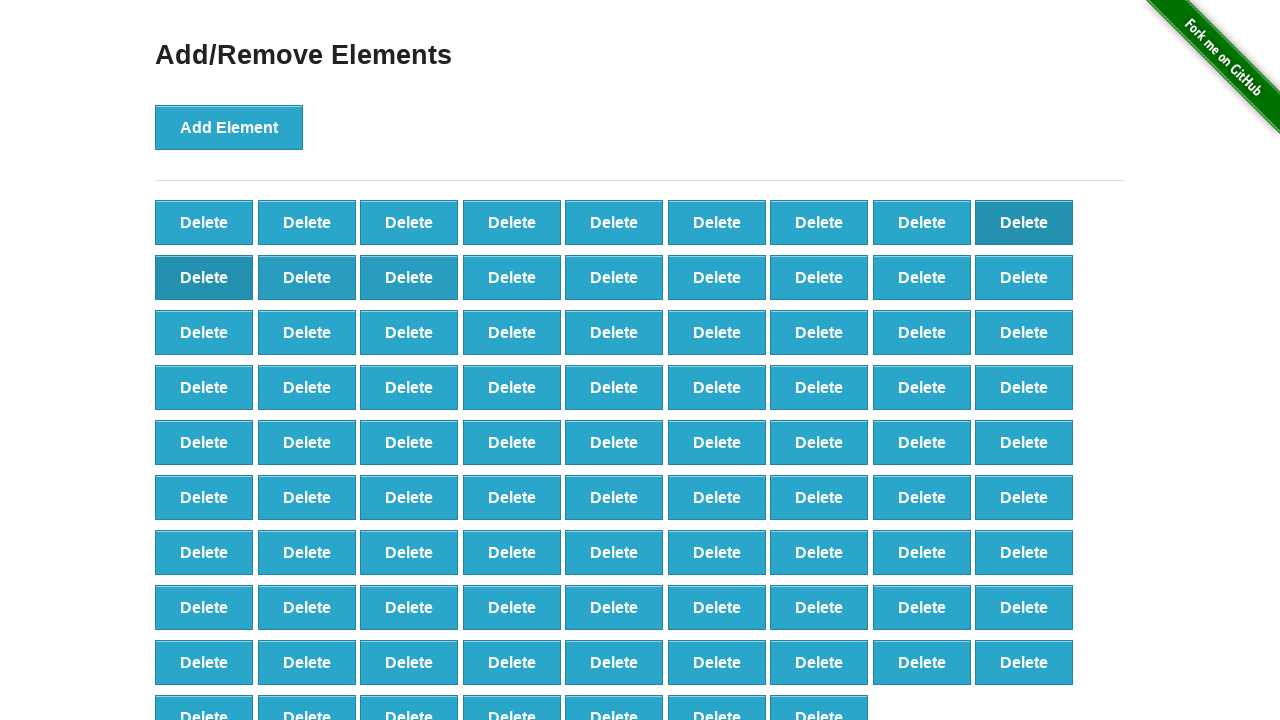

Clicked delete button (iteration 13/20) at (512, 277) on button.added-manually >> nth=12
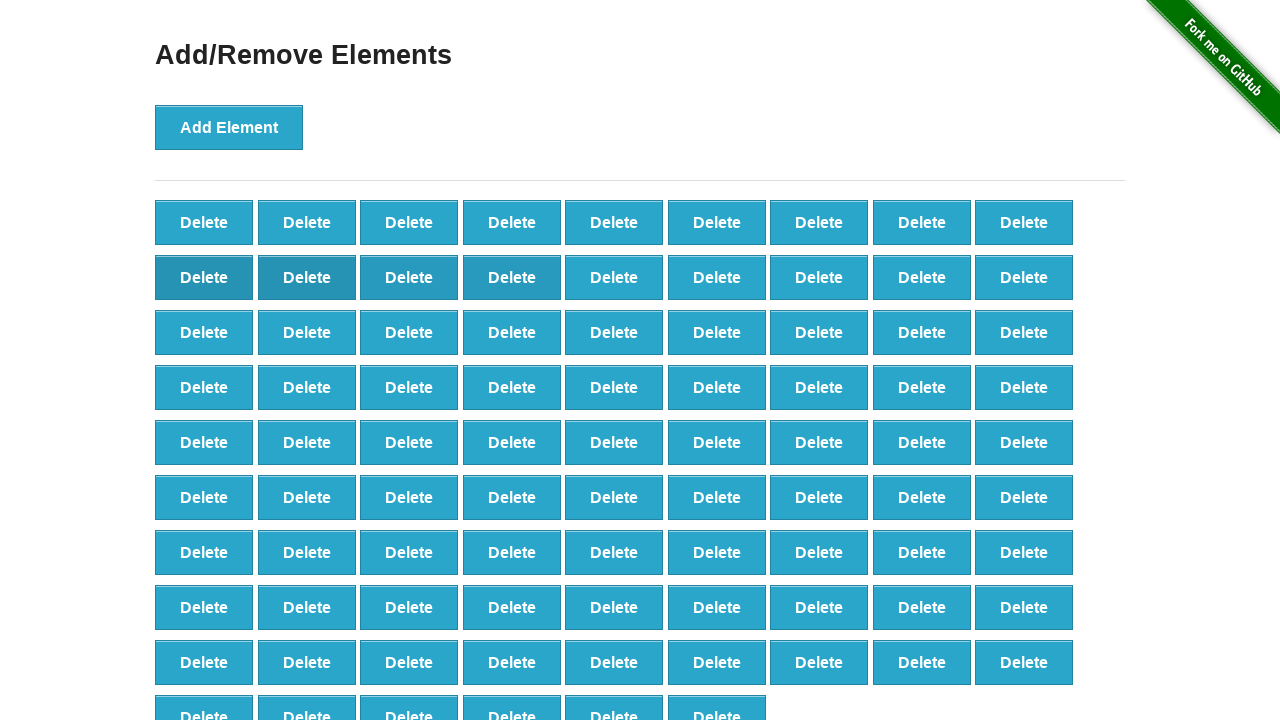

Clicked delete button (iteration 14/20) at (614, 277) on button.added-manually >> nth=13
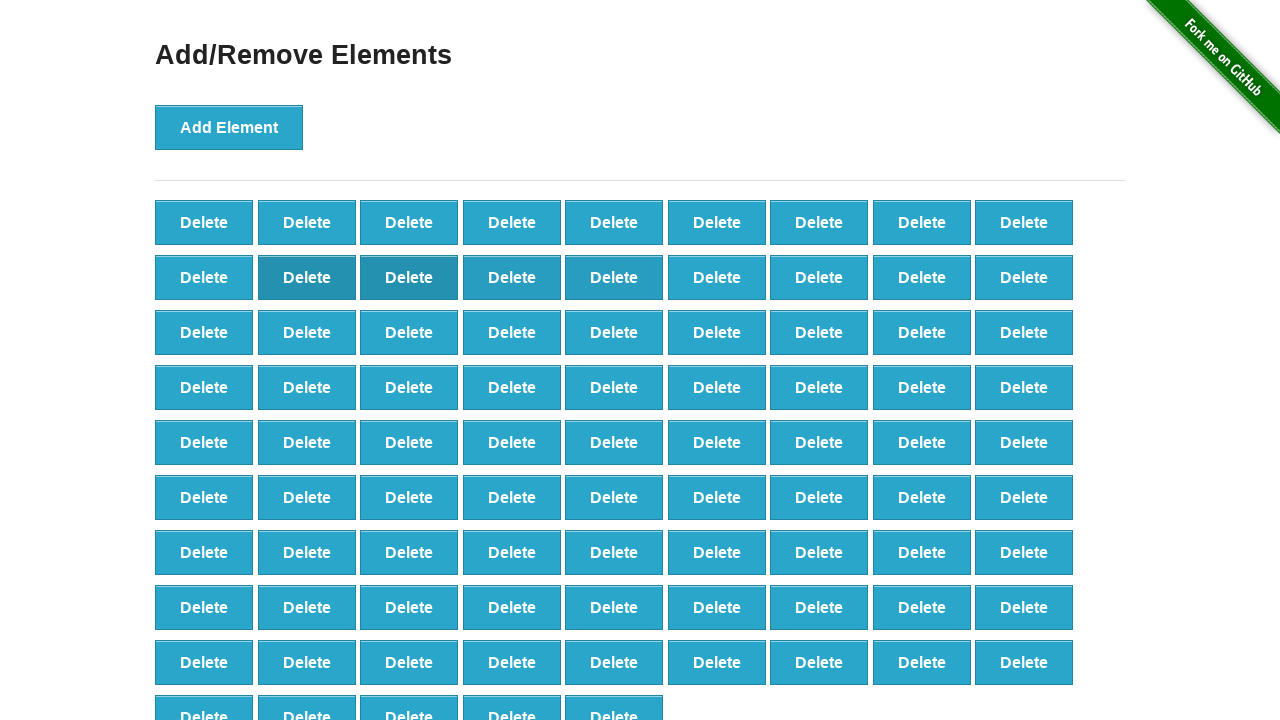

Clicked delete button (iteration 15/20) at (717, 277) on button.added-manually >> nth=14
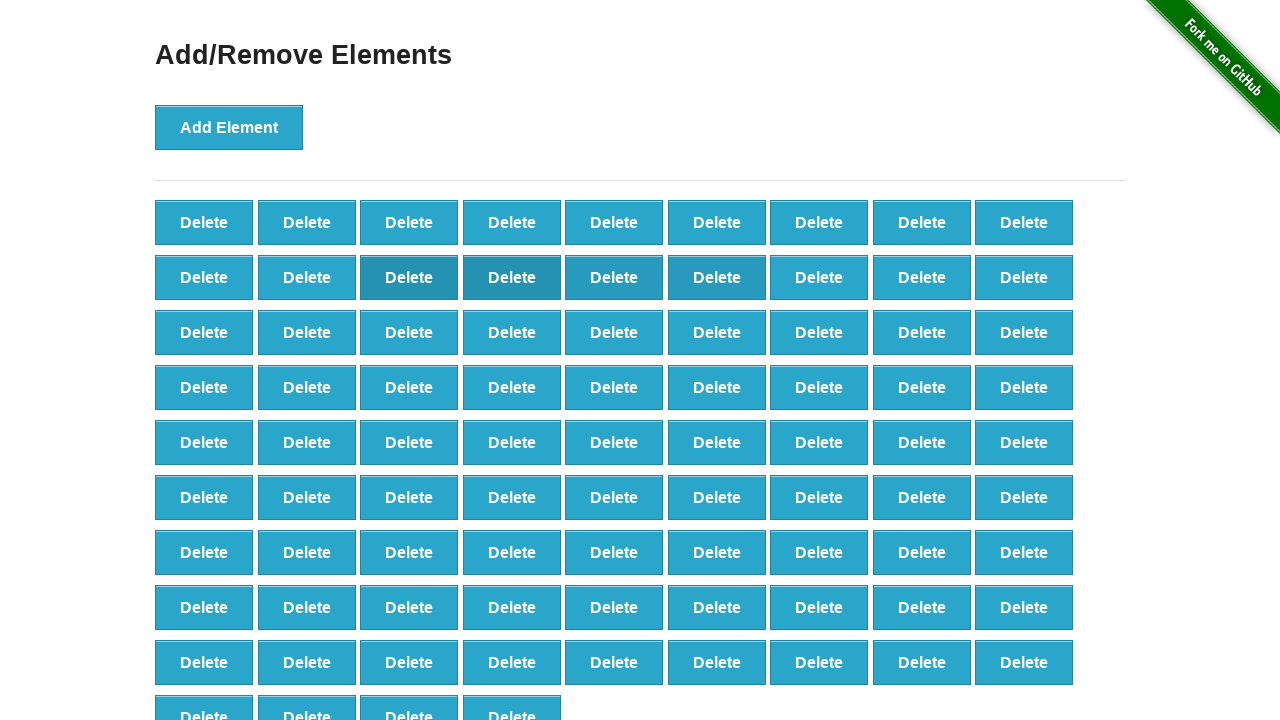

Clicked delete button (iteration 16/20) at (819, 277) on button.added-manually >> nth=15
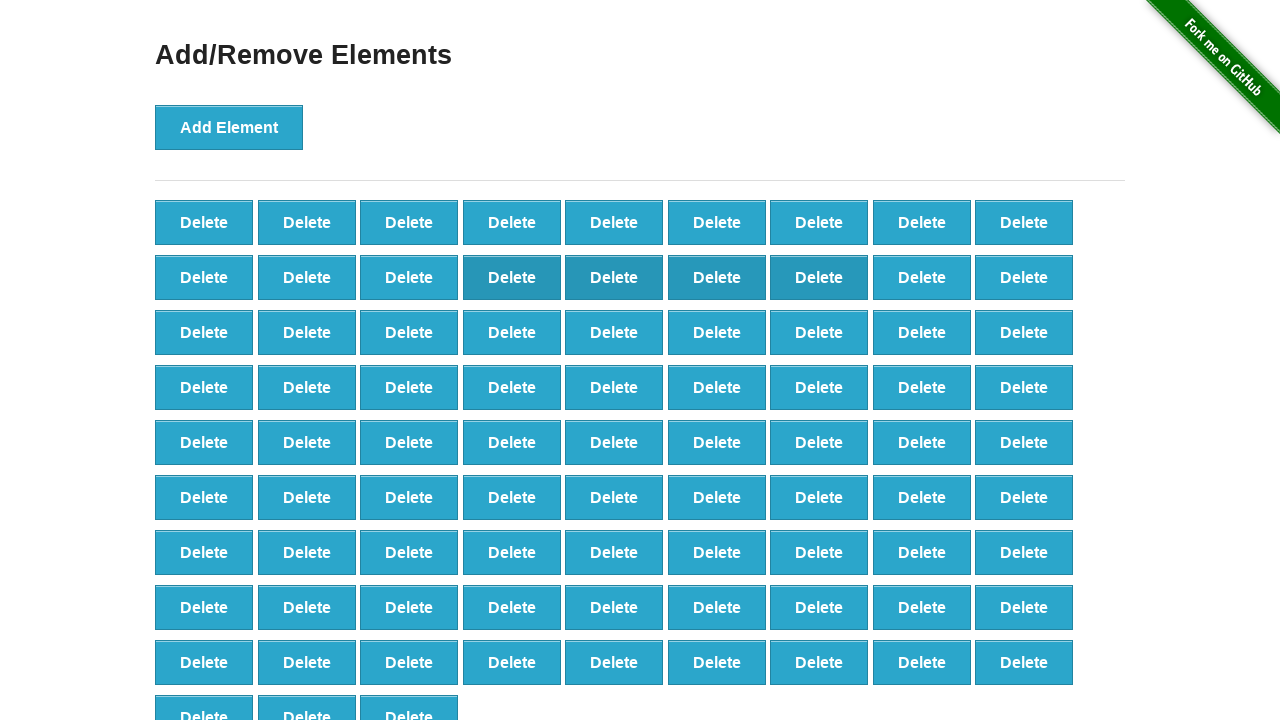

Clicked delete button (iteration 17/20) at (922, 277) on button.added-manually >> nth=16
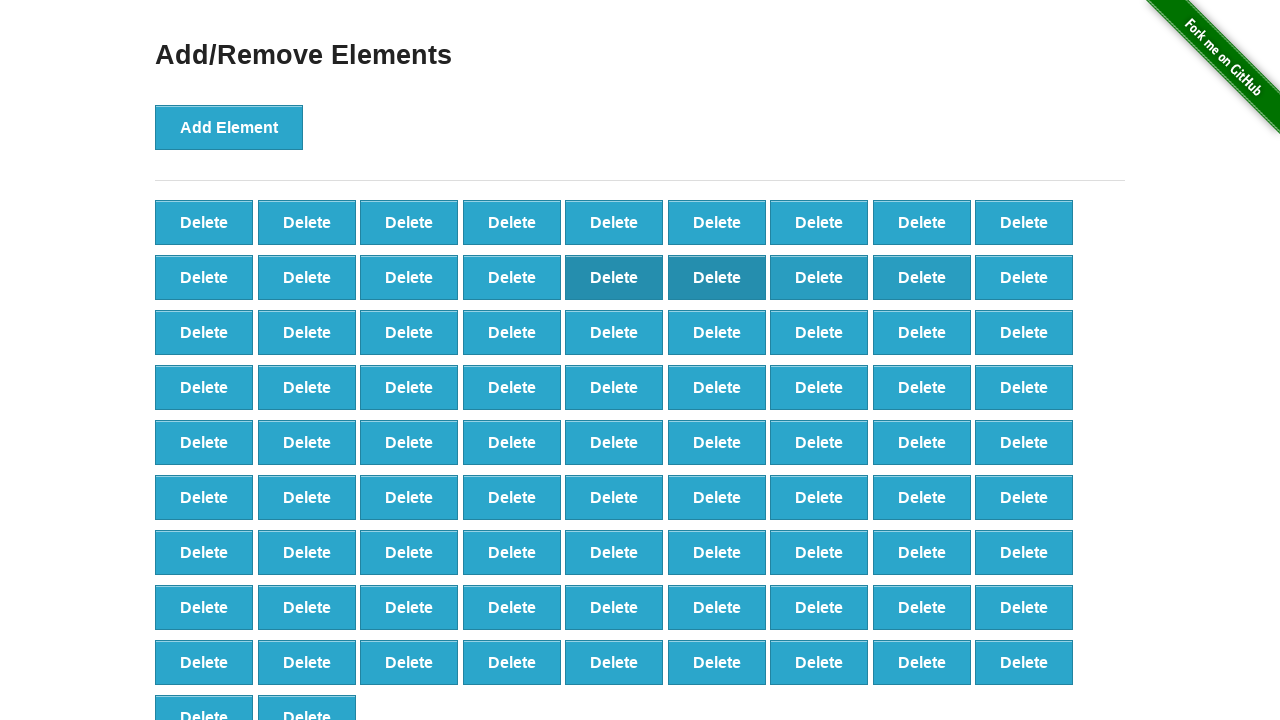

Clicked delete button (iteration 18/20) at (1024, 277) on button.added-manually >> nth=17
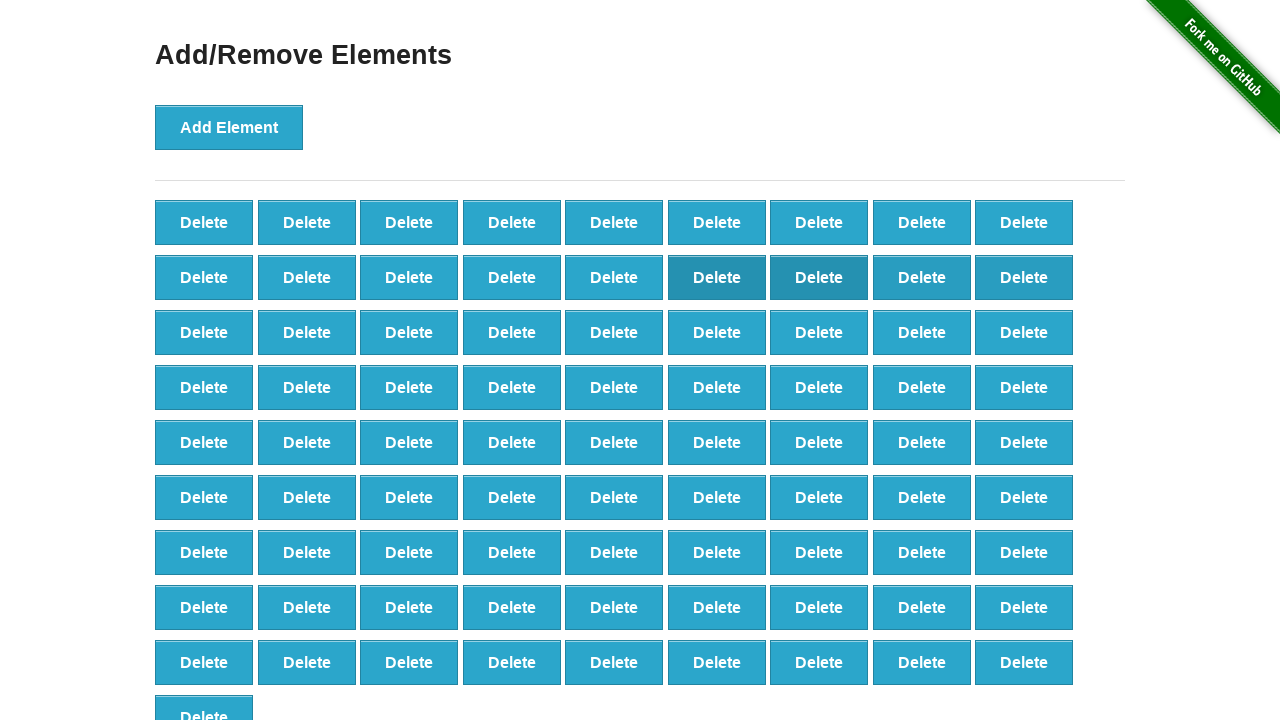

Clicked delete button (iteration 19/20) at (204, 332) on button.added-manually >> nth=18
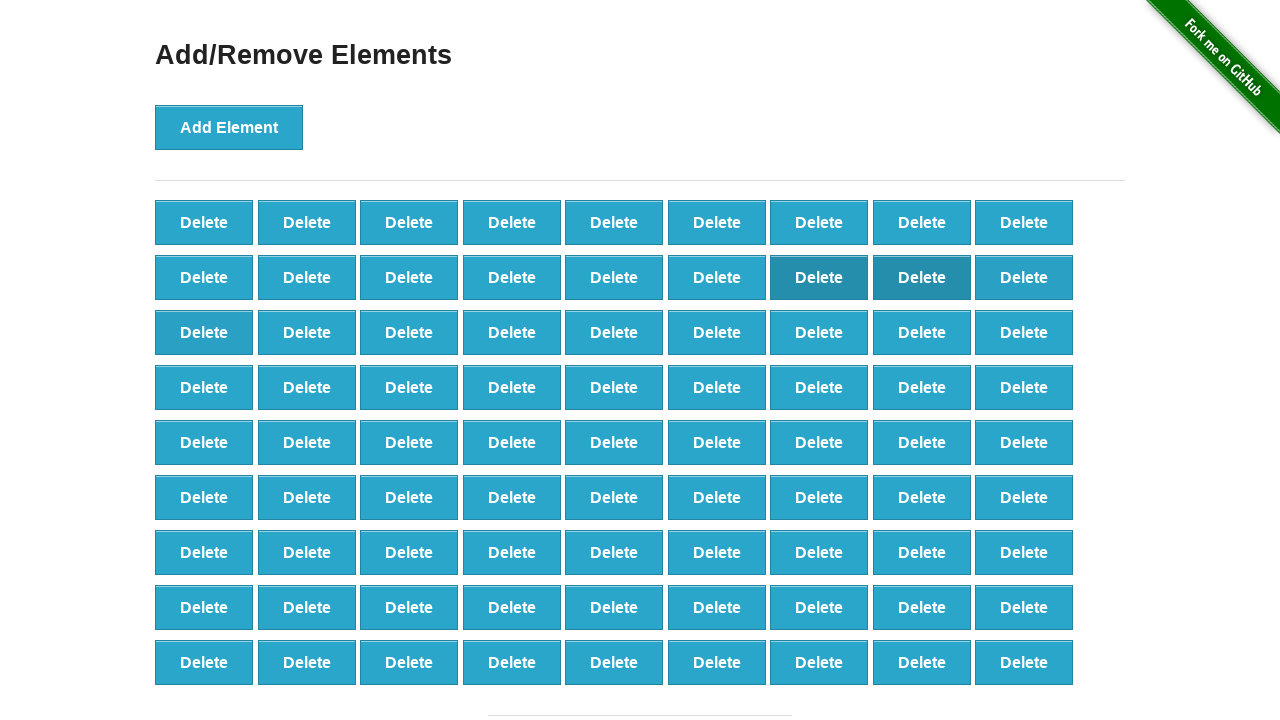

Clicked delete button (iteration 20/20) at (307, 332) on button.added-manually >> nth=19
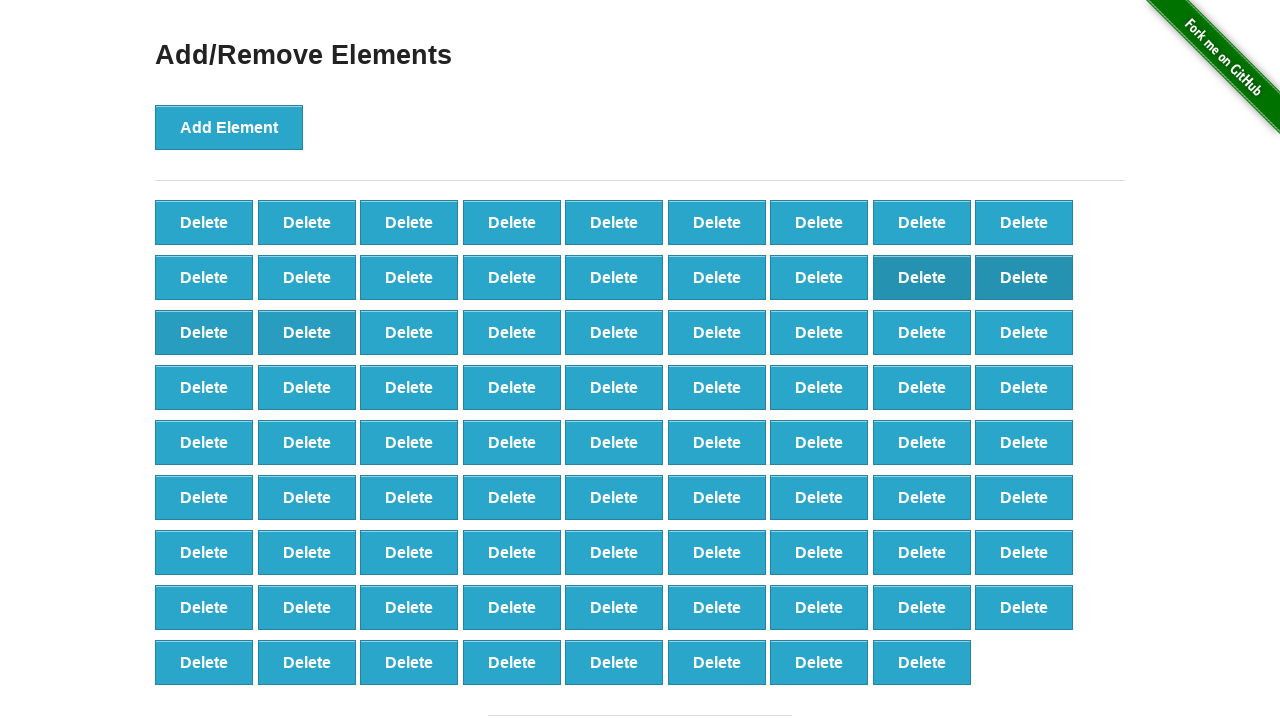

Retrieved delete button count after deletion: 80
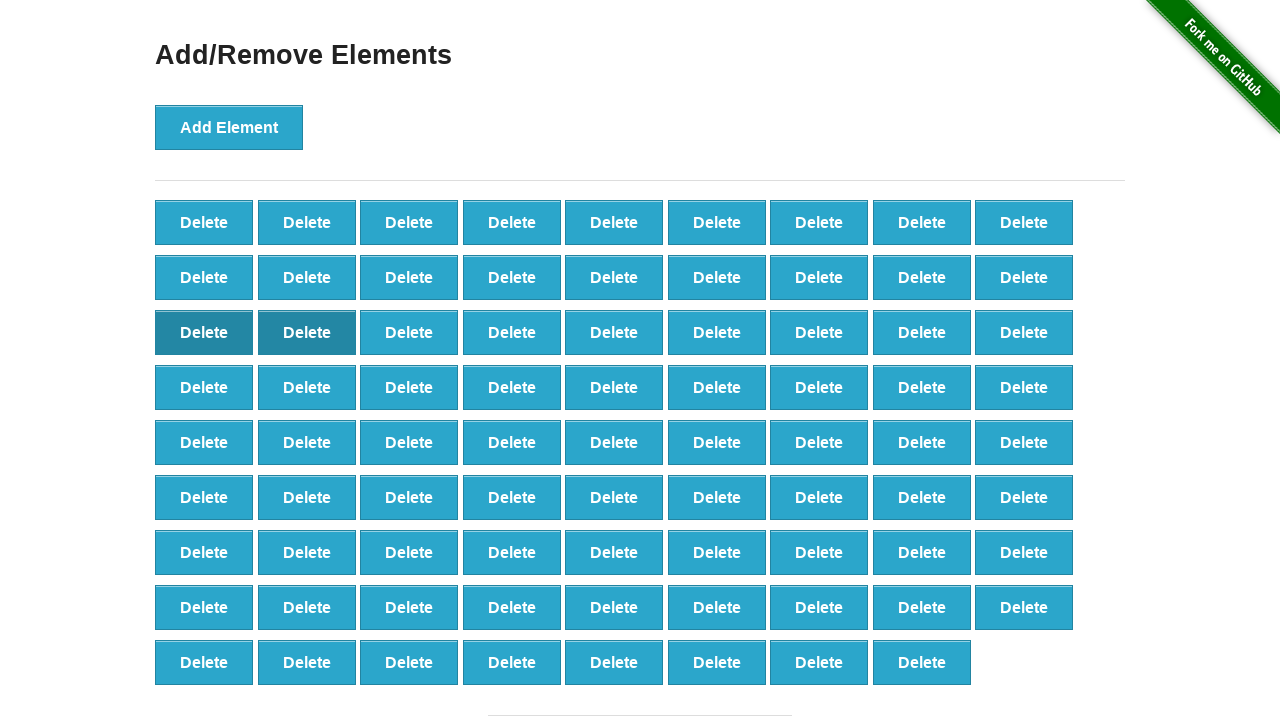

Verified deletion: 100 - 20 = 80 buttons remaining
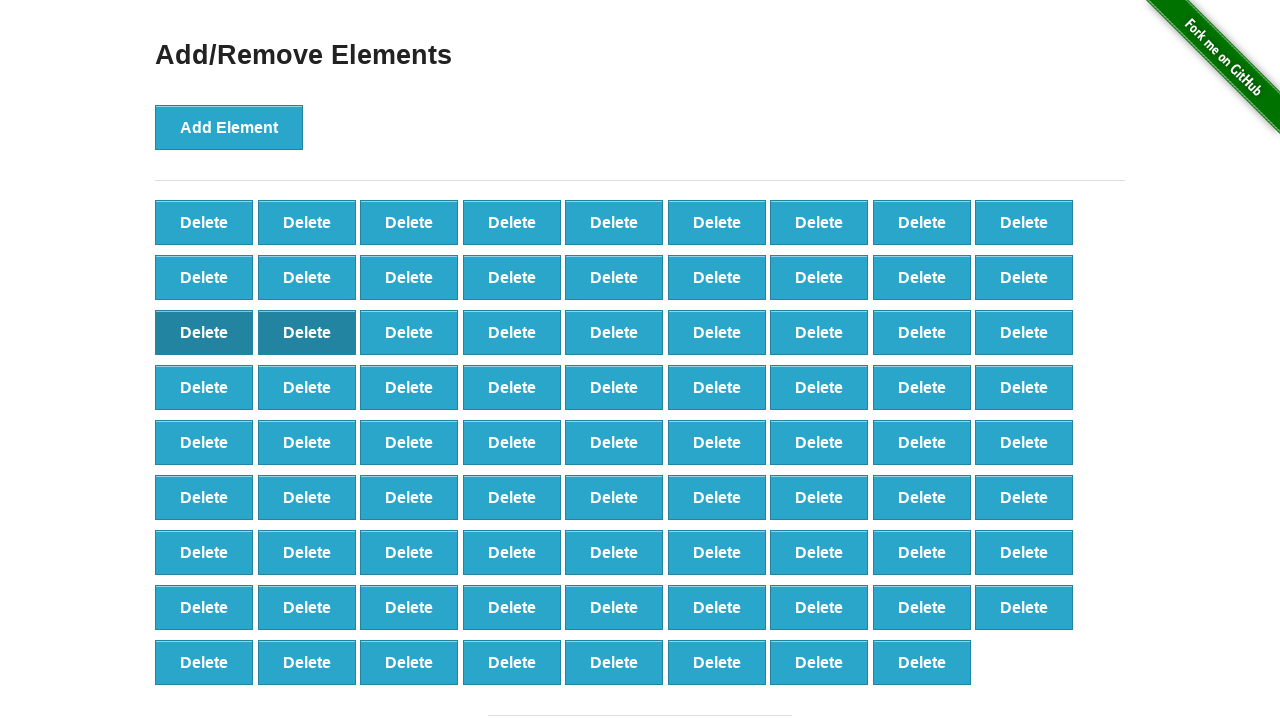

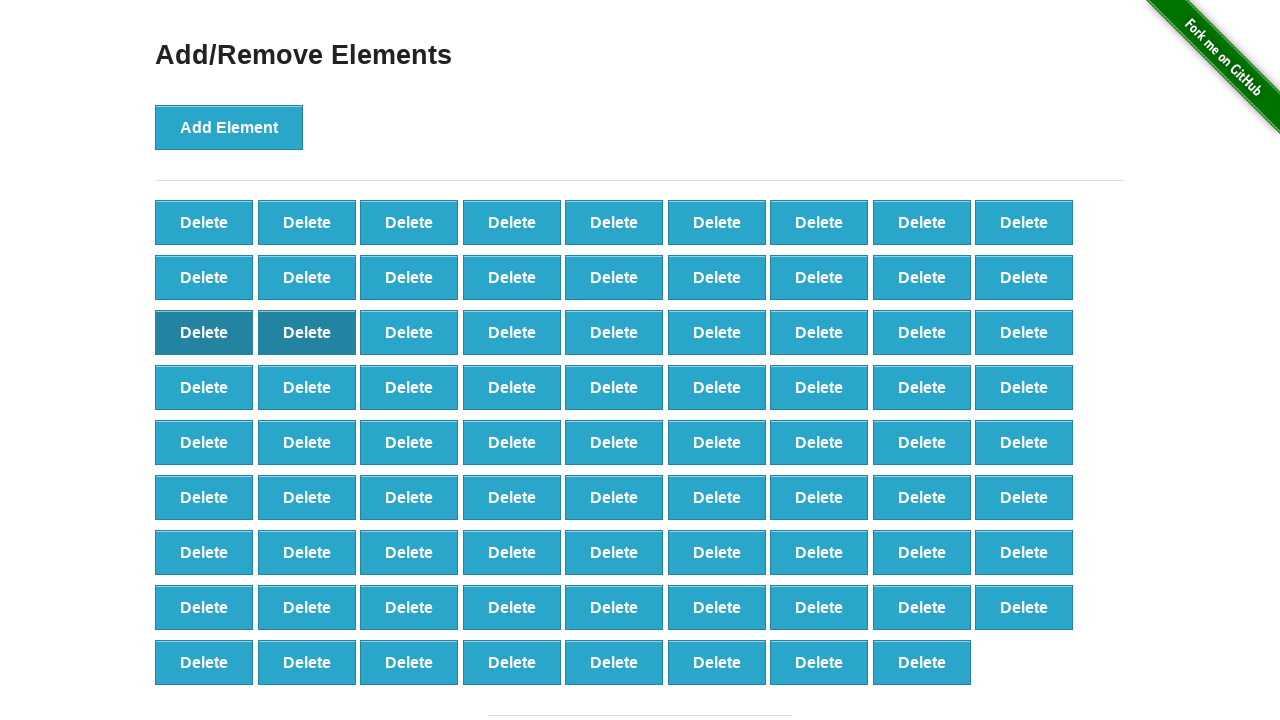